Tests dynamic element addition and removal by clicking "Add Element" button 100 times and then deleting 20 of the created elements

Starting URL: http://the-internet.herokuapp.com/add_remove_elements/

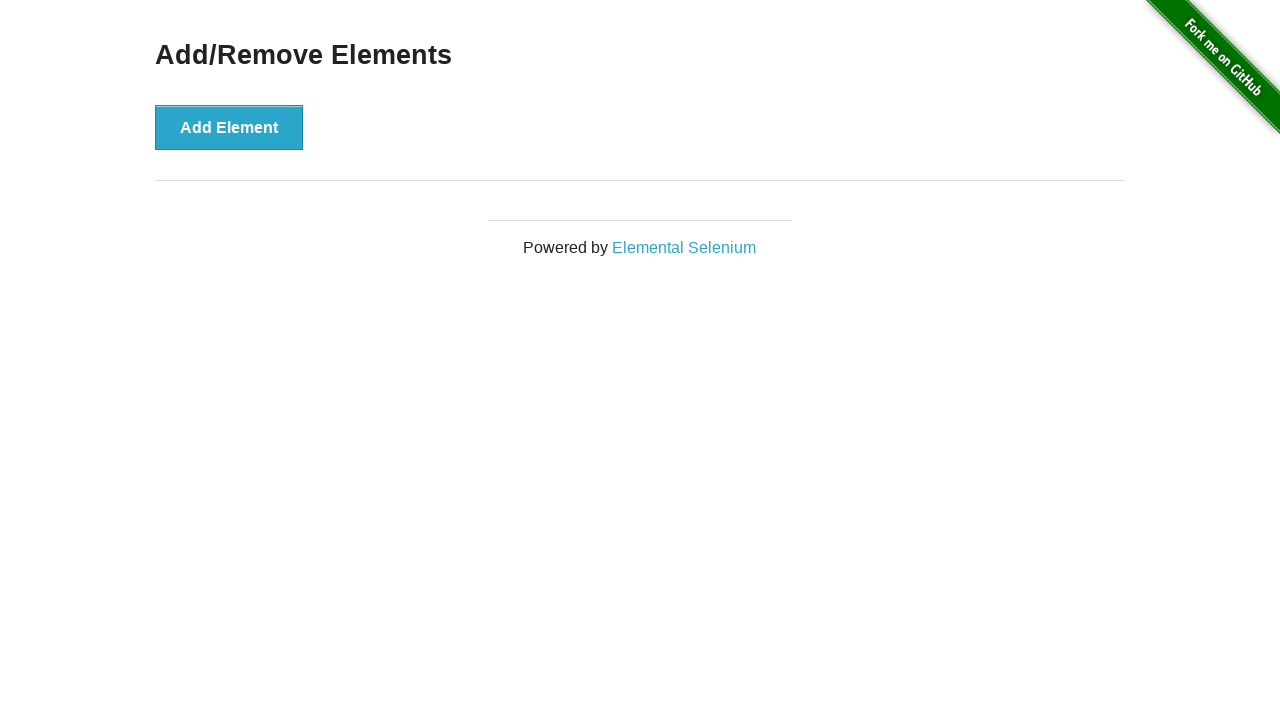

Navigated to Add/Remove Elements page
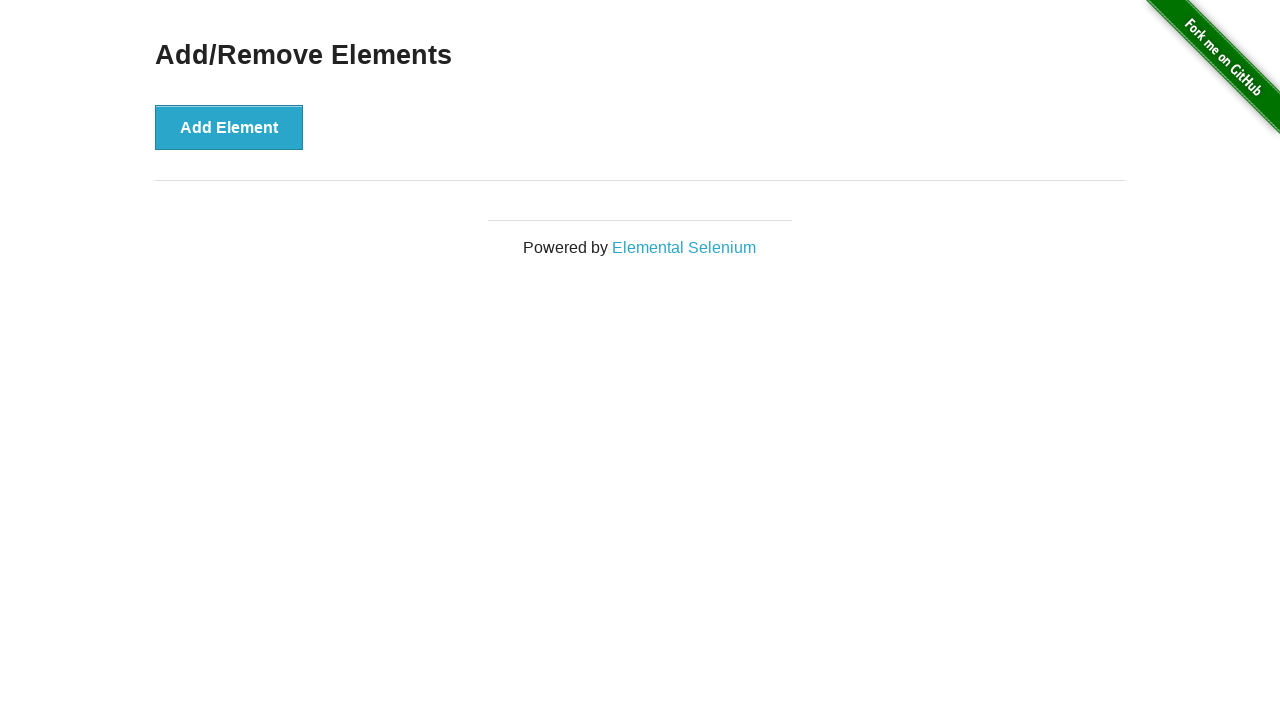

Clicked 'Add Element' button (iteration 1/100) at (229, 127) on button:has-text('Add Element')
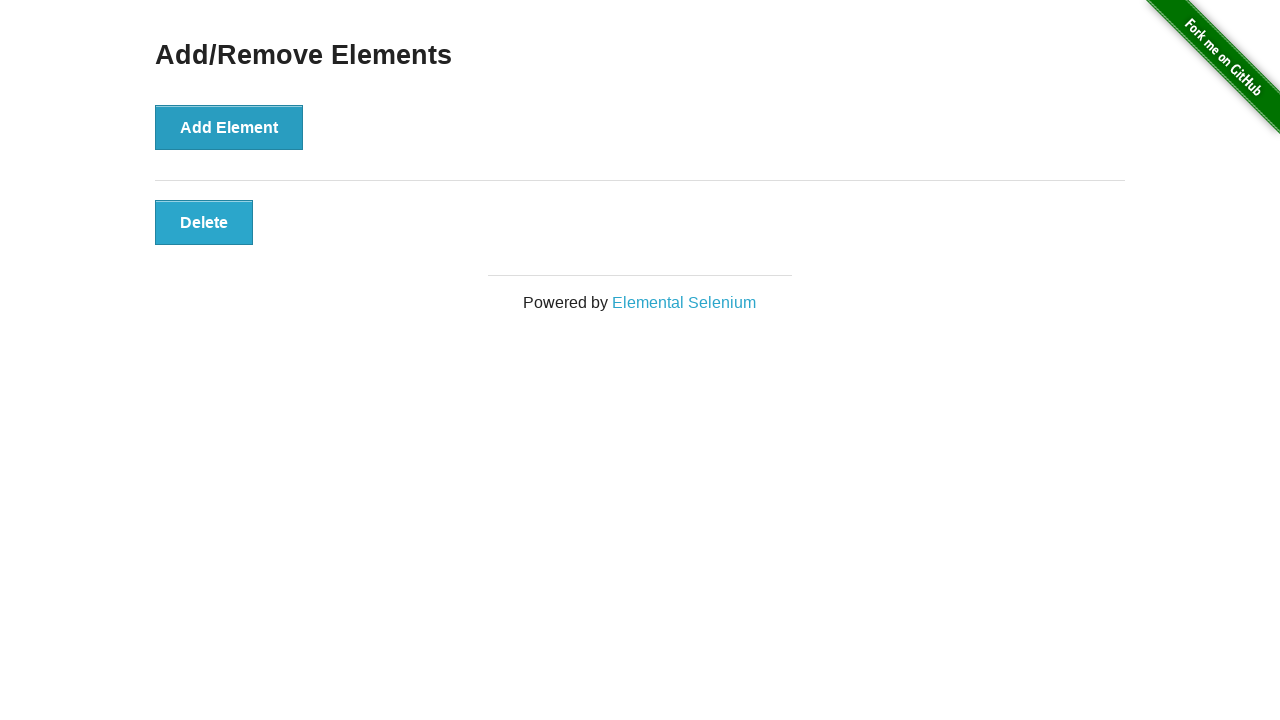

Clicked 'Add Element' button (iteration 2/100) at (229, 127) on button:has-text('Add Element')
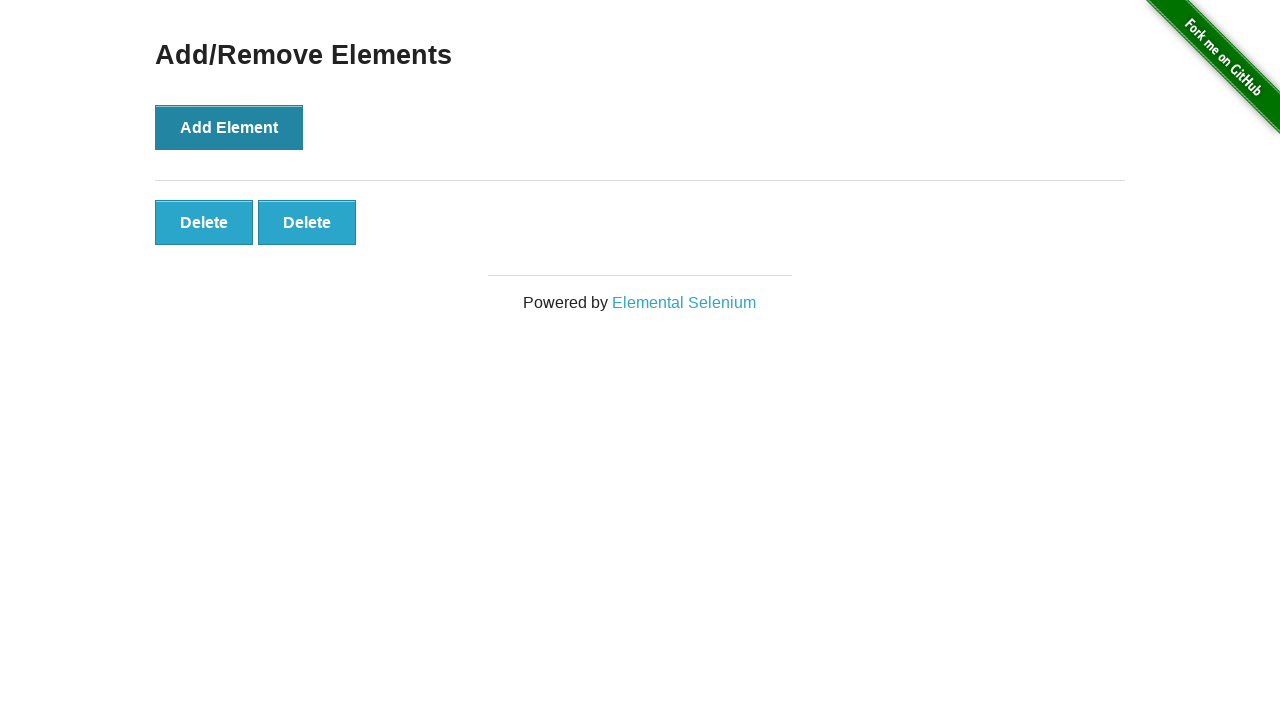

Clicked 'Add Element' button (iteration 3/100) at (229, 127) on button:has-text('Add Element')
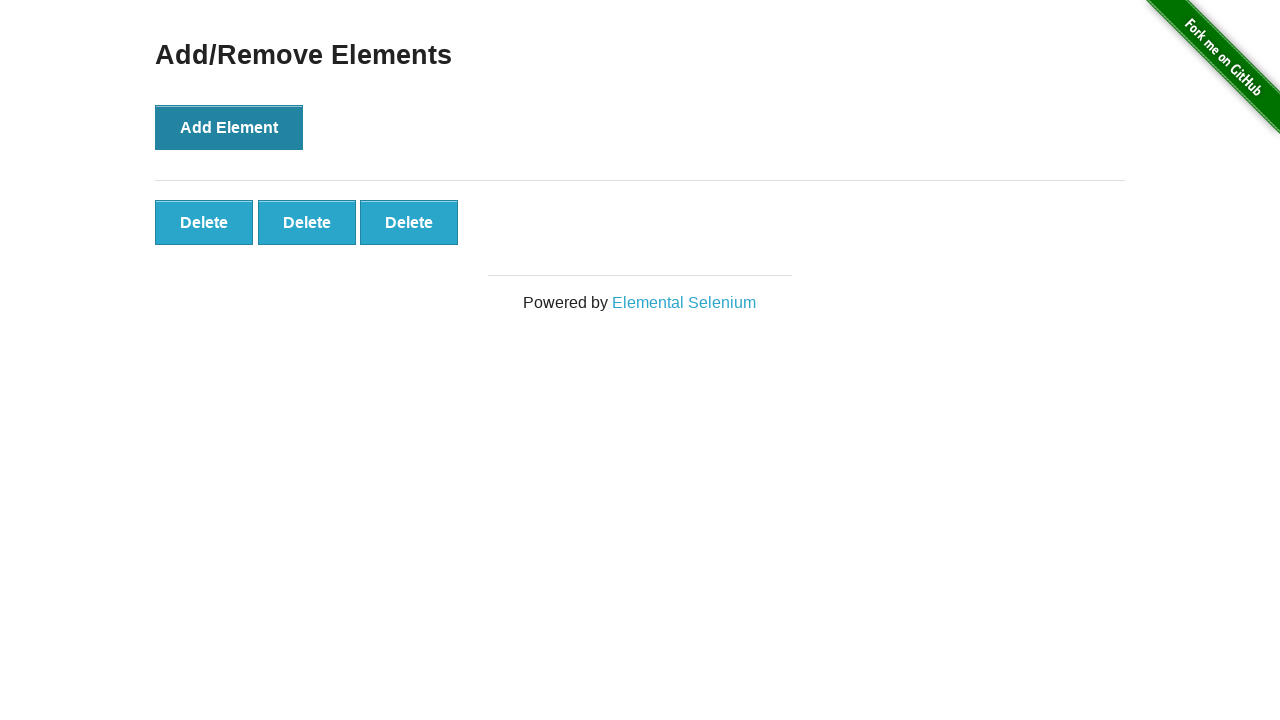

Clicked 'Add Element' button (iteration 4/100) at (229, 127) on button:has-text('Add Element')
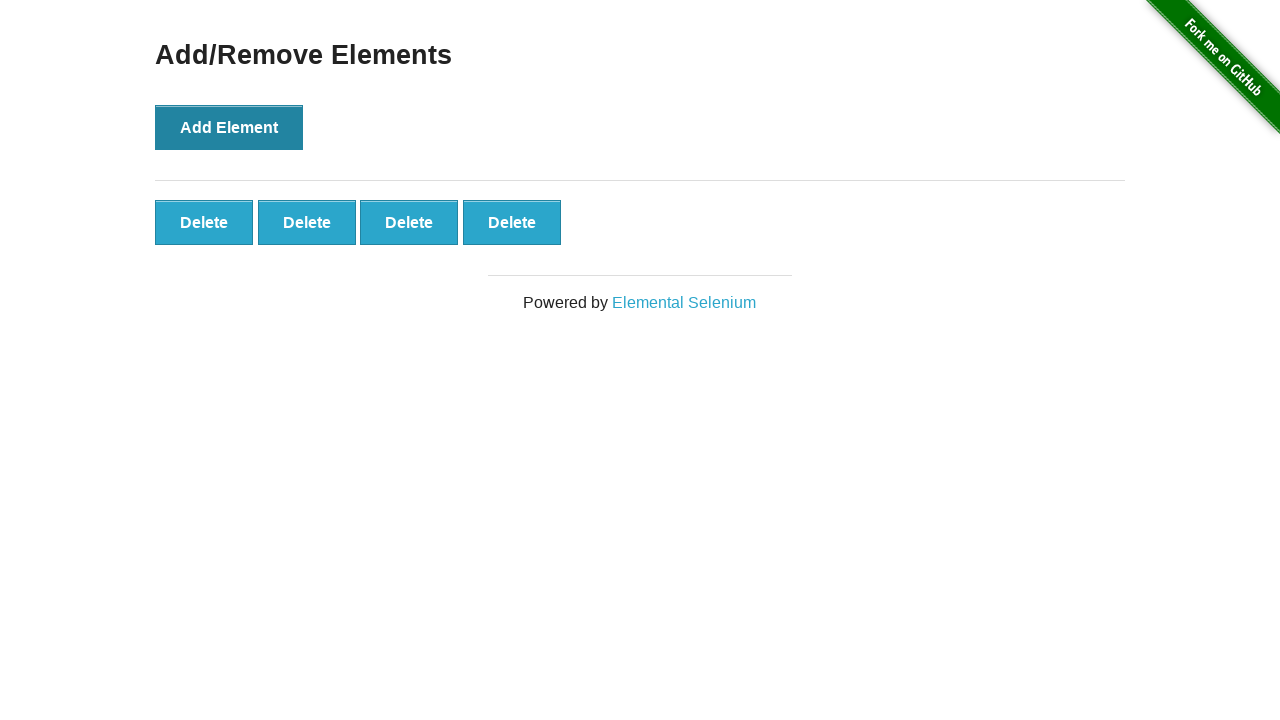

Clicked 'Add Element' button (iteration 5/100) at (229, 127) on button:has-text('Add Element')
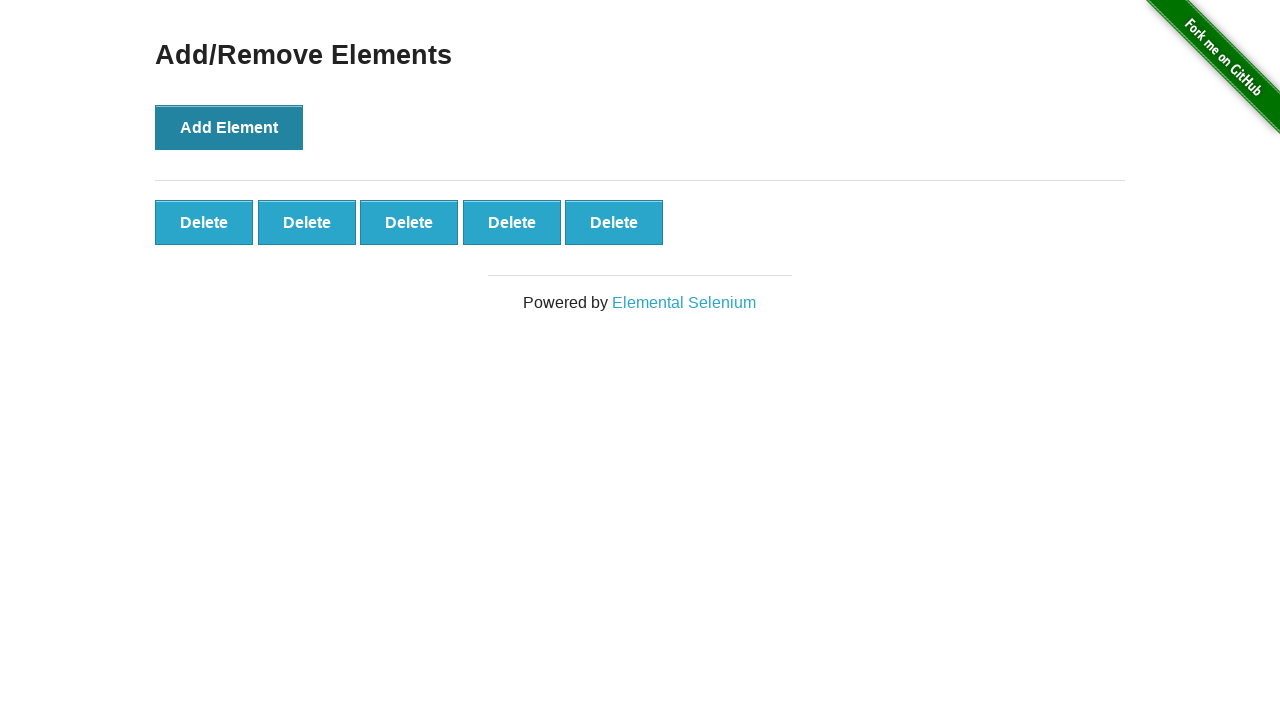

Clicked 'Add Element' button (iteration 6/100) at (229, 127) on button:has-text('Add Element')
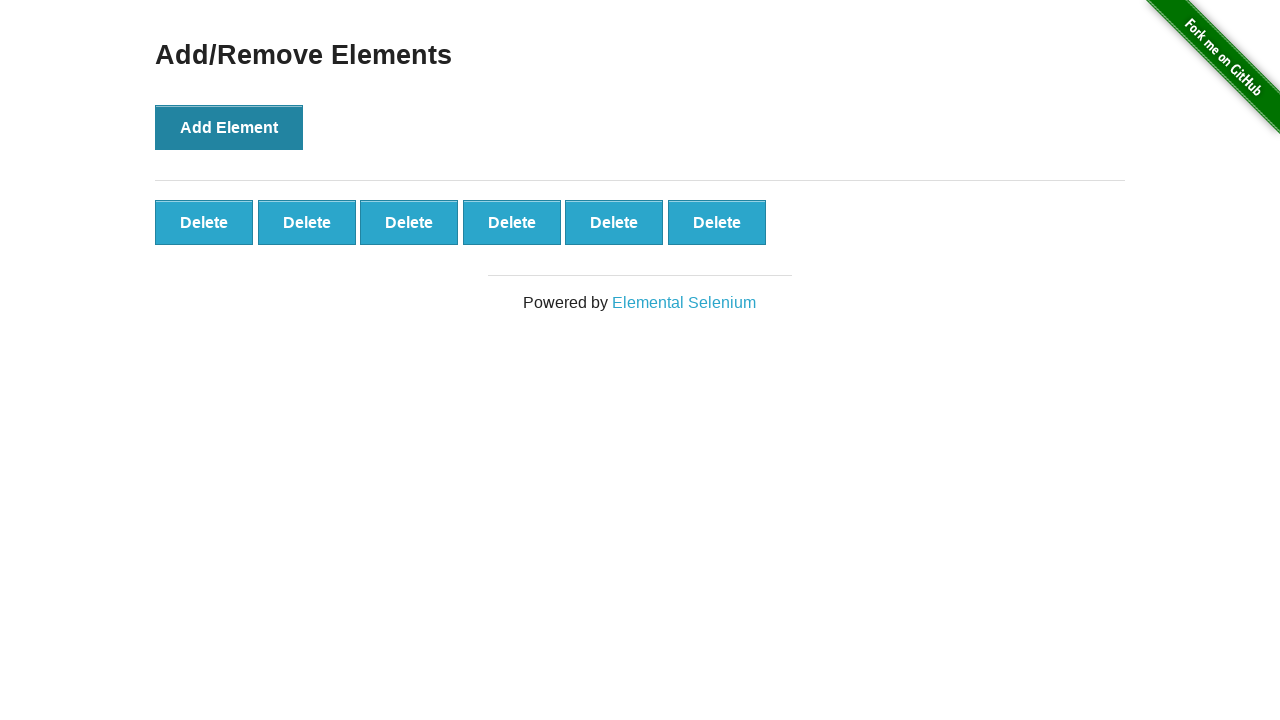

Clicked 'Add Element' button (iteration 7/100) at (229, 127) on button:has-text('Add Element')
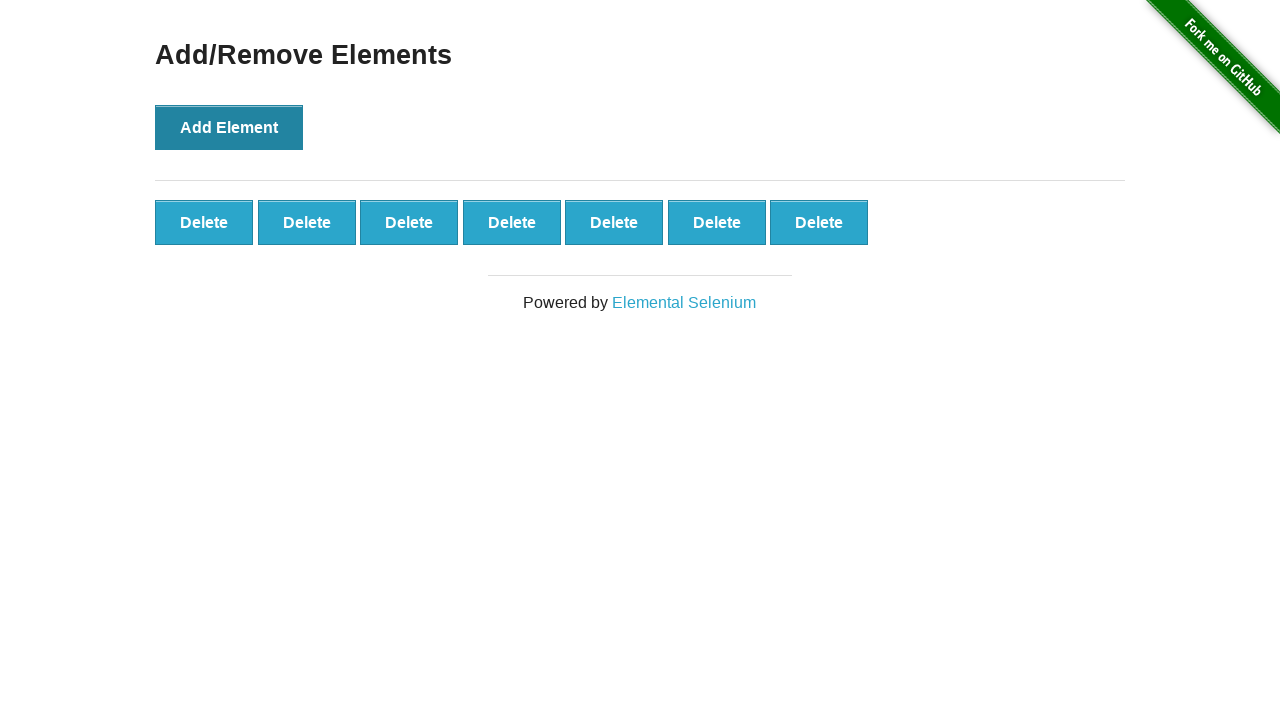

Clicked 'Add Element' button (iteration 8/100) at (229, 127) on button:has-text('Add Element')
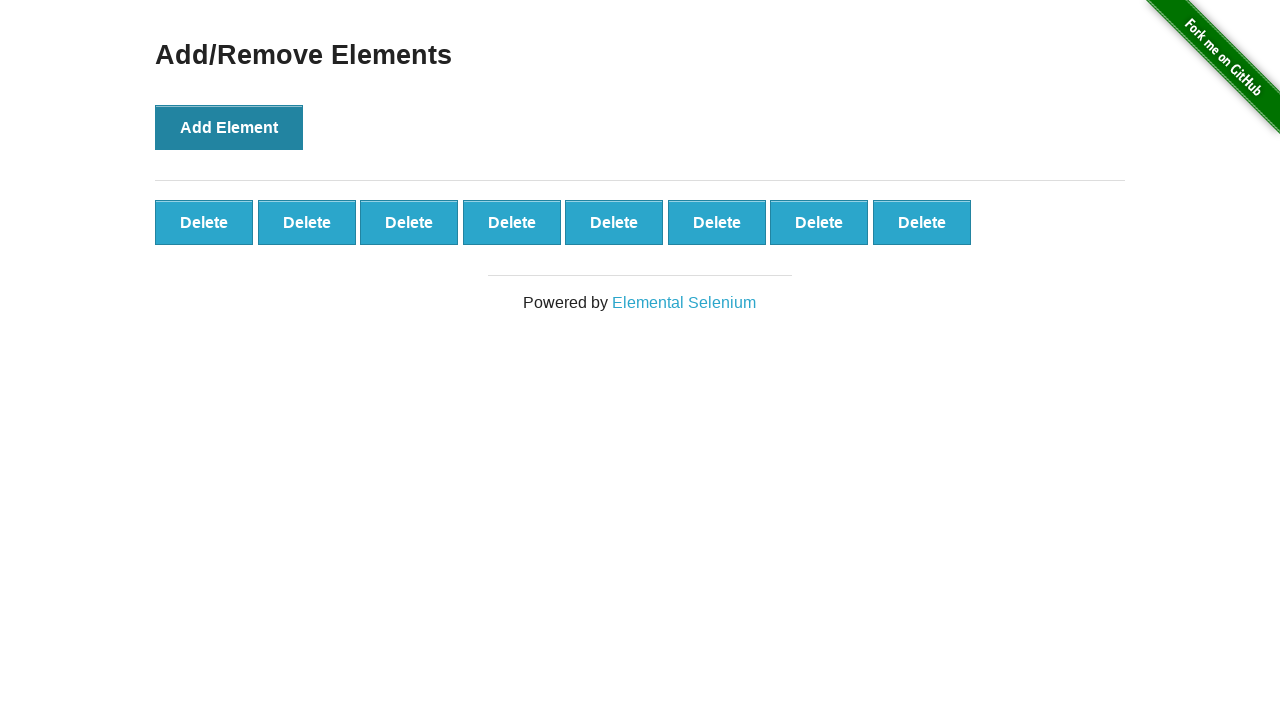

Clicked 'Add Element' button (iteration 9/100) at (229, 127) on button:has-text('Add Element')
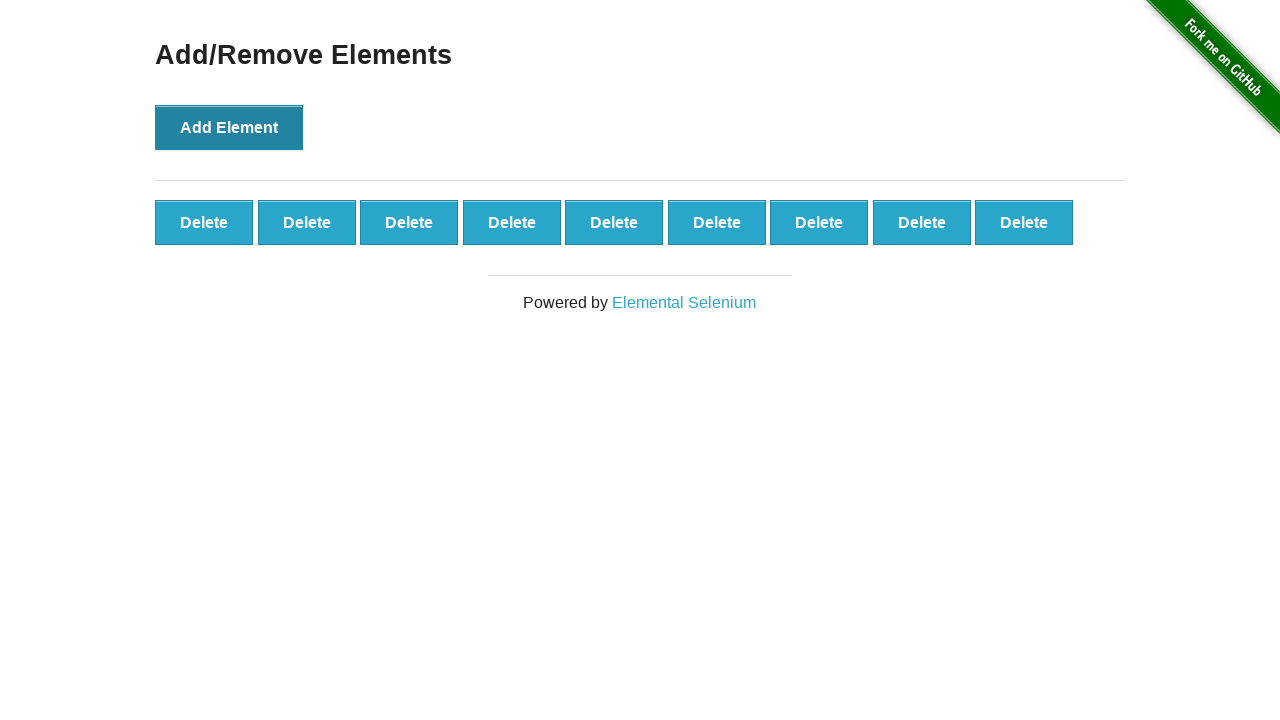

Clicked 'Add Element' button (iteration 10/100) at (229, 127) on button:has-text('Add Element')
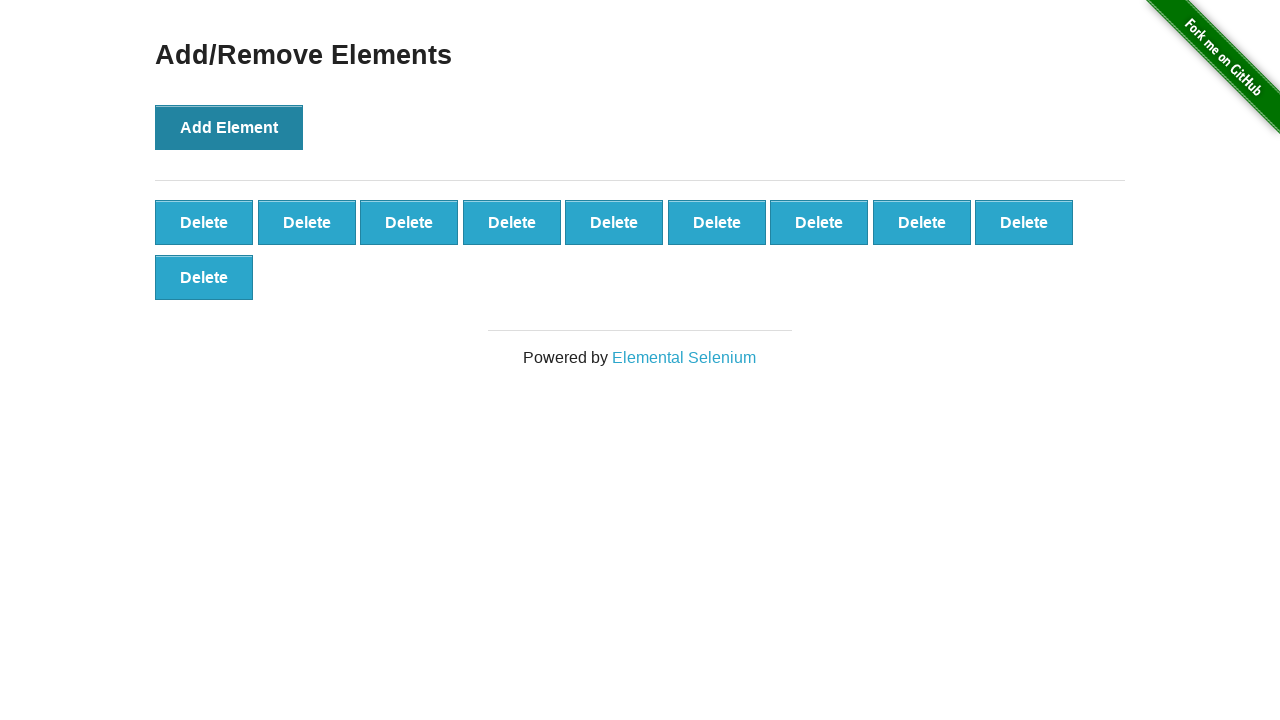

Clicked 'Add Element' button (iteration 11/100) at (229, 127) on button:has-text('Add Element')
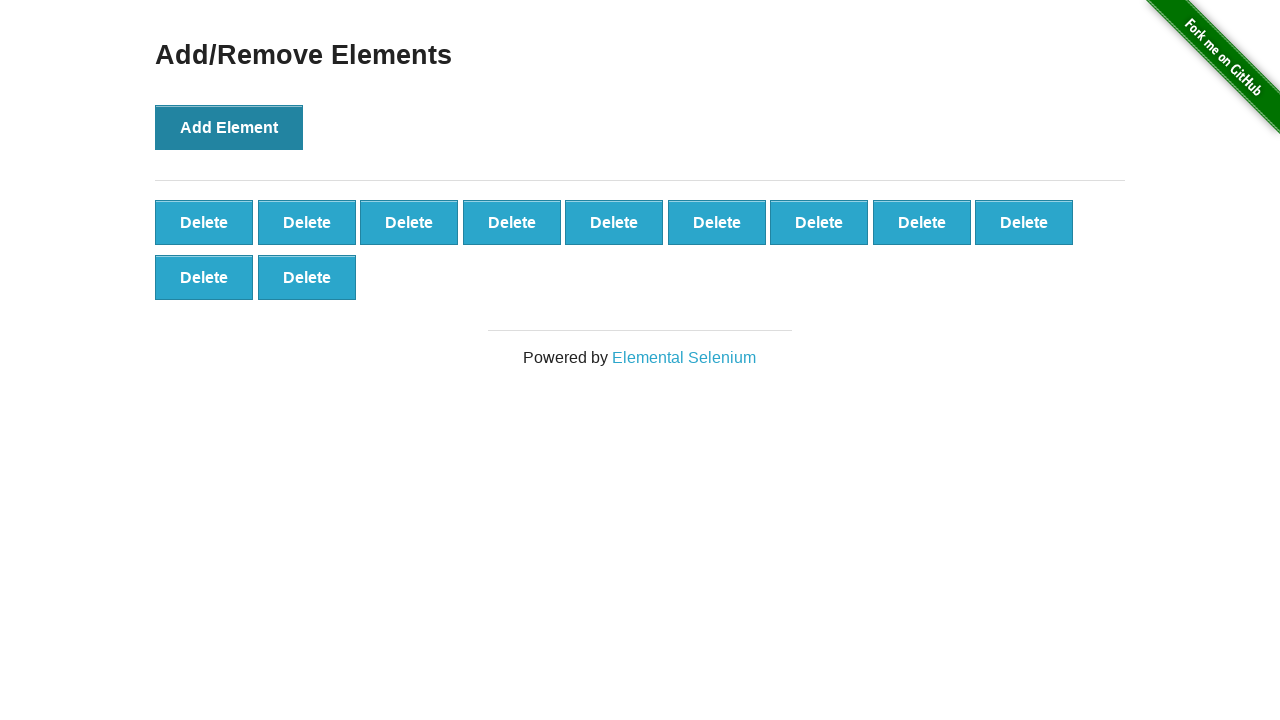

Clicked 'Add Element' button (iteration 12/100) at (229, 127) on button:has-text('Add Element')
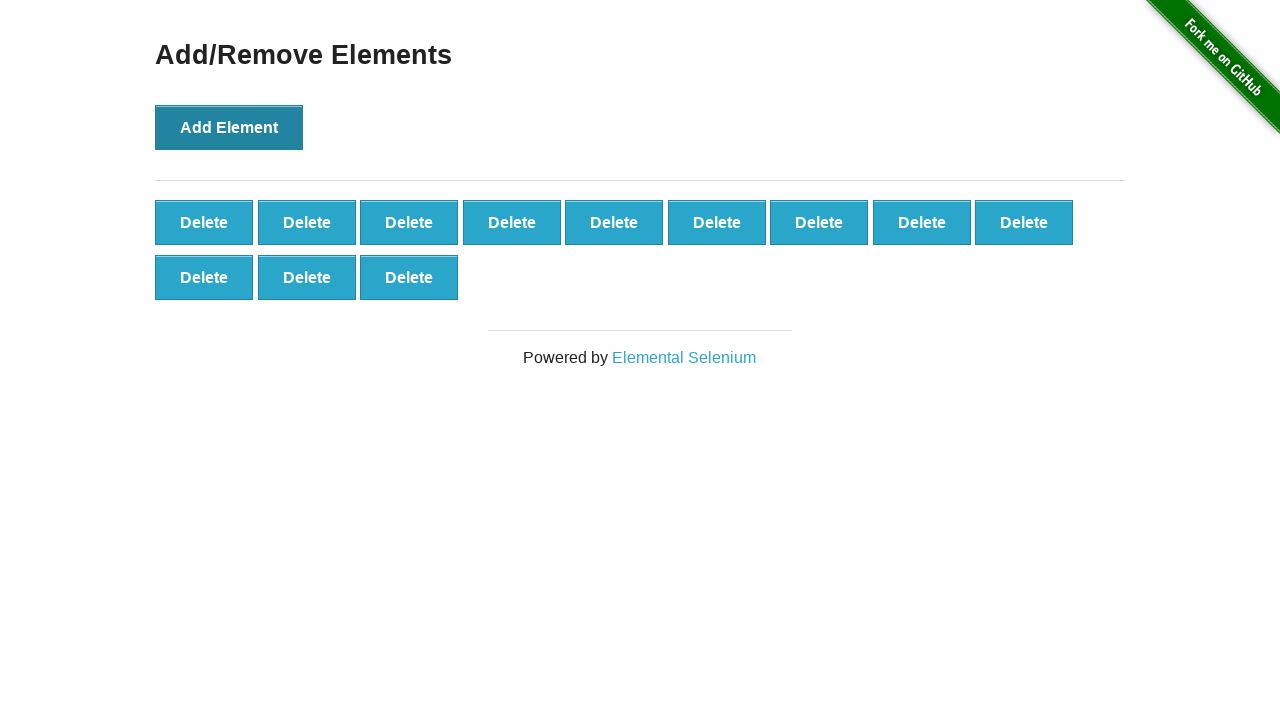

Clicked 'Add Element' button (iteration 13/100) at (229, 127) on button:has-text('Add Element')
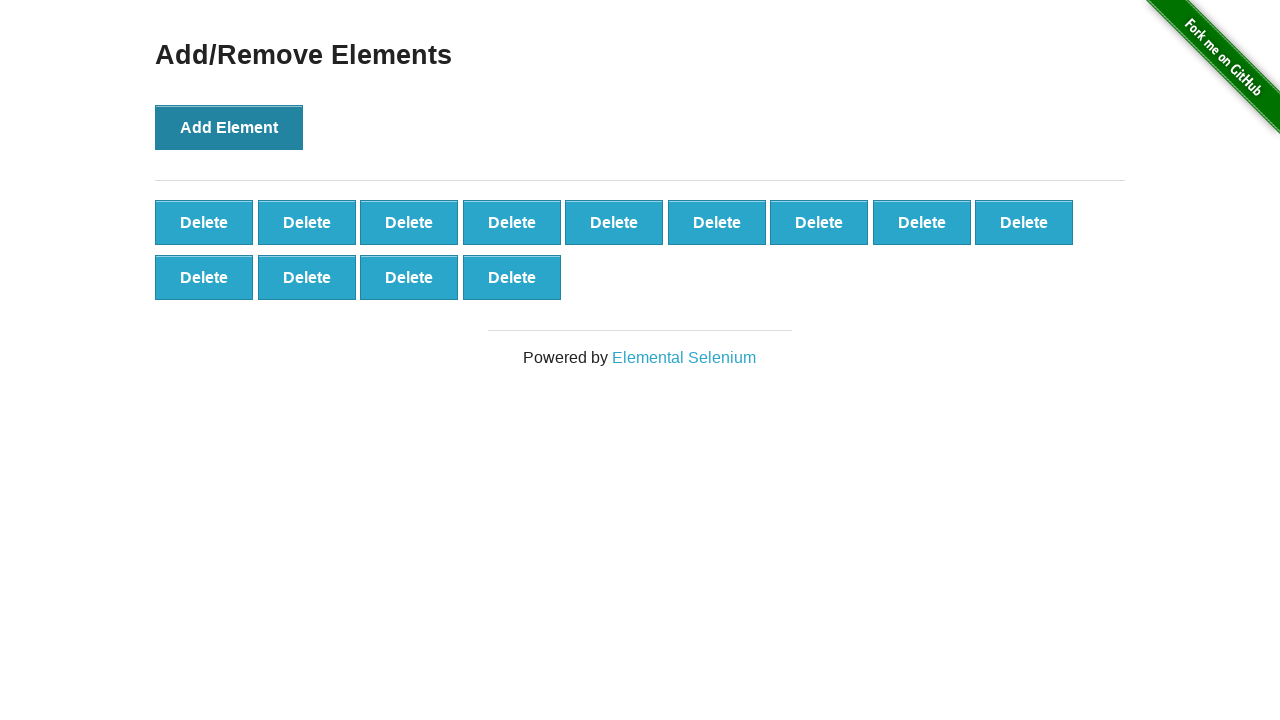

Clicked 'Add Element' button (iteration 14/100) at (229, 127) on button:has-text('Add Element')
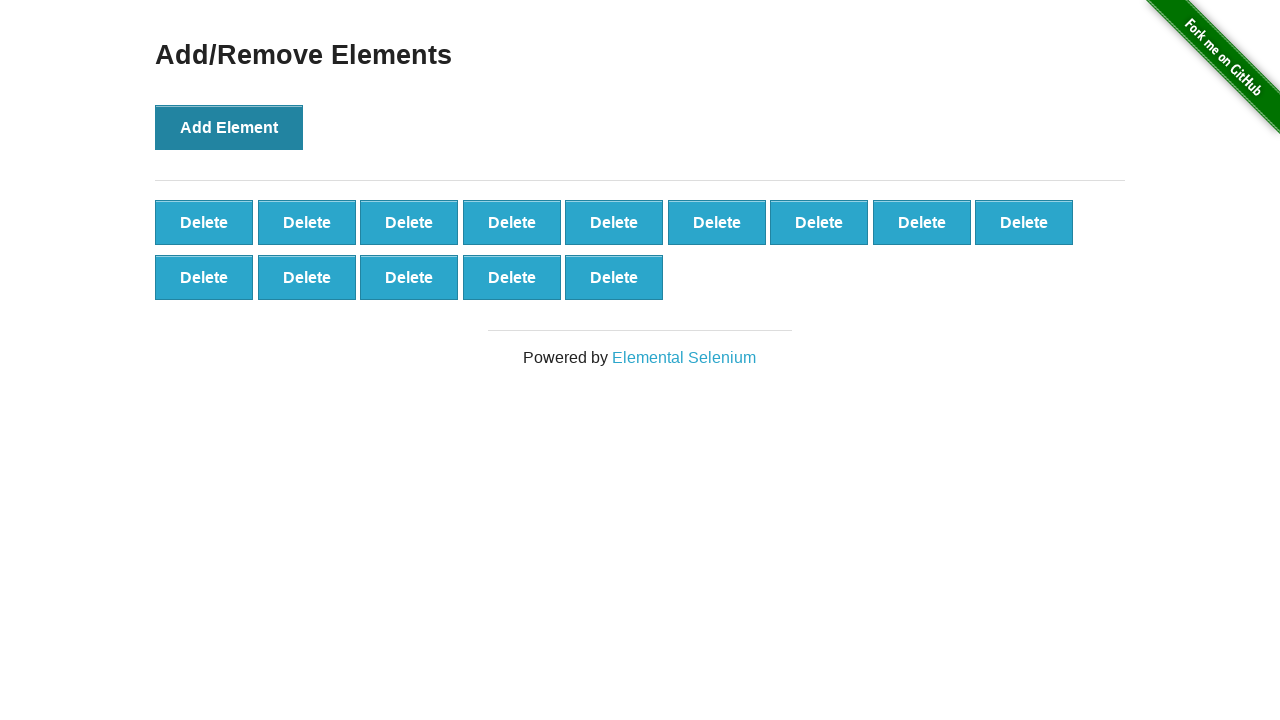

Clicked 'Add Element' button (iteration 15/100) at (229, 127) on button:has-text('Add Element')
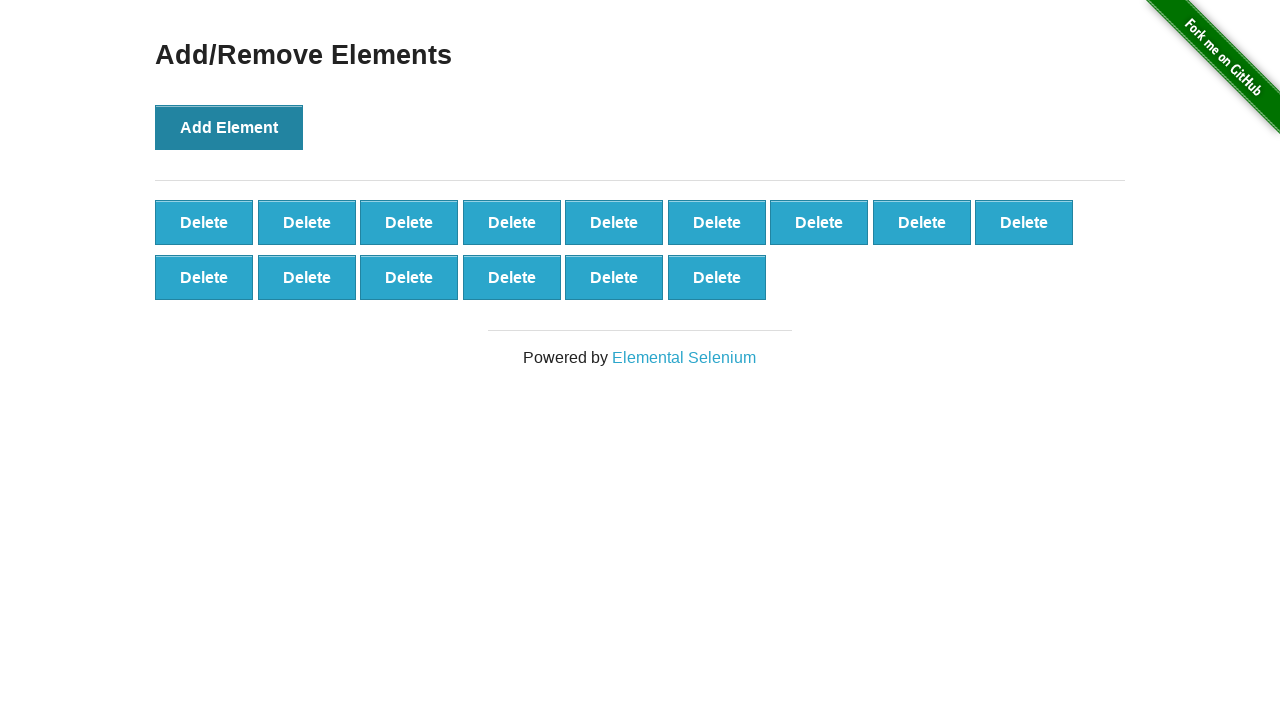

Clicked 'Add Element' button (iteration 16/100) at (229, 127) on button:has-text('Add Element')
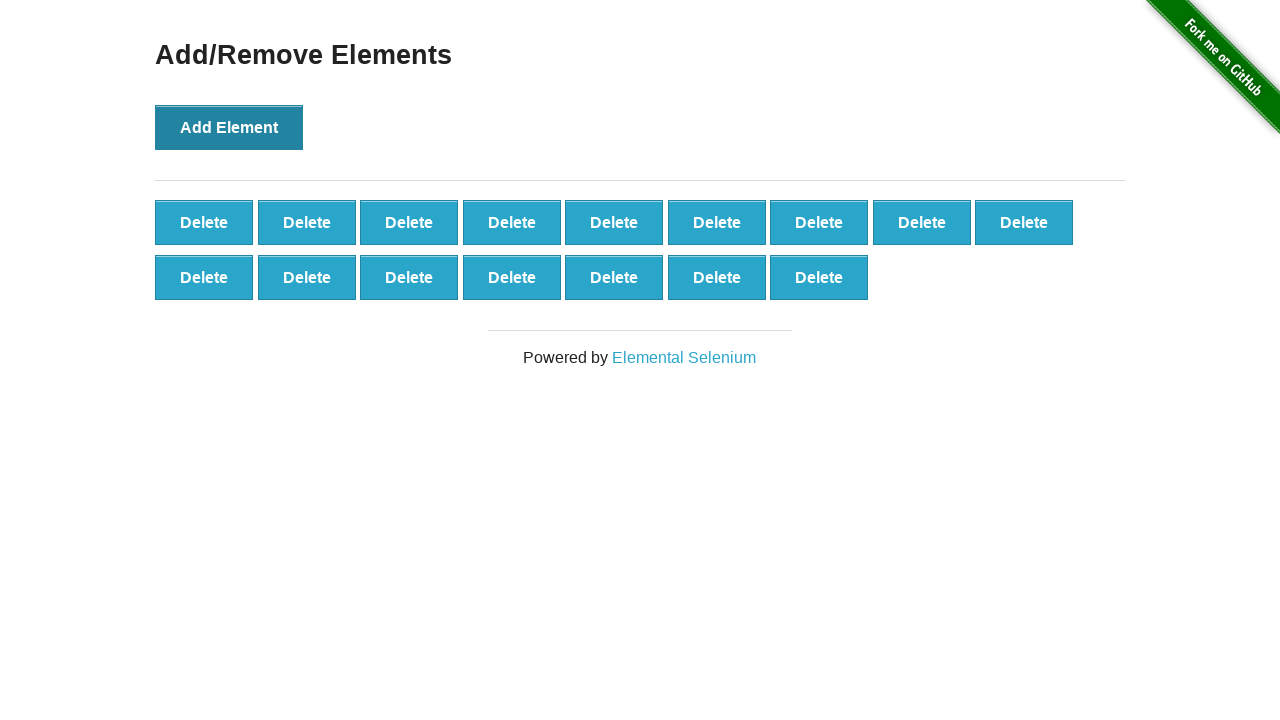

Clicked 'Add Element' button (iteration 17/100) at (229, 127) on button:has-text('Add Element')
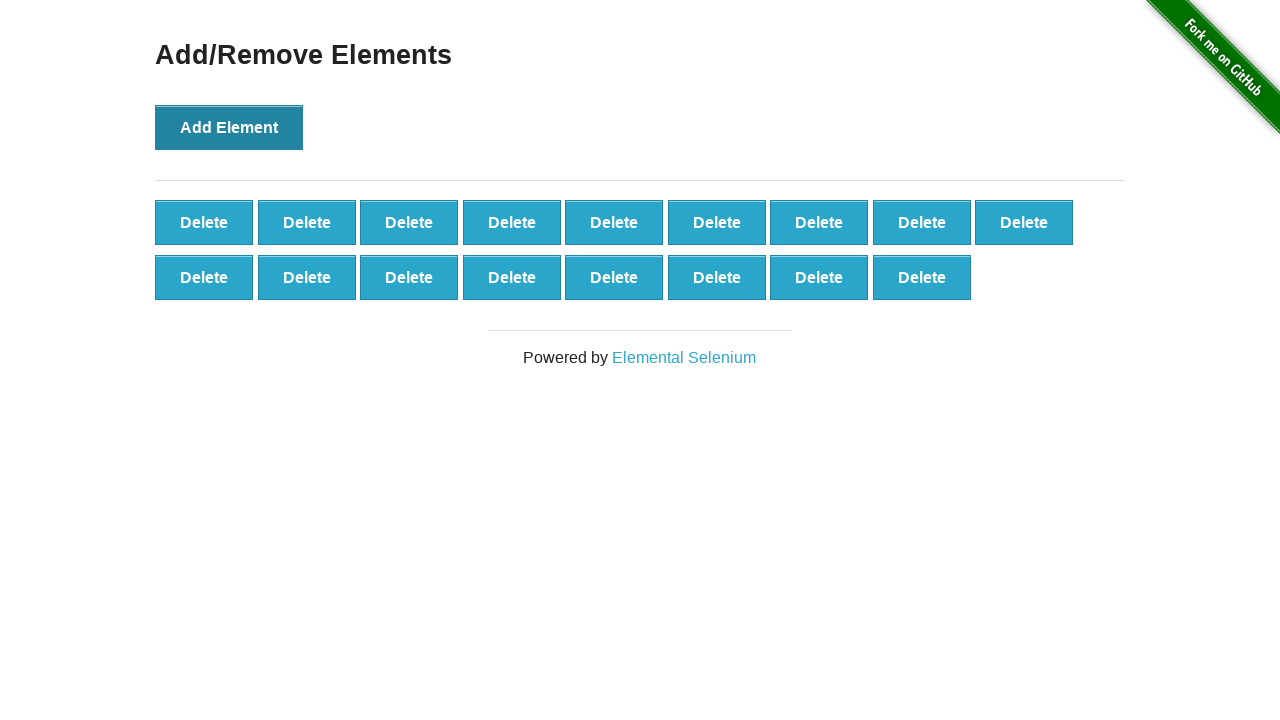

Clicked 'Add Element' button (iteration 18/100) at (229, 127) on button:has-text('Add Element')
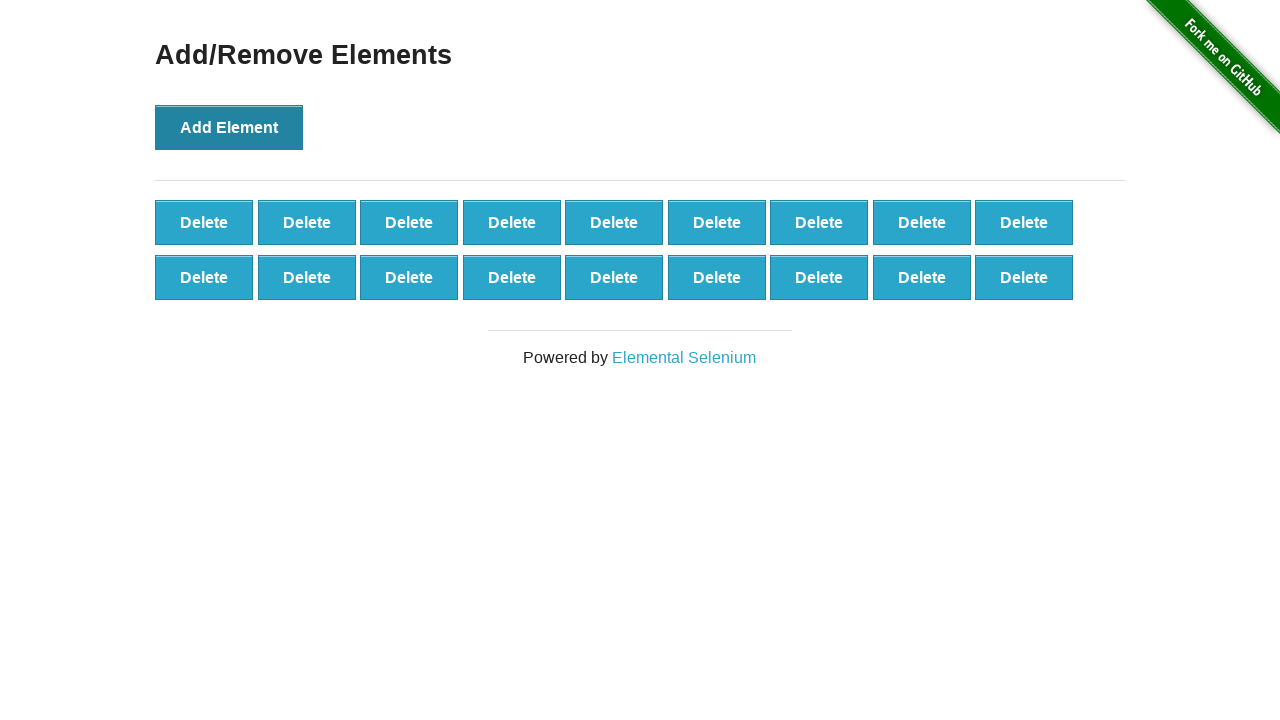

Clicked 'Add Element' button (iteration 19/100) at (229, 127) on button:has-text('Add Element')
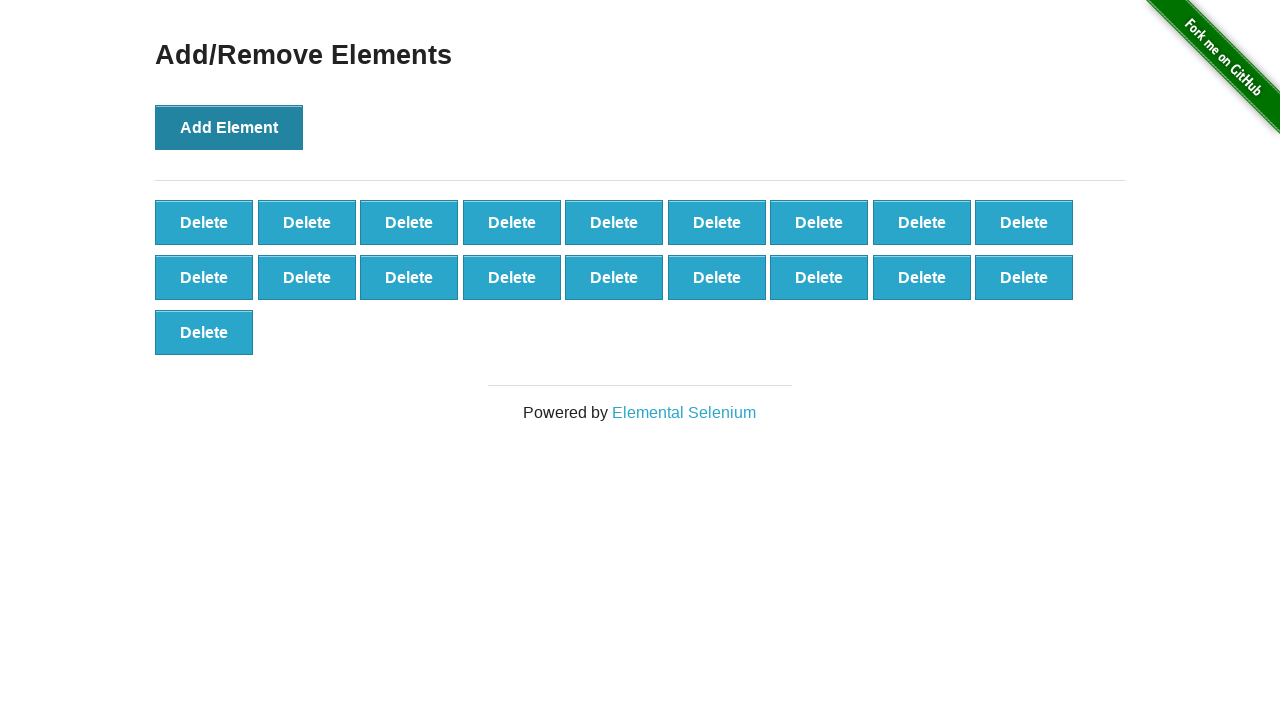

Clicked 'Add Element' button (iteration 20/100) at (229, 127) on button:has-text('Add Element')
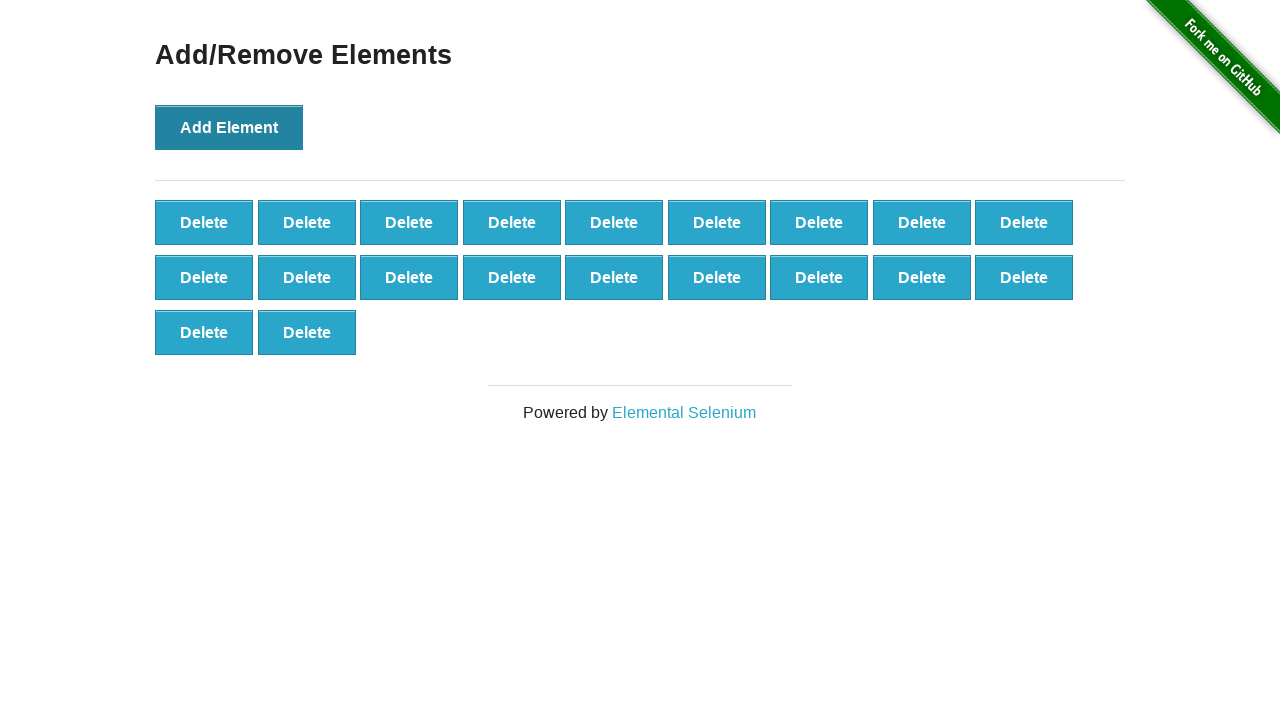

Clicked 'Add Element' button (iteration 21/100) at (229, 127) on button:has-text('Add Element')
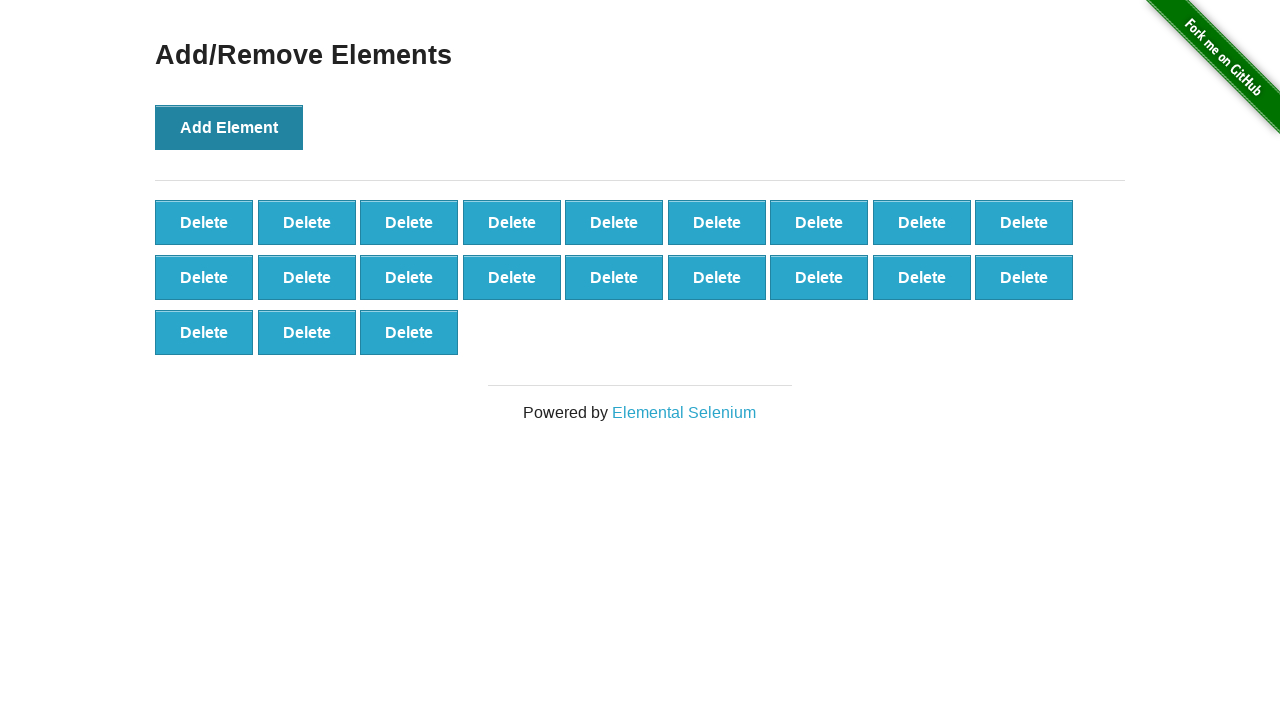

Clicked 'Add Element' button (iteration 22/100) at (229, 127) on button:has-text('Add Element')
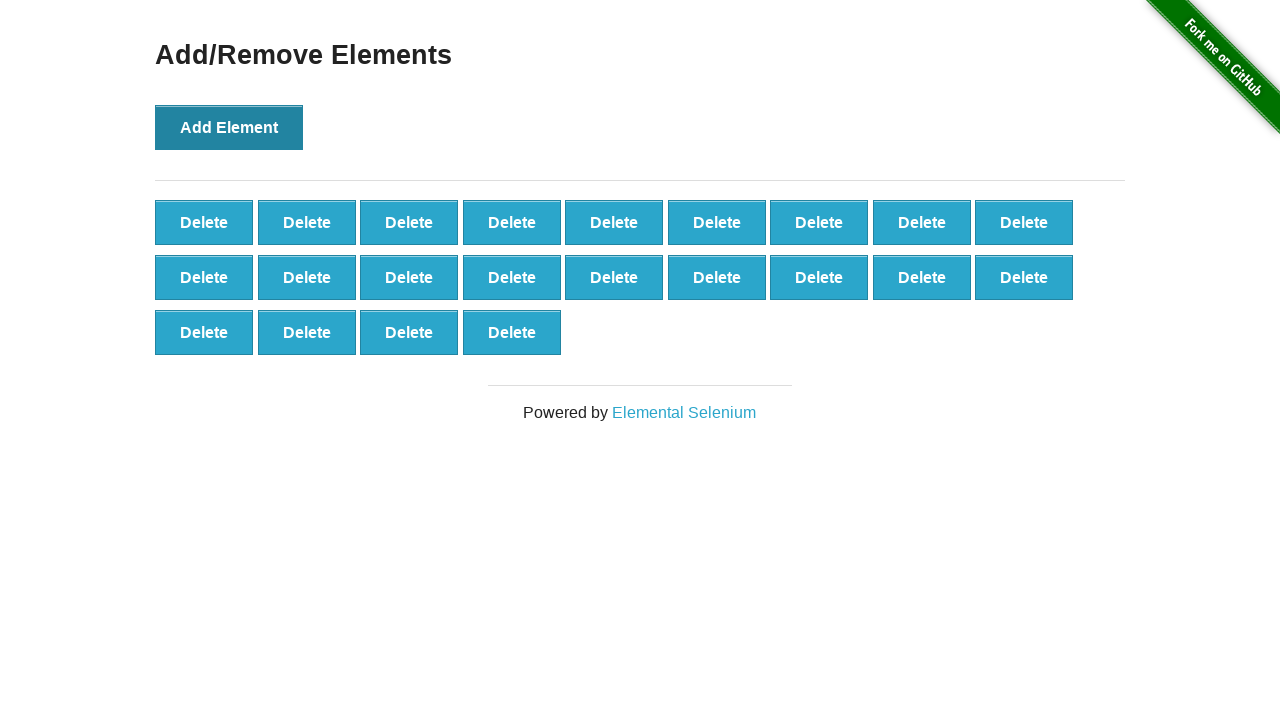

Clicked 'Add Element' button (iteration 23/100) at (229, 127) on button:has-text('Add Element')
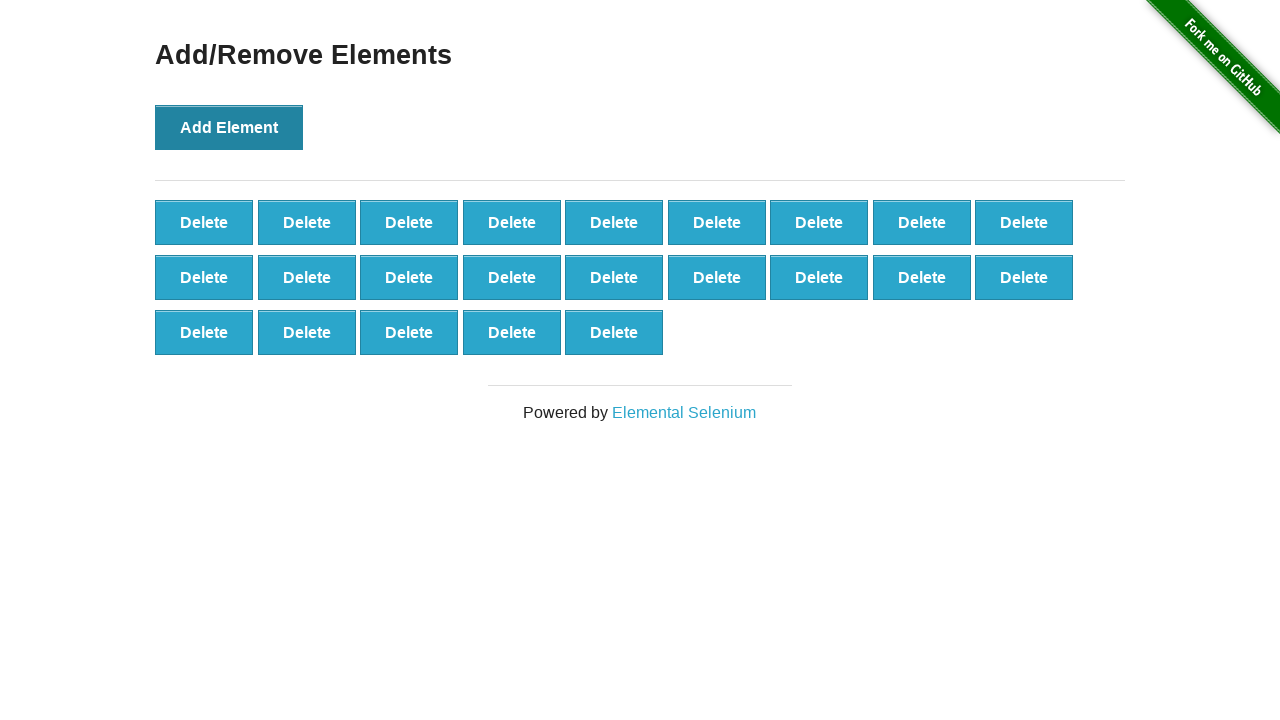

Clicked 'Add Element' button (iteration 24/100) at (229, 127) on button:has-text('Add Element')
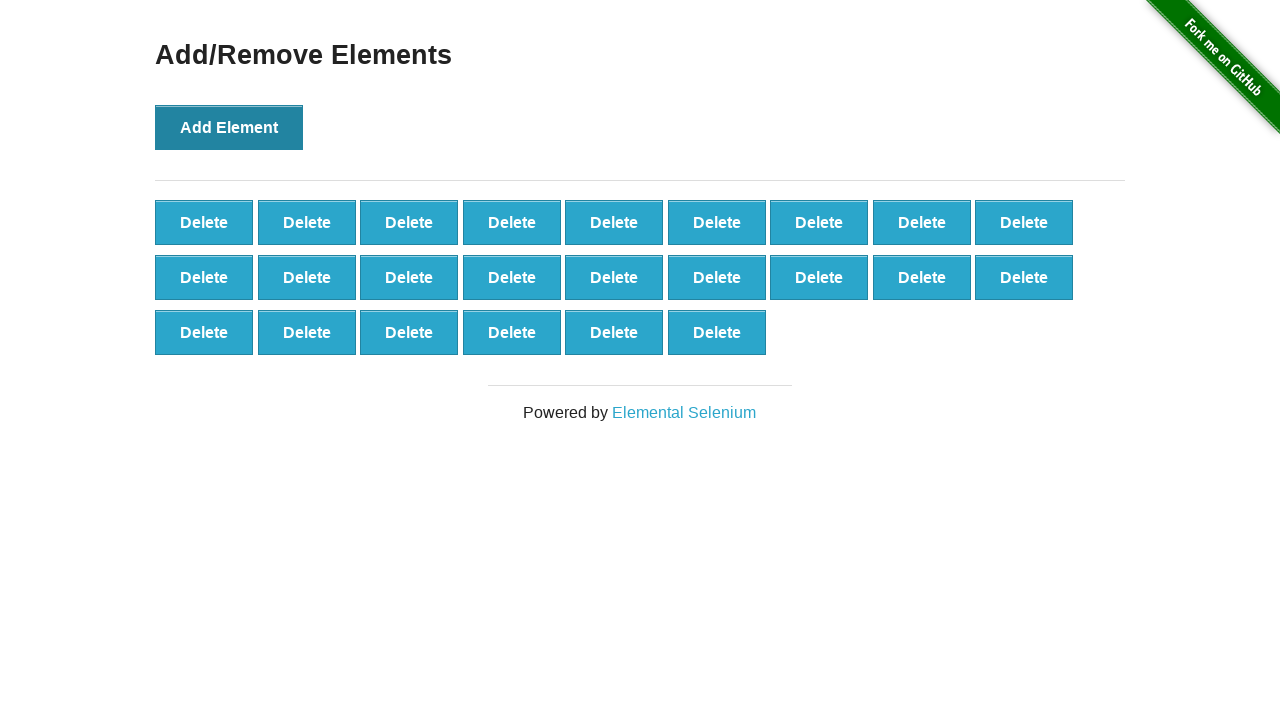

Clicked 'Add Element' button (iteration 25/100) at (229, 127) on button:has-text('Add Element')
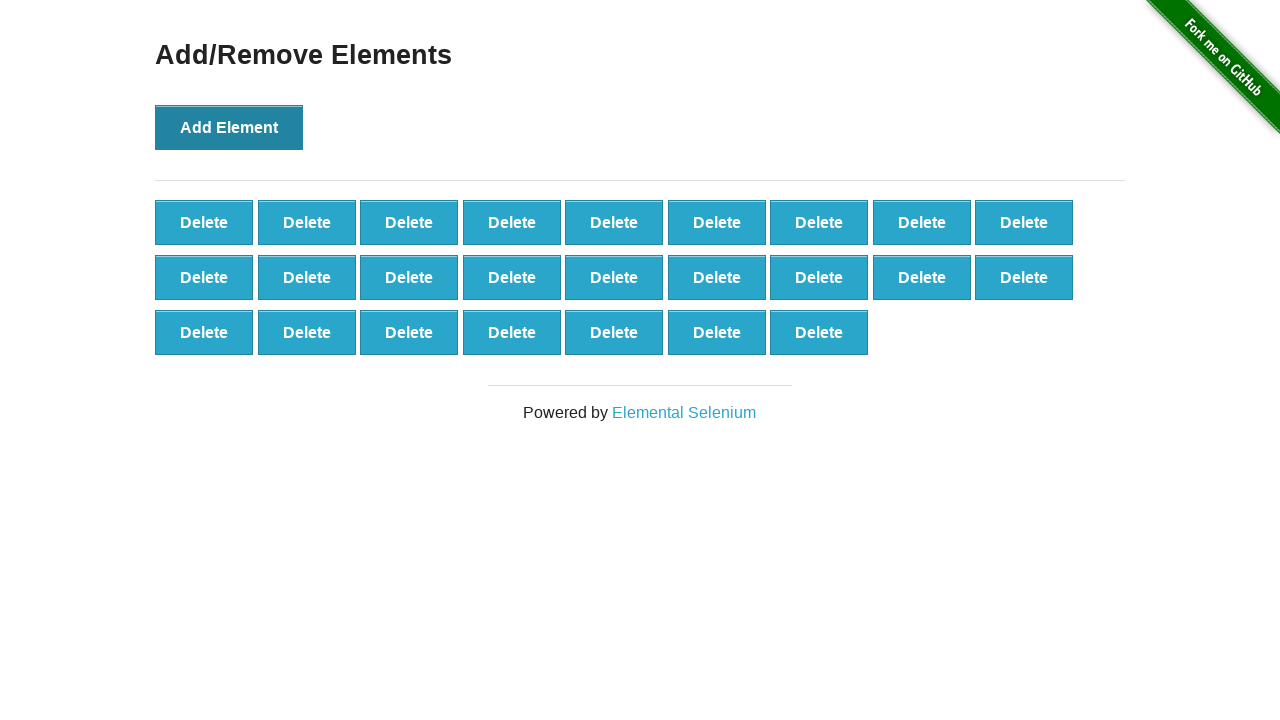

Clicked 'Add Element' button (iteration 26/100) at (229, 127) on button:has-text('Add Element')
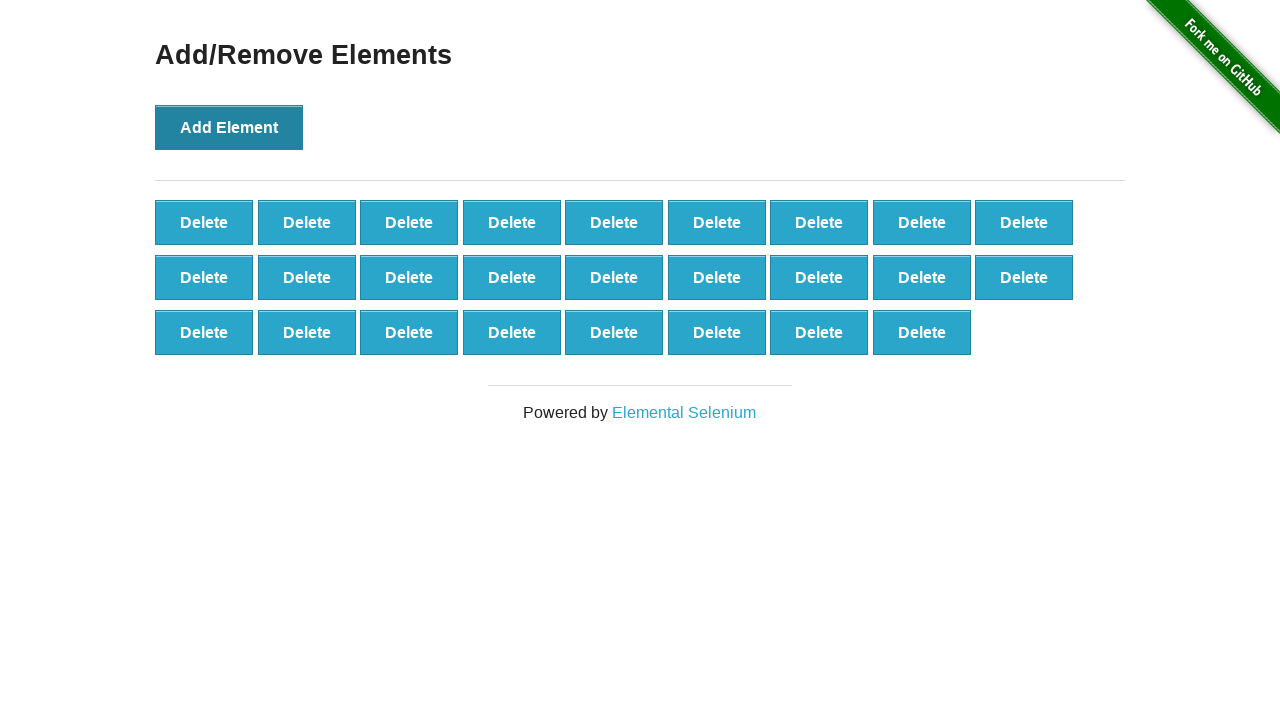

Clicked 'Add Element' button (iteration 27/100) at (229, 127) on button:has-text('Add Element')
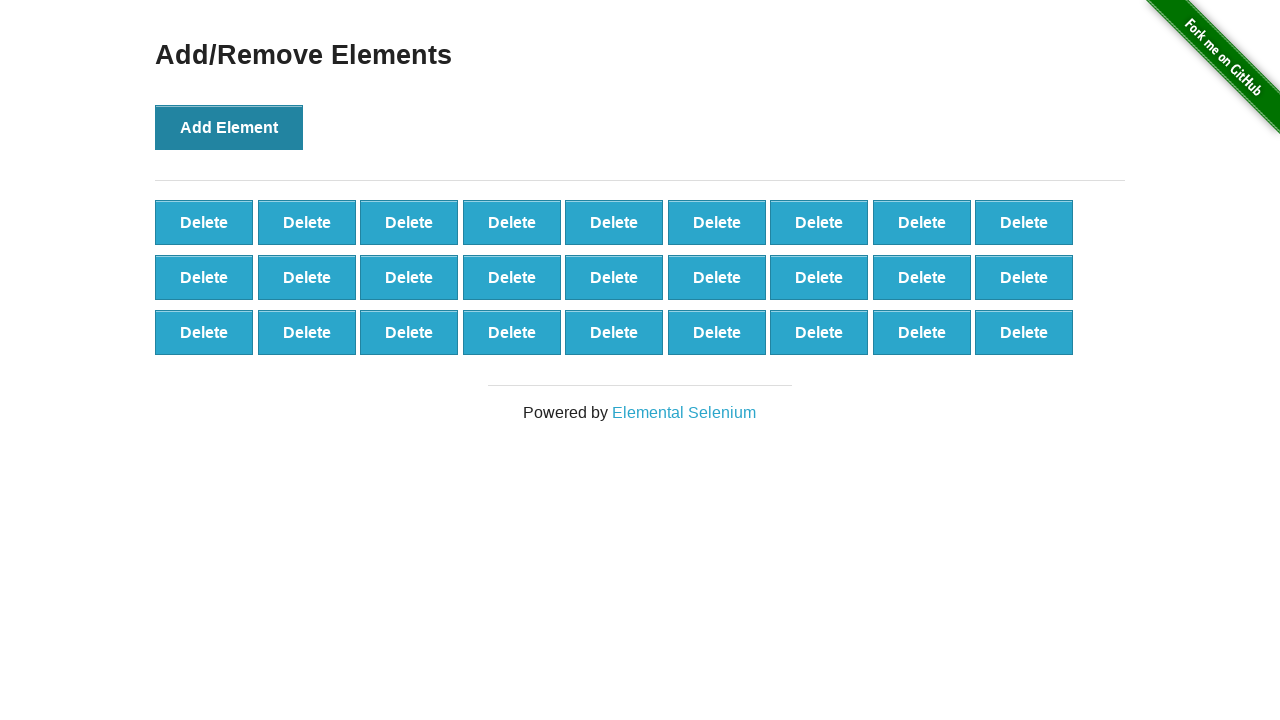

Clicked 'Add Element' button (iteration 28/100) at (229, 127) on button:has-text('Add Element')
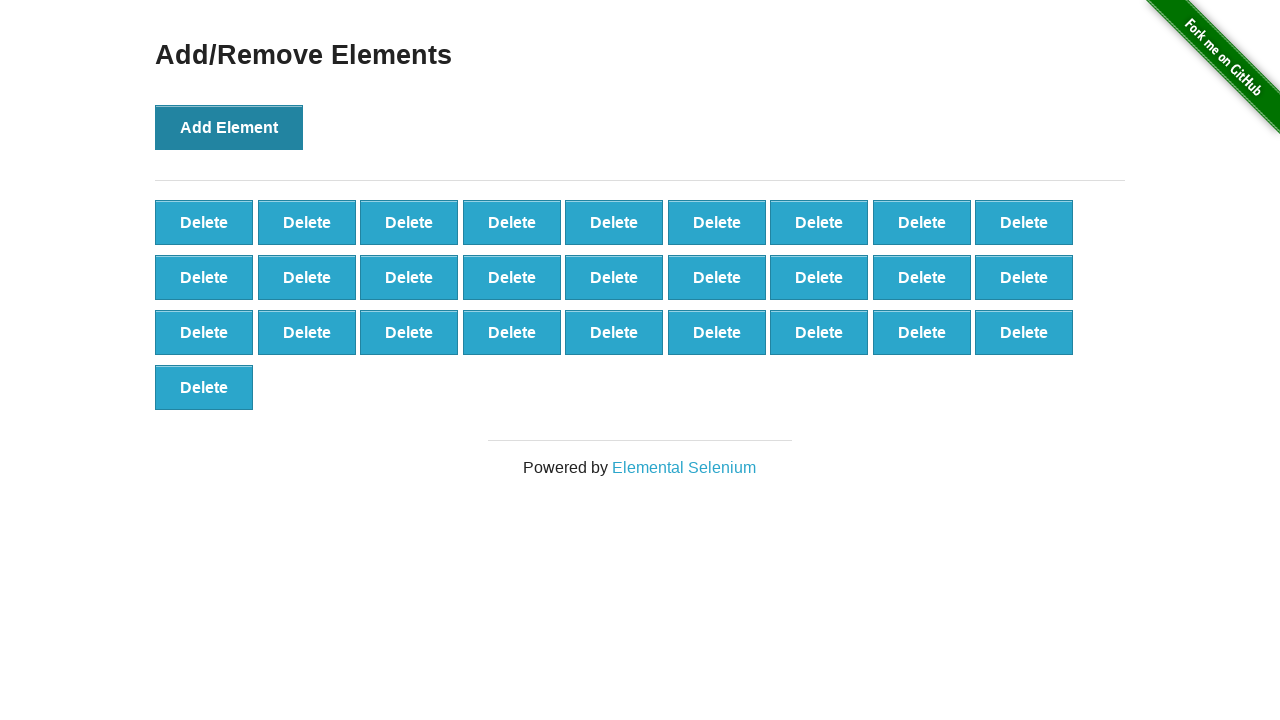

Clicked 'Add Element' button (iteration 29/100) at (229, 127) on button:has-text('Add Element')
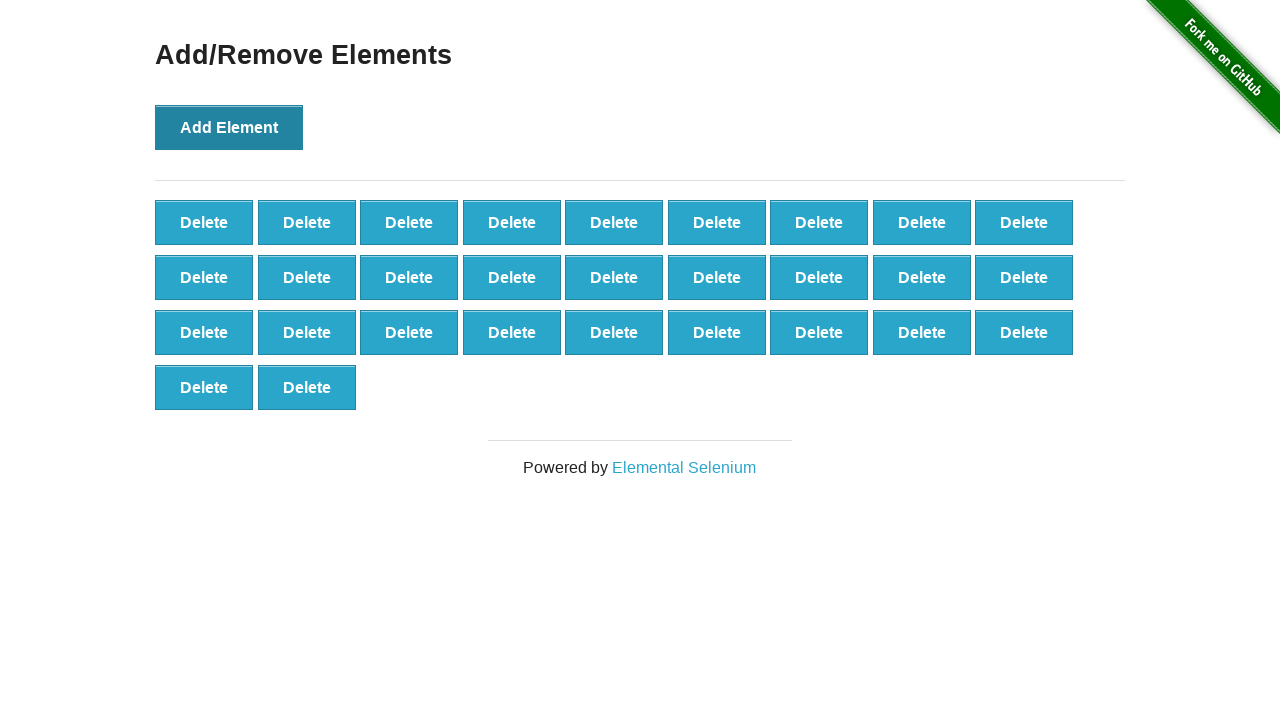

Clicked 'Add Element' button (iteration 30/100) at (229, 127) on button:has-text('Add Element')
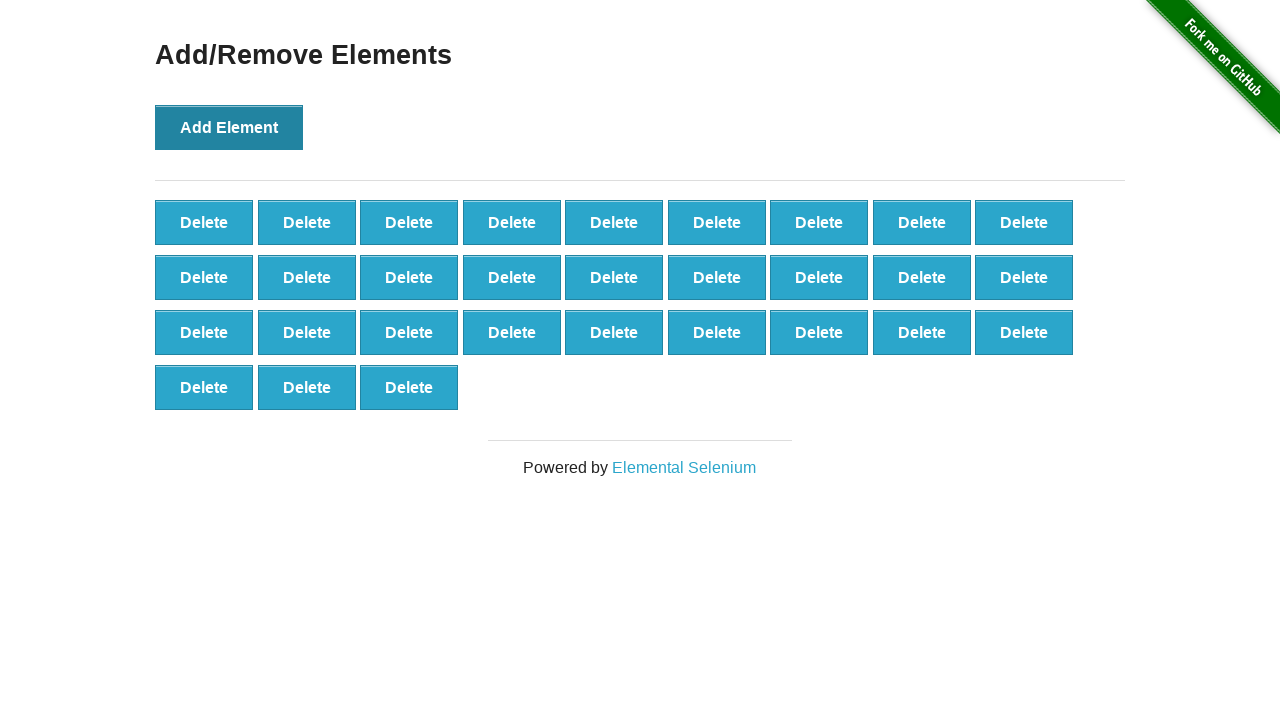

Clicked 'Add Element' button (iteration 31/100) at (229, 127) on button:has-text('Add Element')
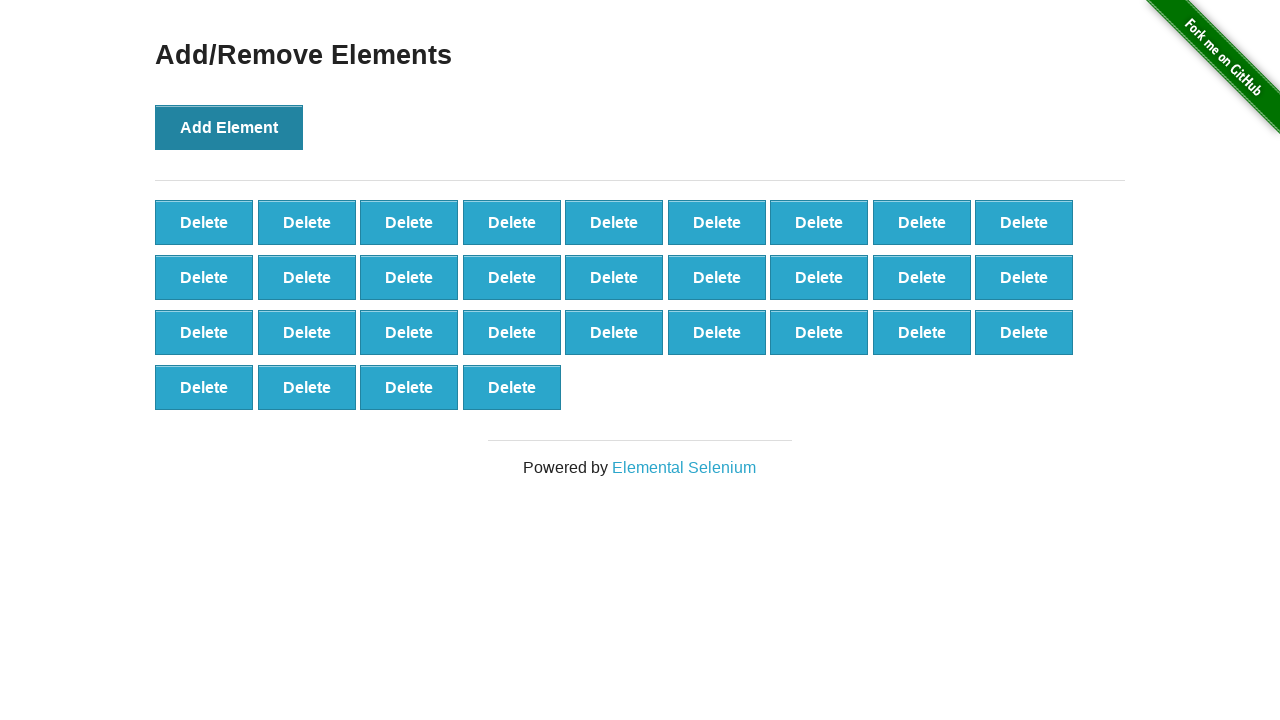

Clicked 'Add Element' button (iteration 32/100) at (229, 127) on button:has-text('Add Element')
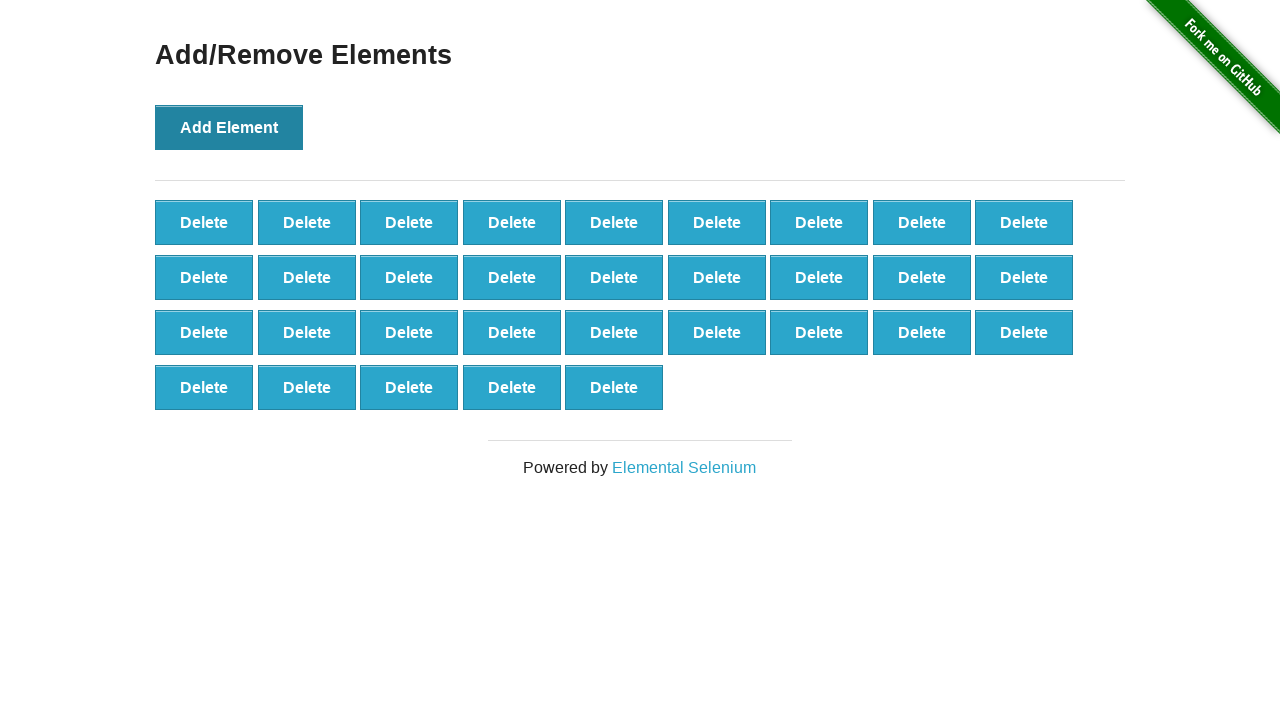

Clicked 'Add Element' button (iteration 33/100) at (229, 127) on button:has-text('Add Element')
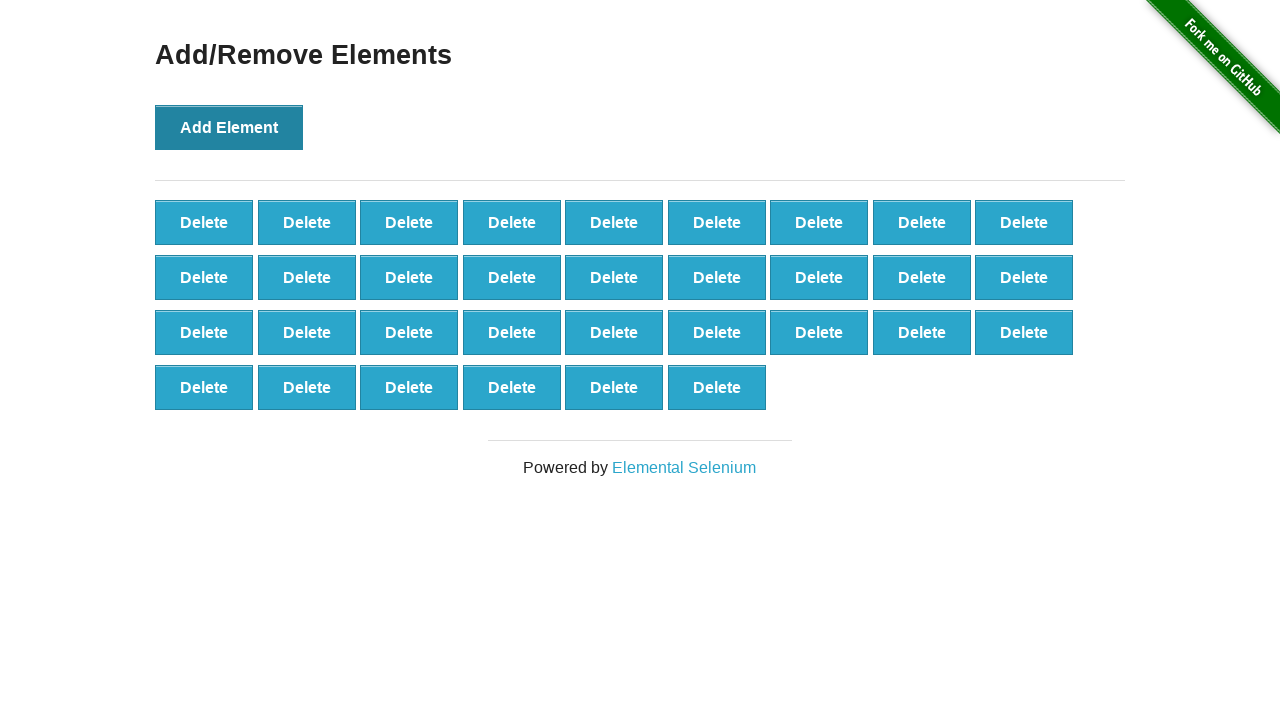

Clicked 'Add Element' button (iteration 34/100) at (229, 127) on button:has-text('Add Element')
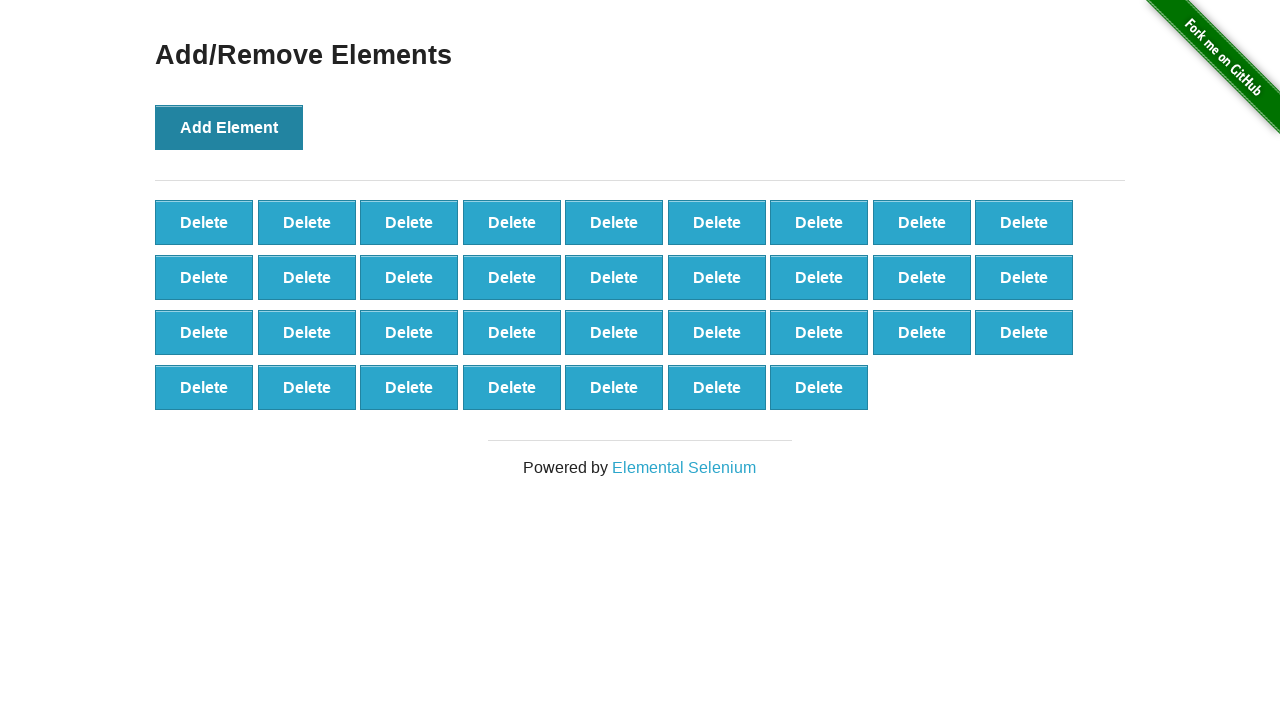

Clicked 'Add Element' button (iteration 35/100) at (229, 127) on button:has-text('Add Element')
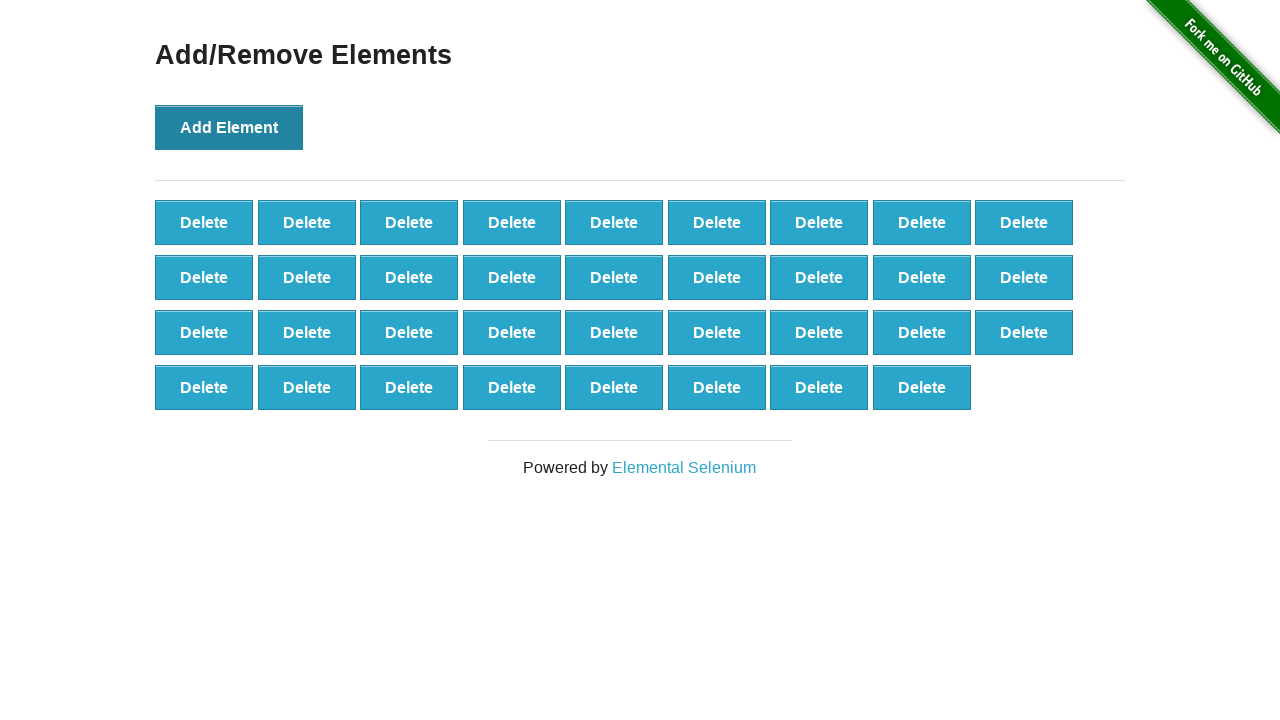

Clicked 'Add Element' button (iteration 36/100) at (229, 127) on button:has-text('Add Element')
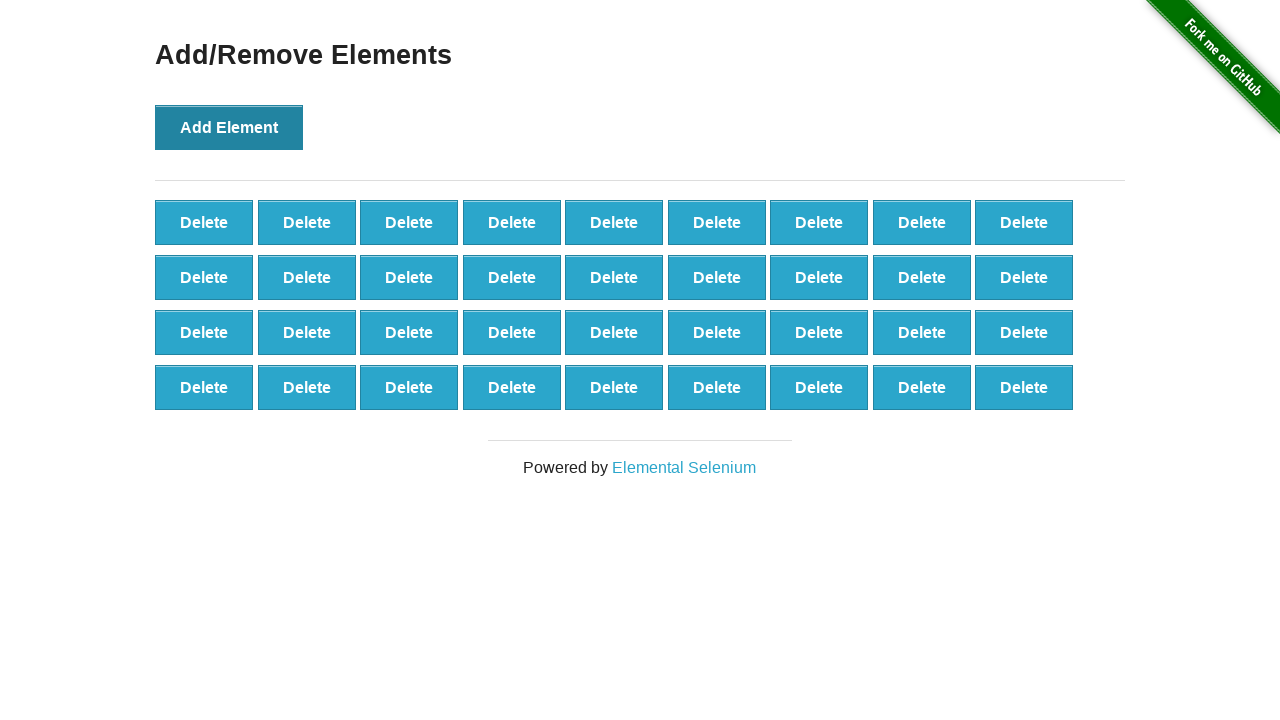

Clicked 'Add Element' button (iteration 37/100) at (229, 127) on button:has-text('Add Element')
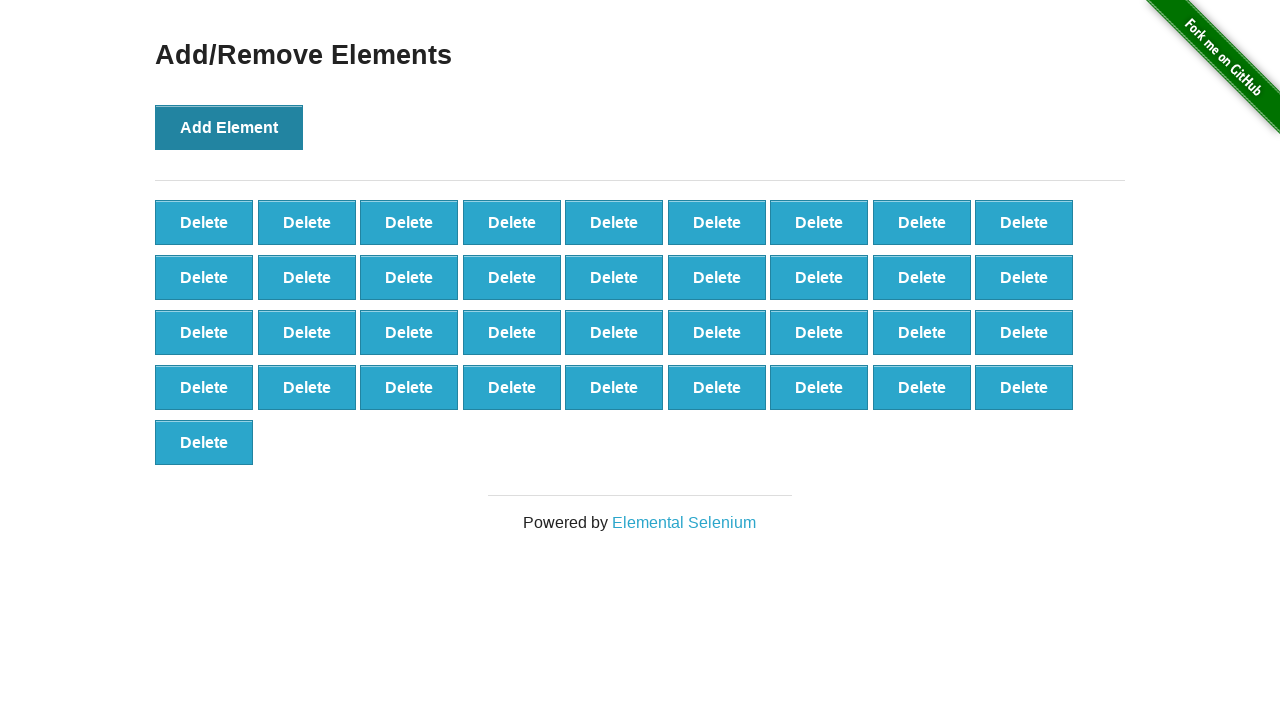

Clicked 'Add Element' button (iteration 38/100) at (229, 127) on button:has-text('Add Element')
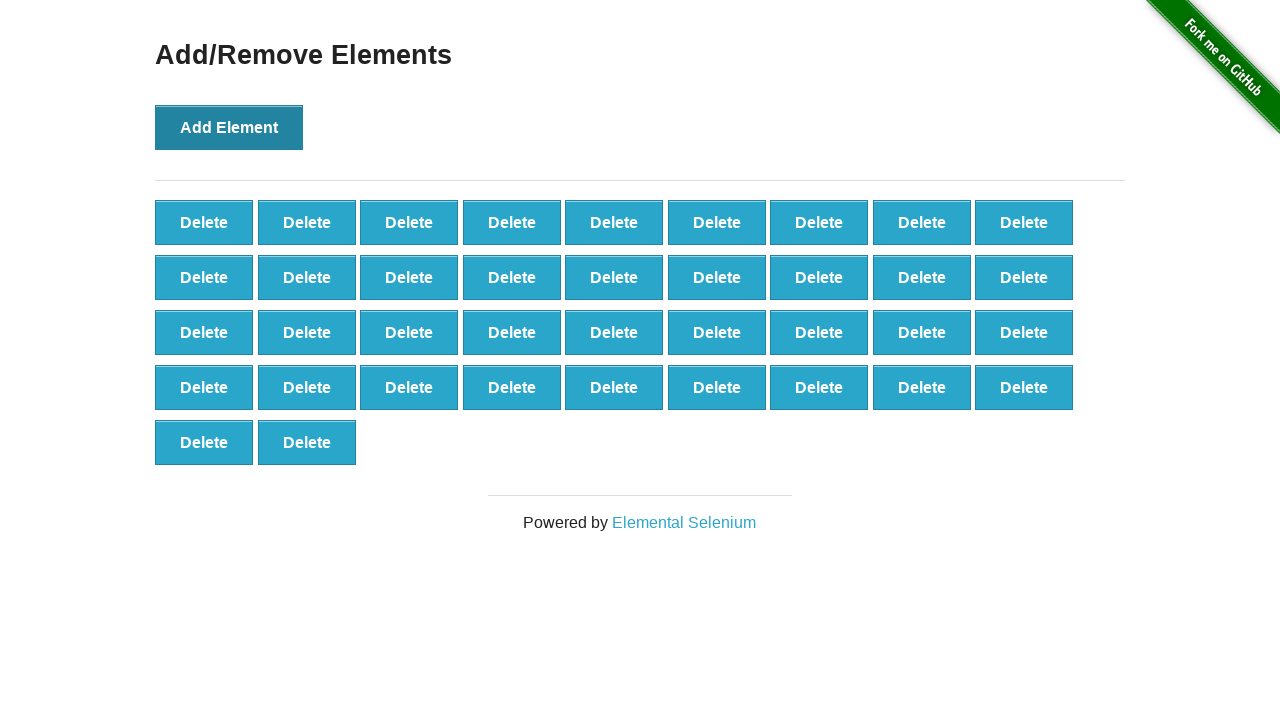

Clicked 'Add Element' button (iteration 39/100) at (229, 127) on button:has-text('Add Element')
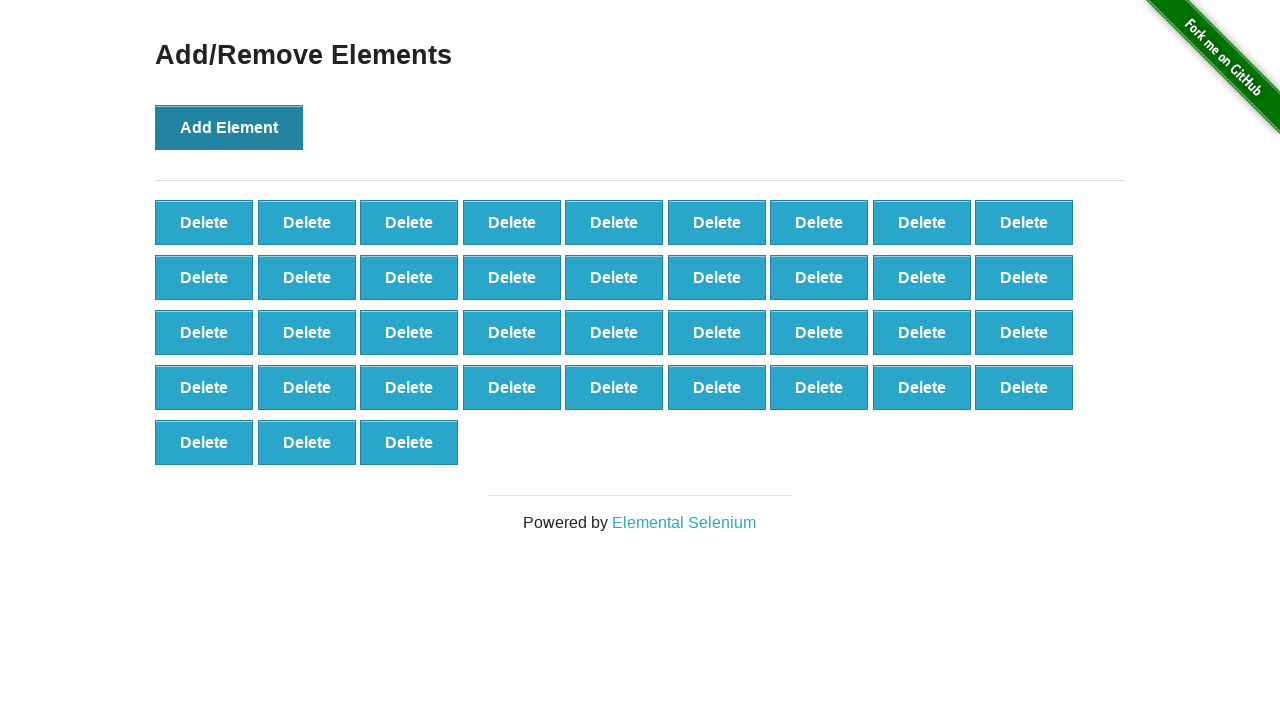

Clicked 'Add Element' button (iteration 40/100) at (229, 127) on button:has-text('Add Element')
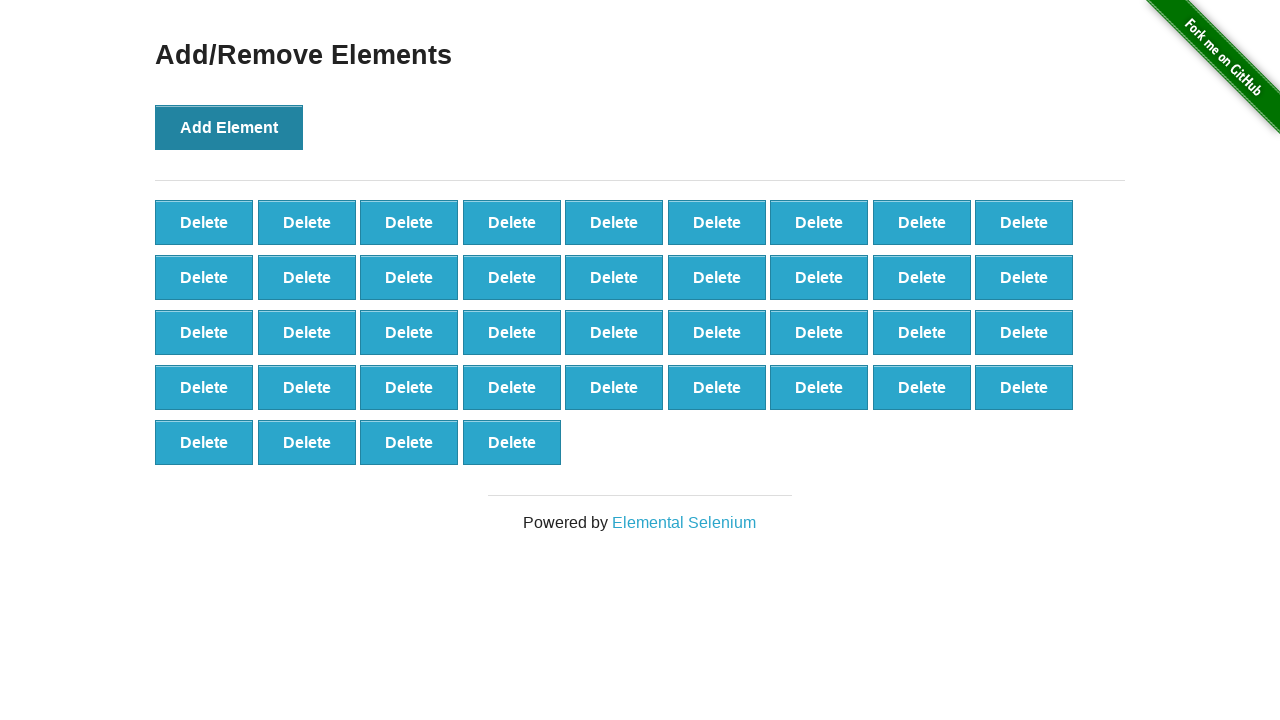

Clicked 'Add Element' button (iteration 41/100) at (229, 127) on button:has-text('Add Element')
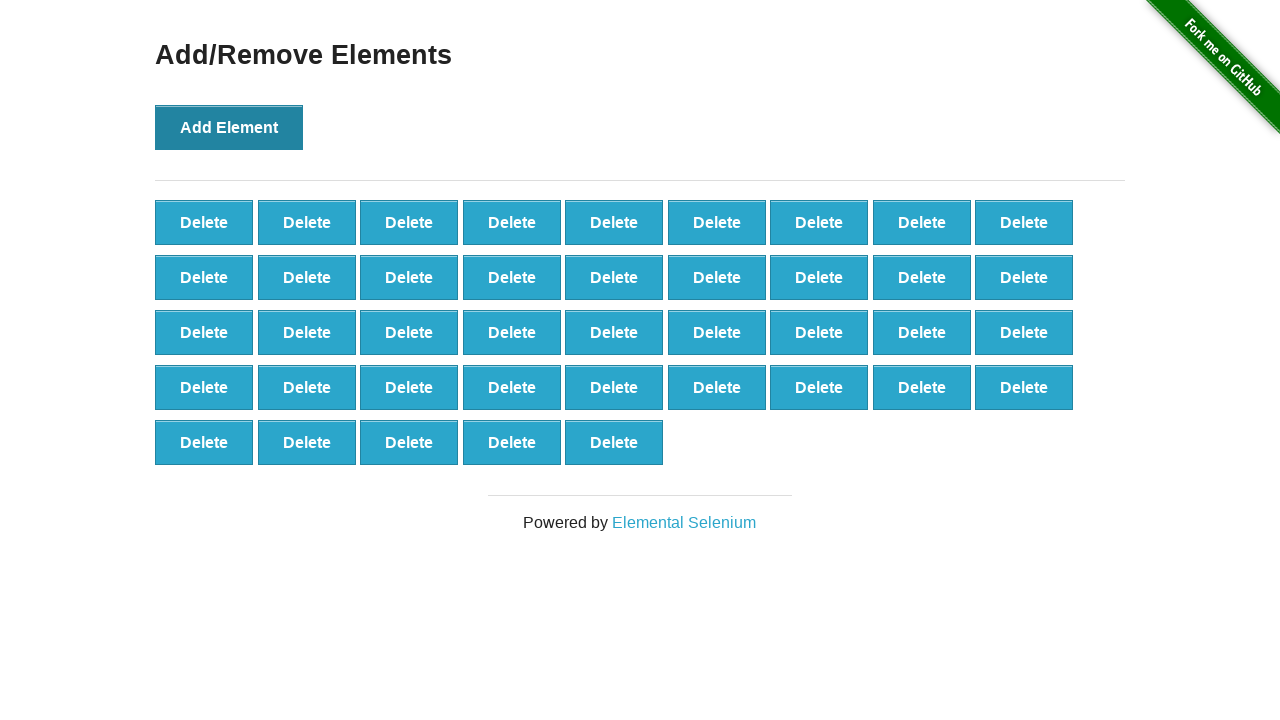

Clicked 'Add Element' button (iteration 42/100) at (229, 127) on button:has-text('Add Element')
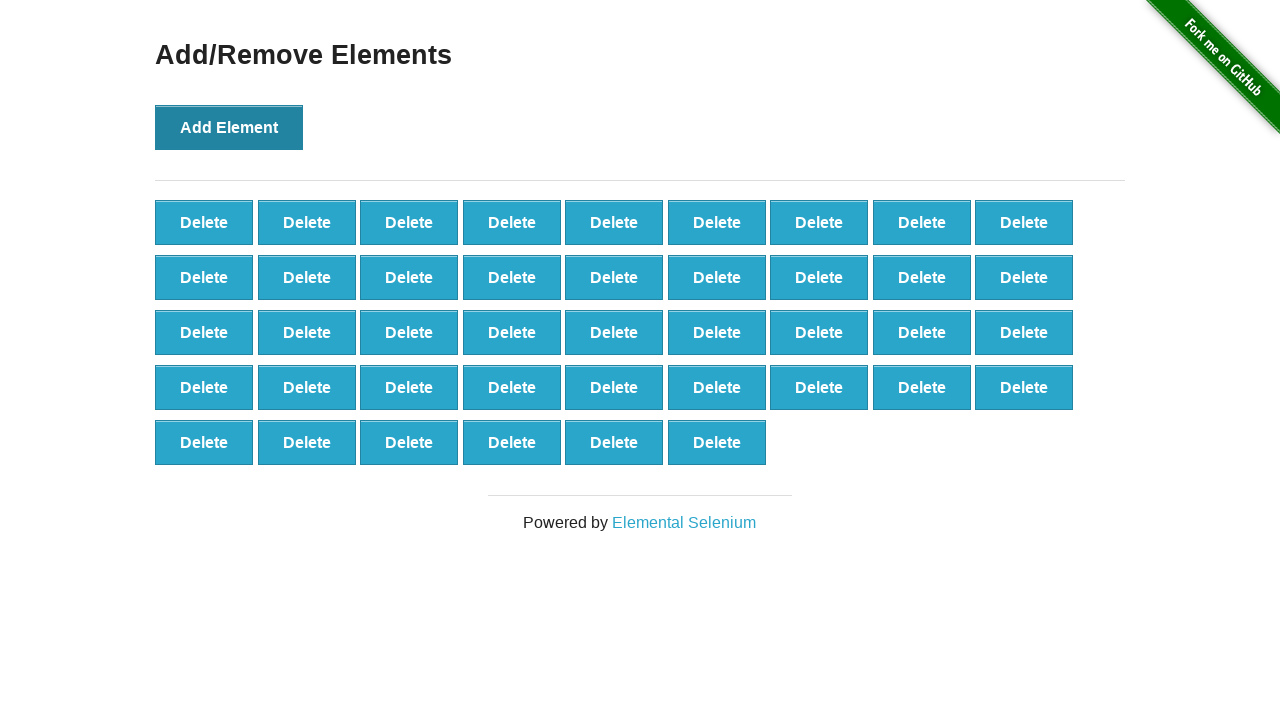

Clicked 'Add Element' button (iteration 43/100) at (229, 127) on button:has-text('Add Element')
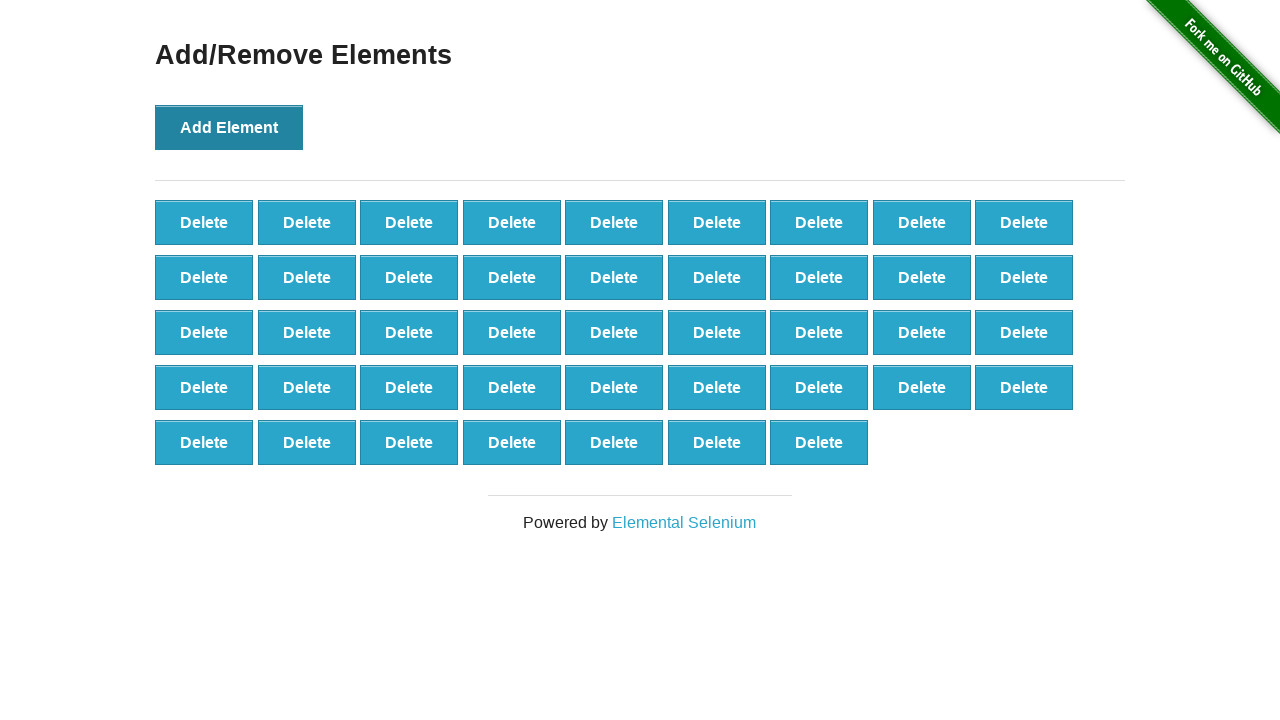

Clicked 'Add Element' button (iteration 44/100) at (229, 127) on button:has-text('Add Element')
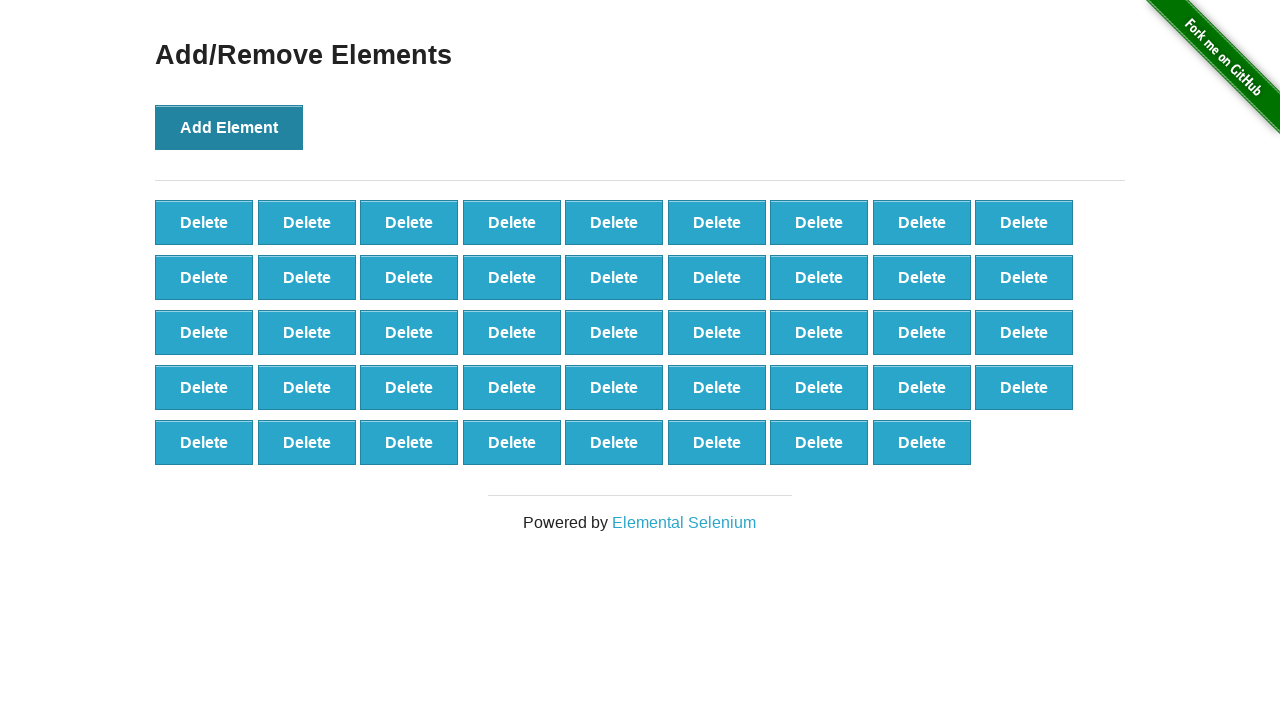

Clicked 'Add Element' button (iteration 45/100) at (229, 127) on button:has-text('Add Element')
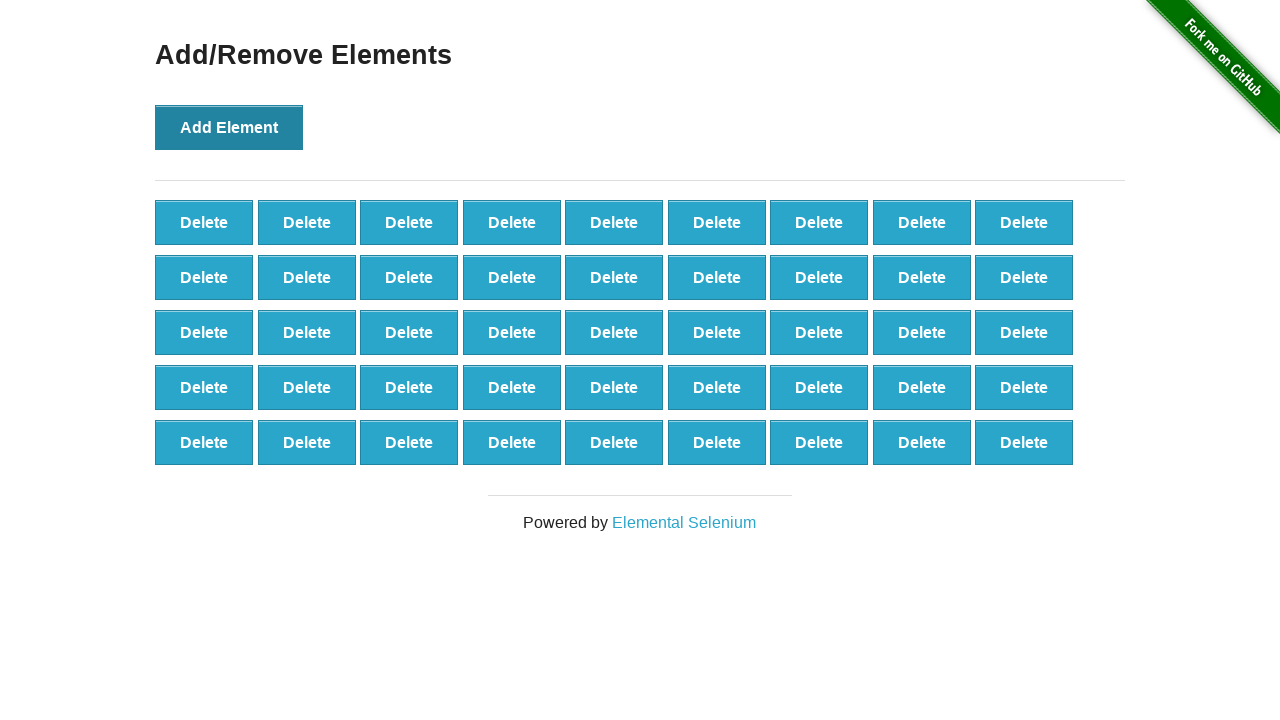

Clicked 'Add Element' button (iteration 46/100) at (229, 127) on button:has-text('Add Element')
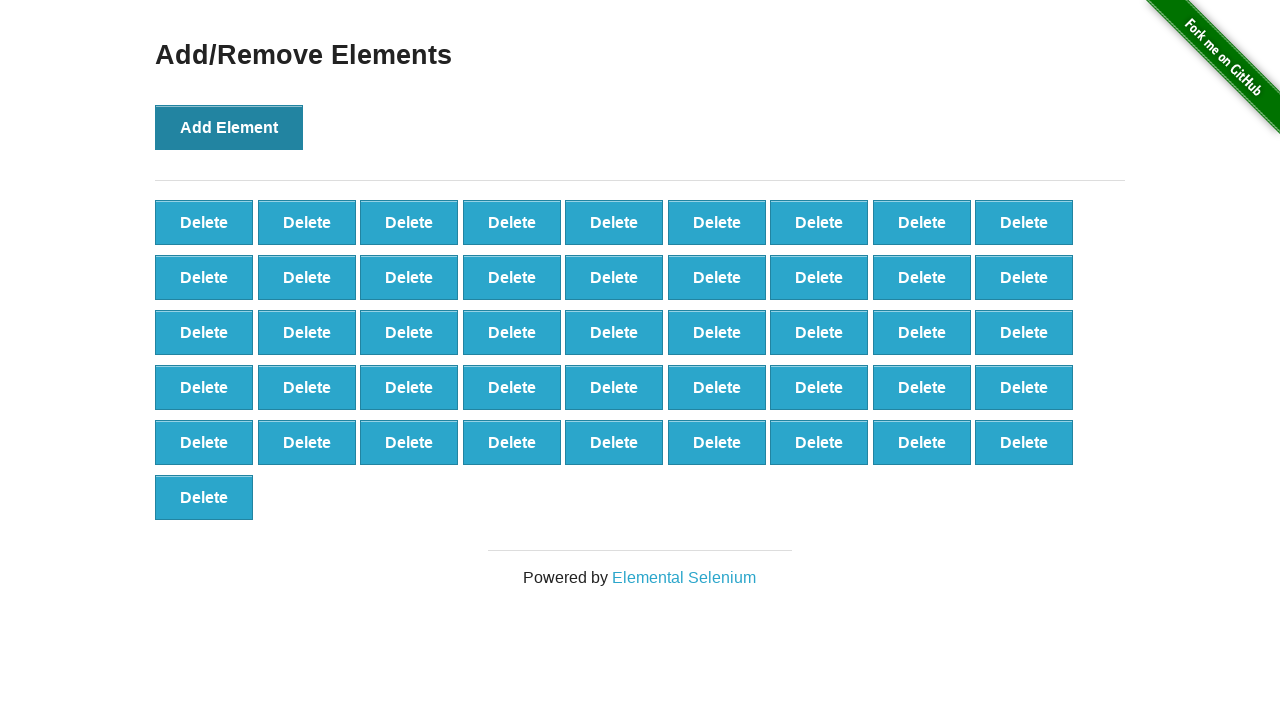

Clicked 'Add Element' button (iteration 47/100) at (229, 127) on button:has-text('Add Element')
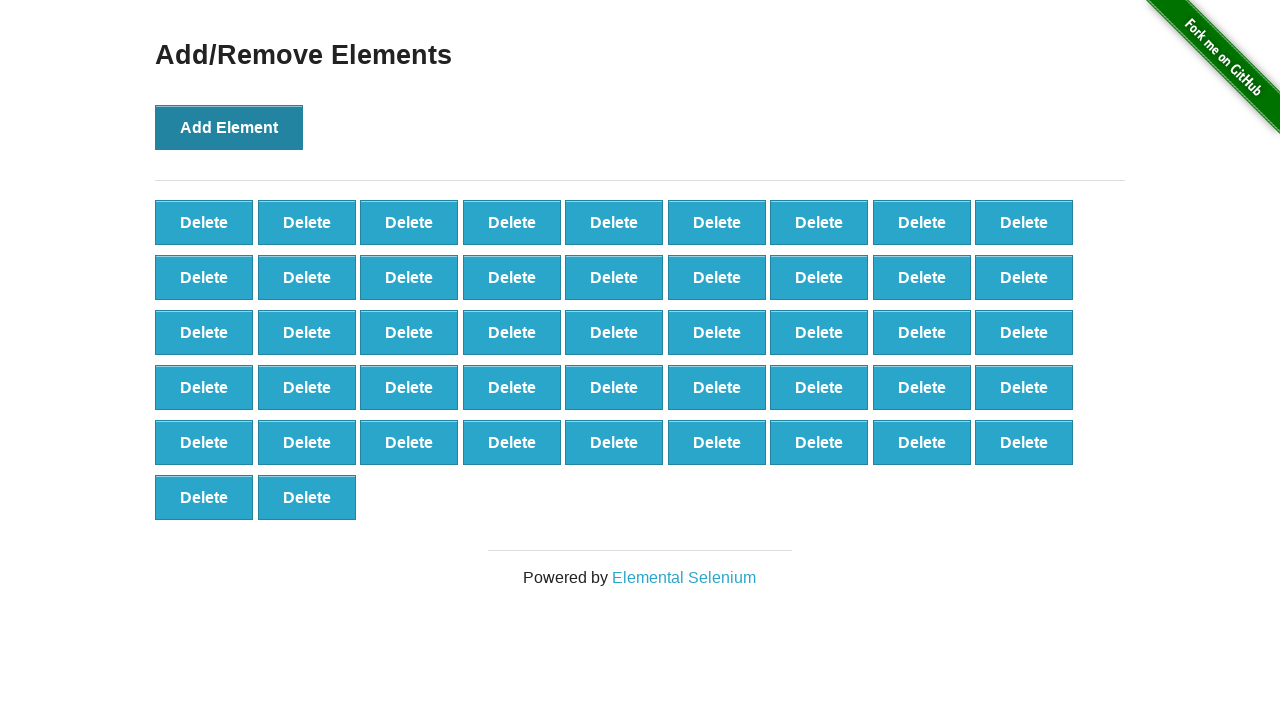

Clicked 'Add Element' button (iteration 48/100) at (229, 127) on button:has-text('Add Element')
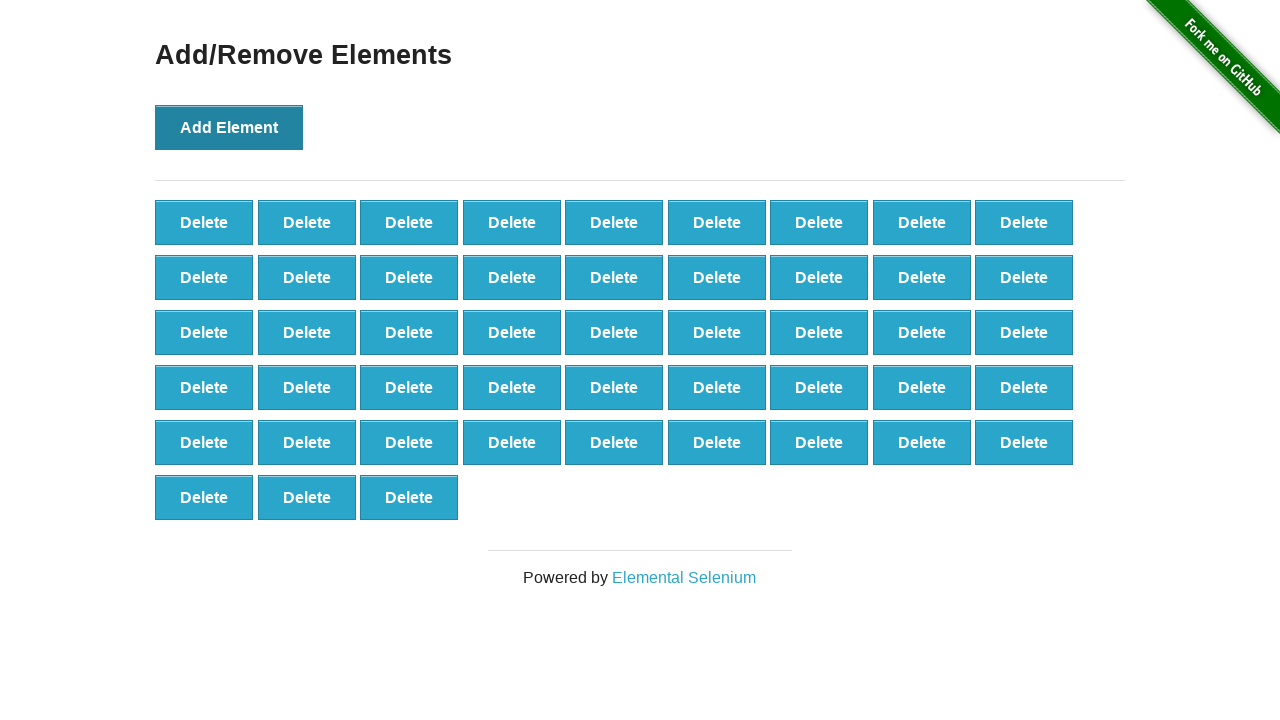

Clicked 'Add Element' button (iteration 49/100) at (229, 127) on button:has-text('Add Element')
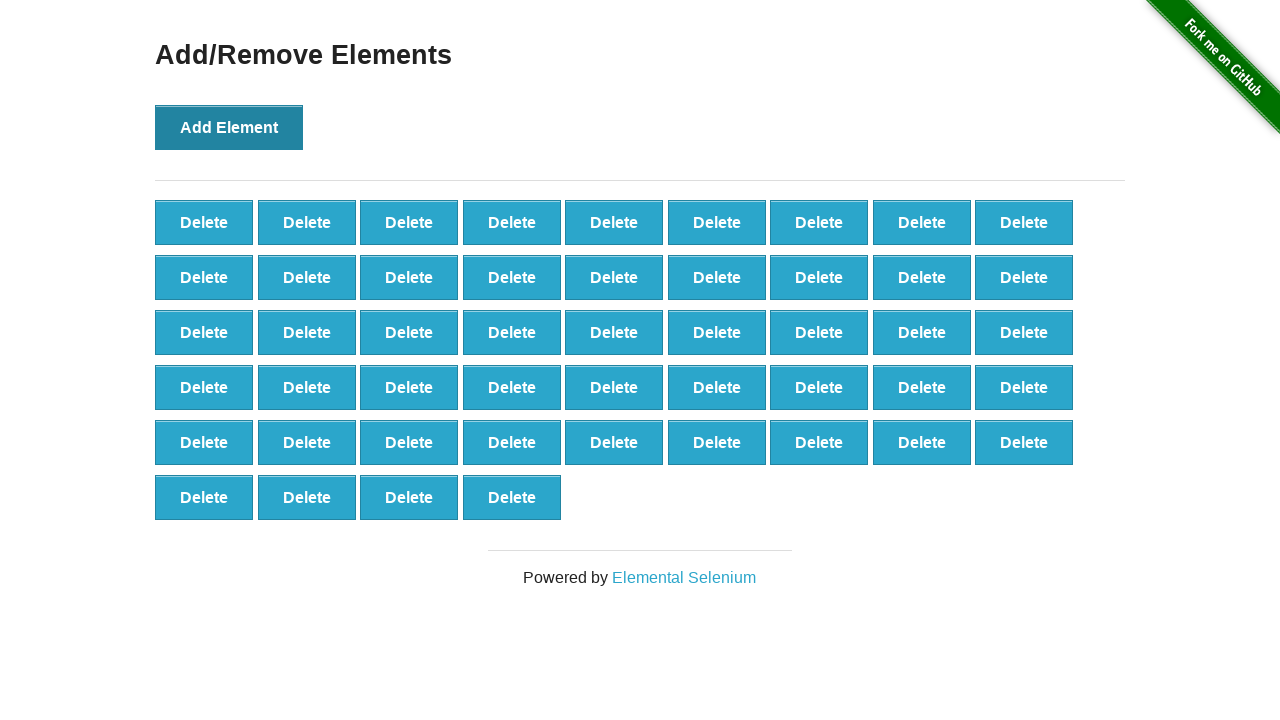

Clicked 'Add Element' button (iteration 50/100) at (229, 127) on button:has-text('Add Element')
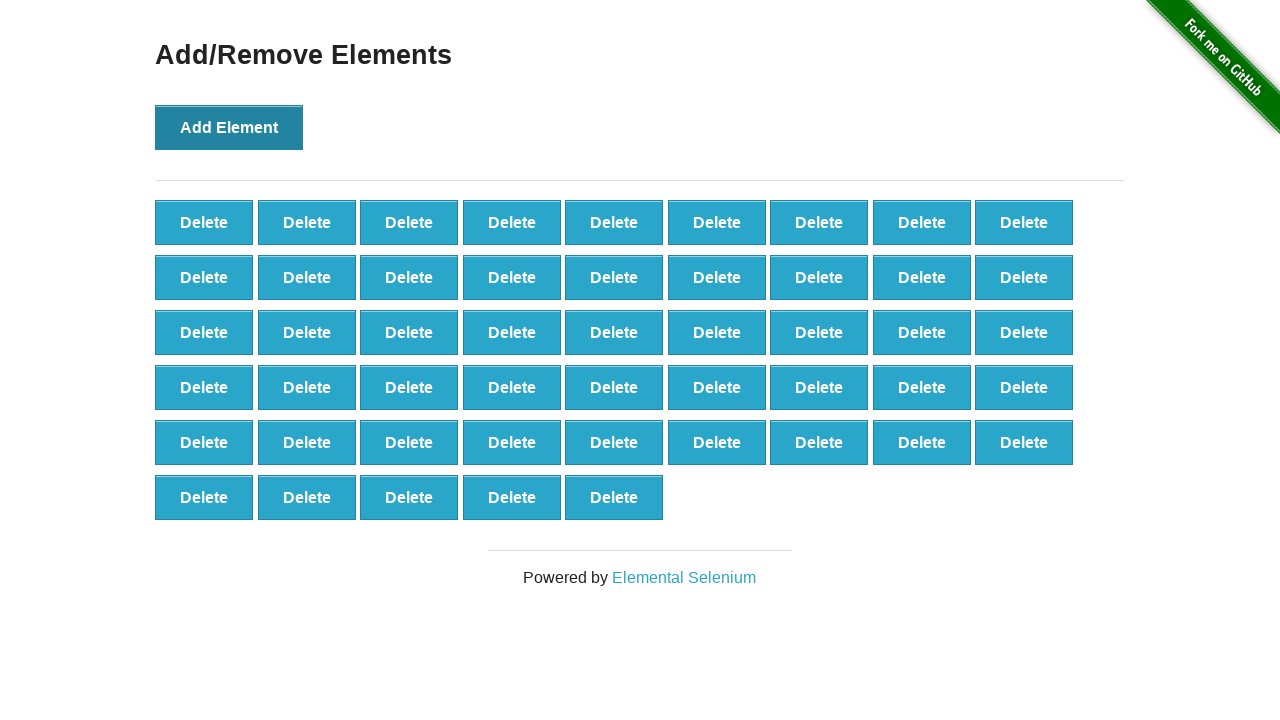

Clicked 'Add Element' button (iteration 51/100) at (229, 127) on button:has-text('Add Element')
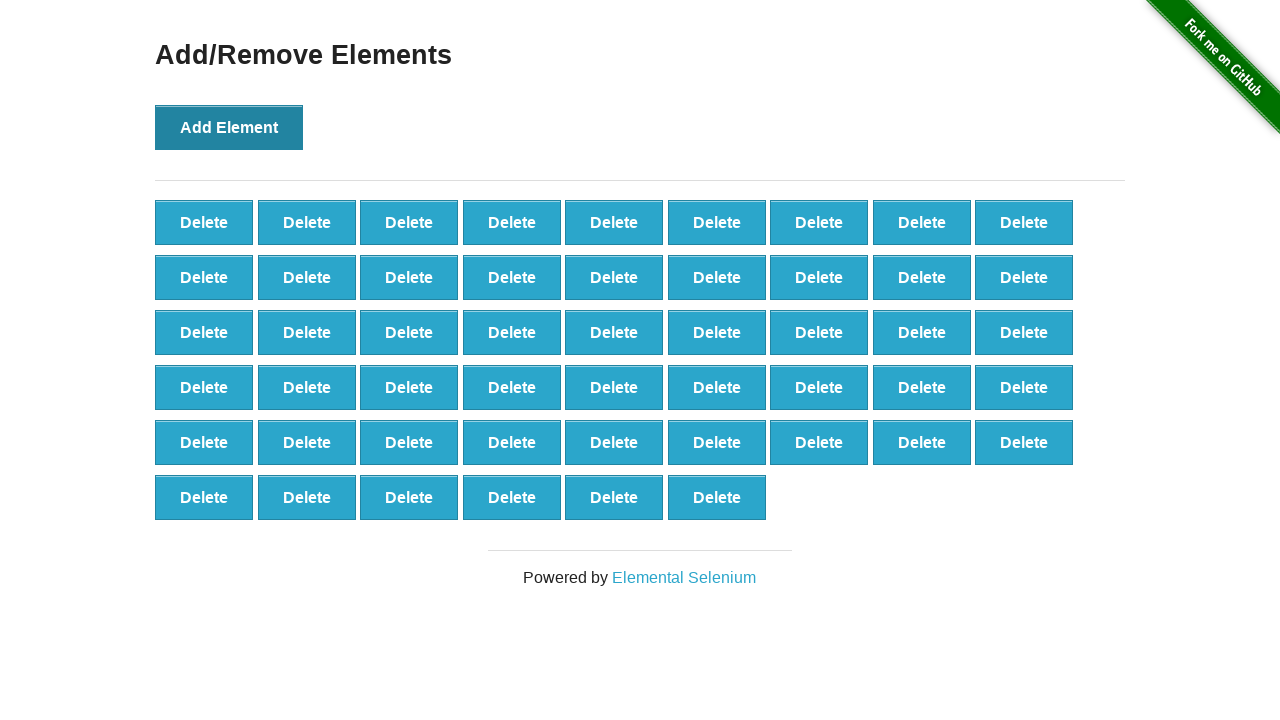

Clicked 'Add Element' button (iteration 52/100) at (229, 127) on button:has-text('Add Element')
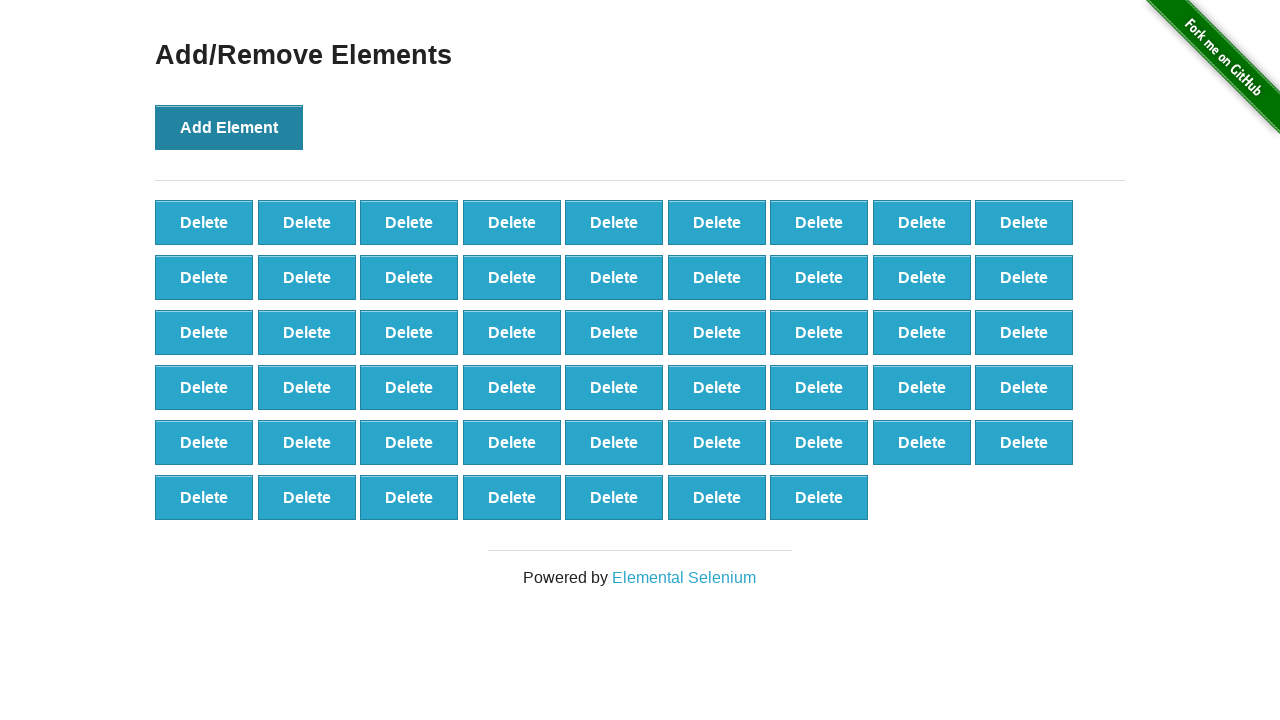

Clicked 'Add Element' button (iteration 53/100) at (229, 127) on button:has-text('Add Element')
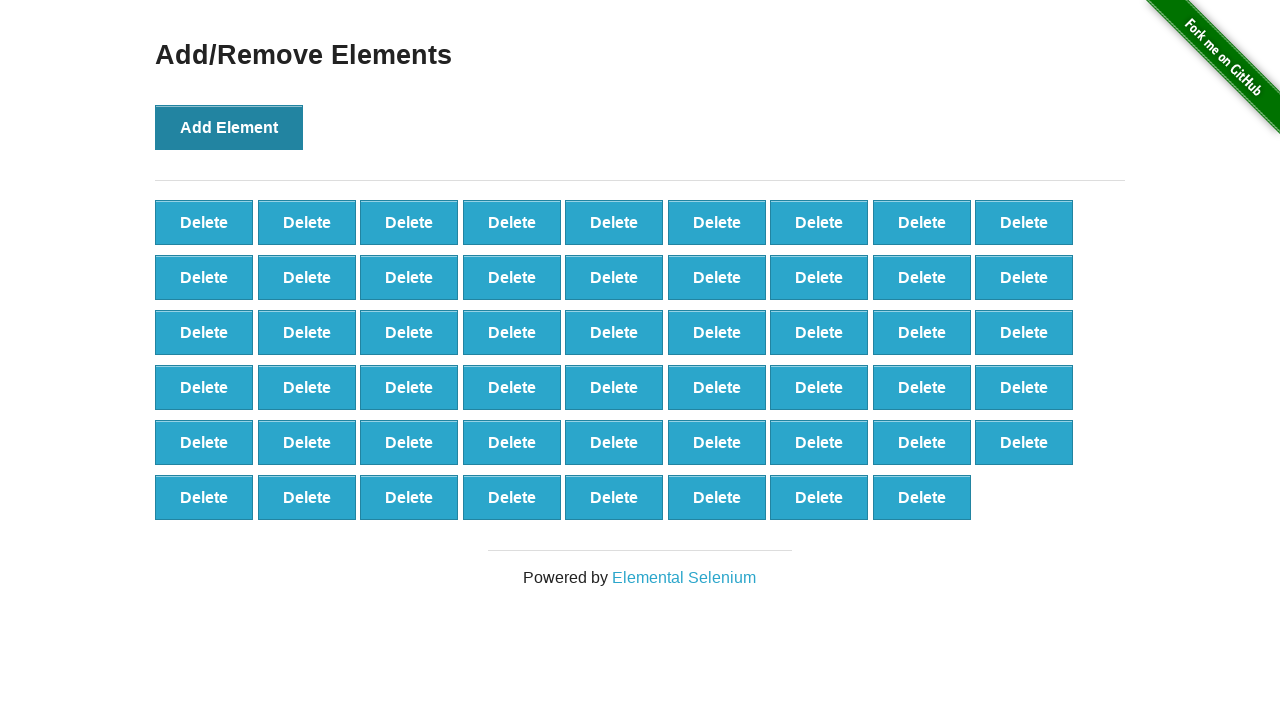

Clicked 'Add Element' button (iteration 54/100) at (229, 127) on button:has-text('Add Element')
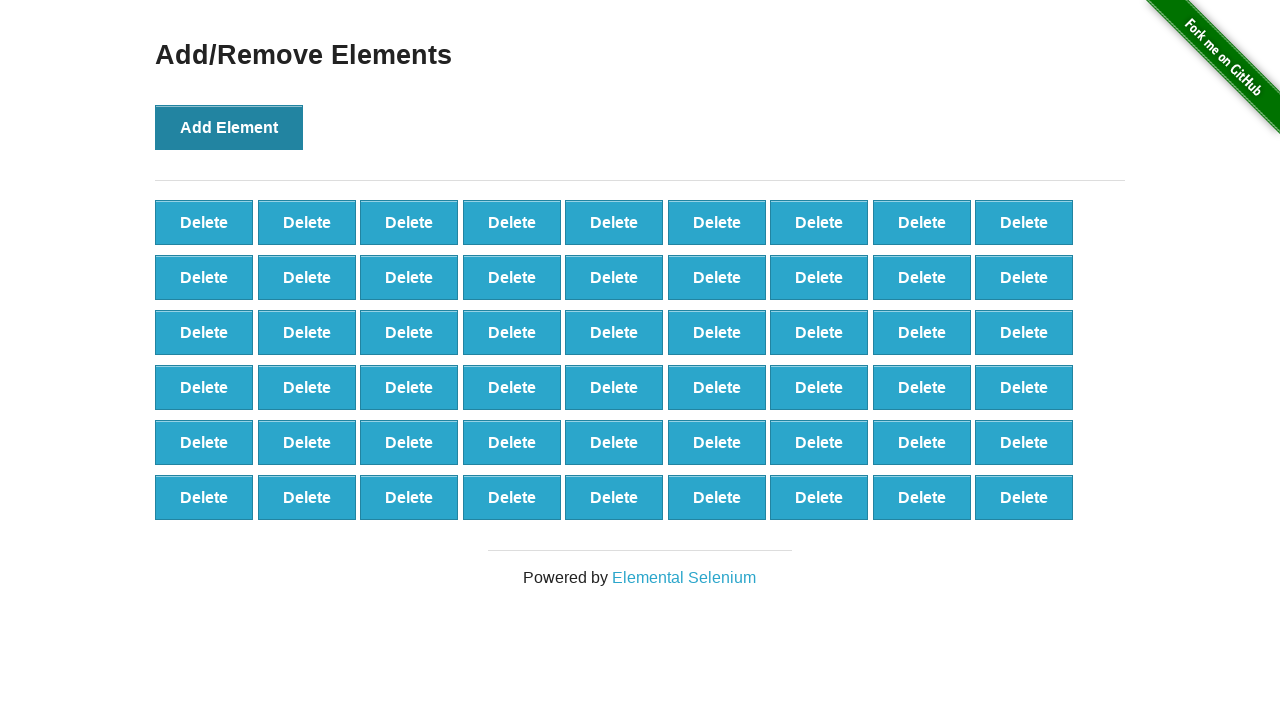

Clicked 'Add Element' button (iteration 55/100) at (229, 127) on button:has-text('Add Element')
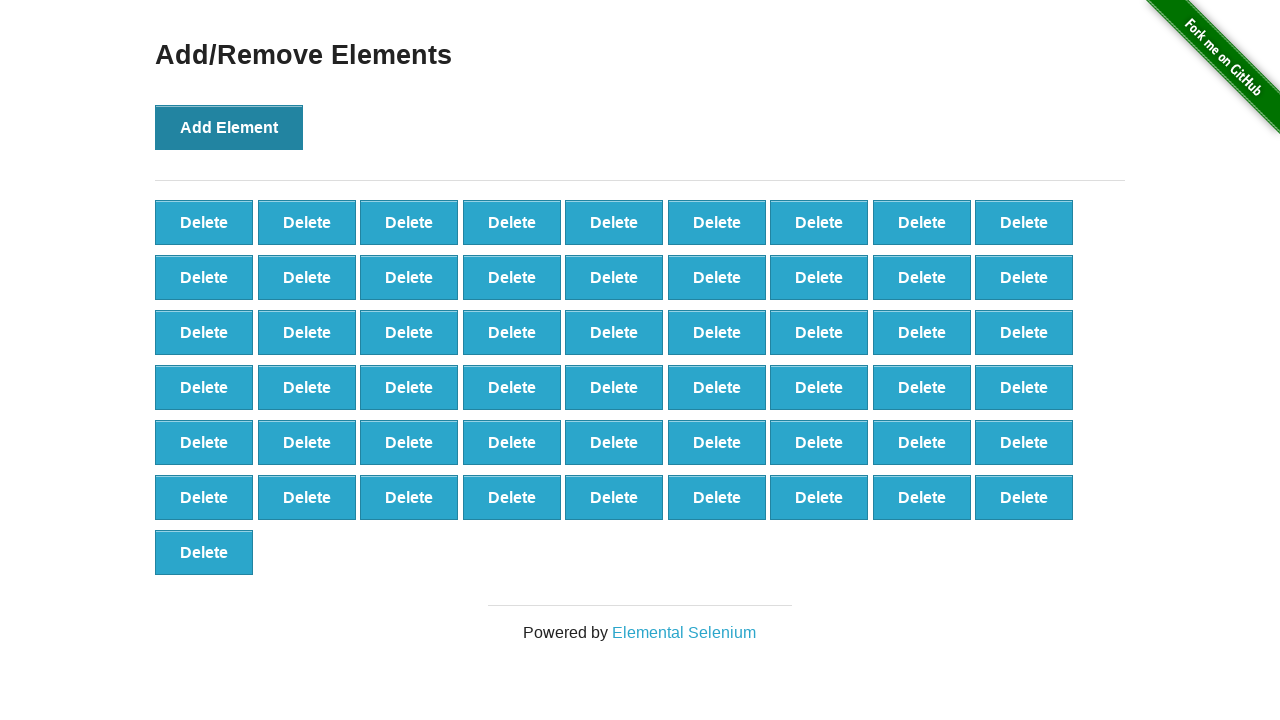

Clicked 'Add Element' button (iteration 56/100) at (229, 127) on button:has-text('Add Element')
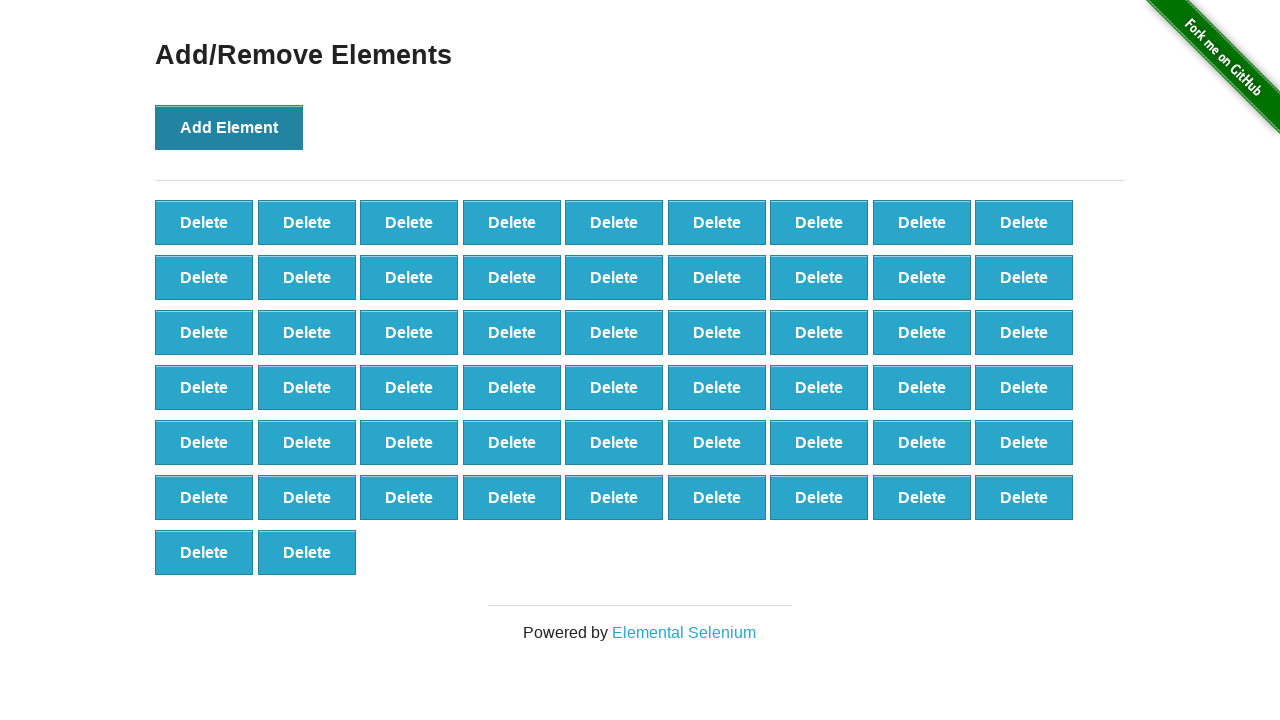

Clicked 'Add Element' button (iteration 57/100) at (229, 127) on button:has-text('Add Element')
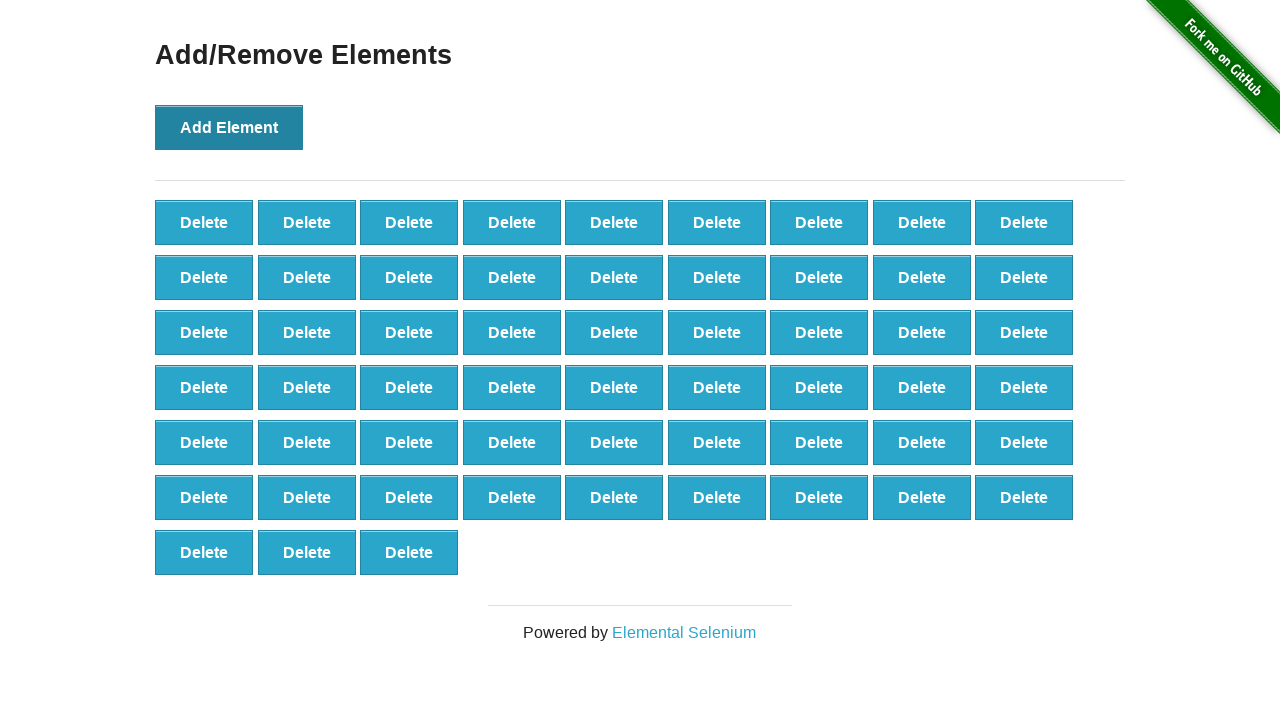

Clicked 'Add Element' button (iteration 58/100) at (229, 127) on button:has-text('Add Element')
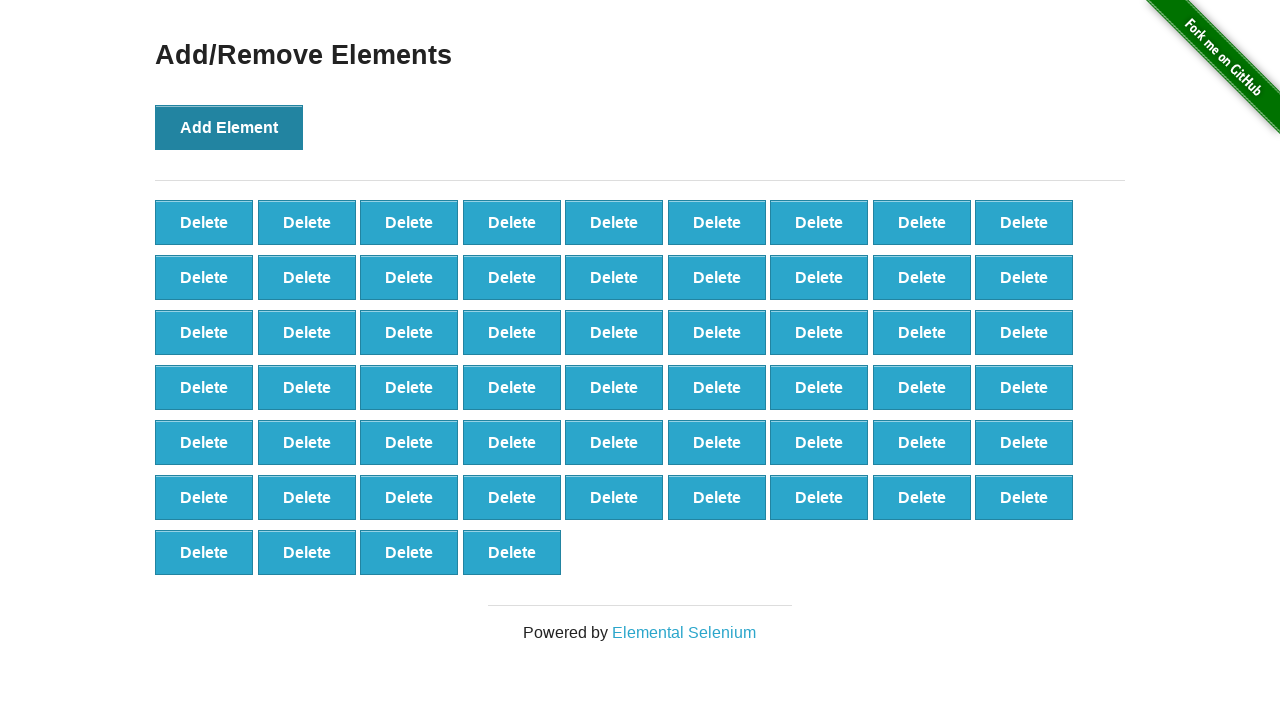

Clicked 'Add Element' button (iteration 59/100) at (229, 127) on button:has-text('Add Element')
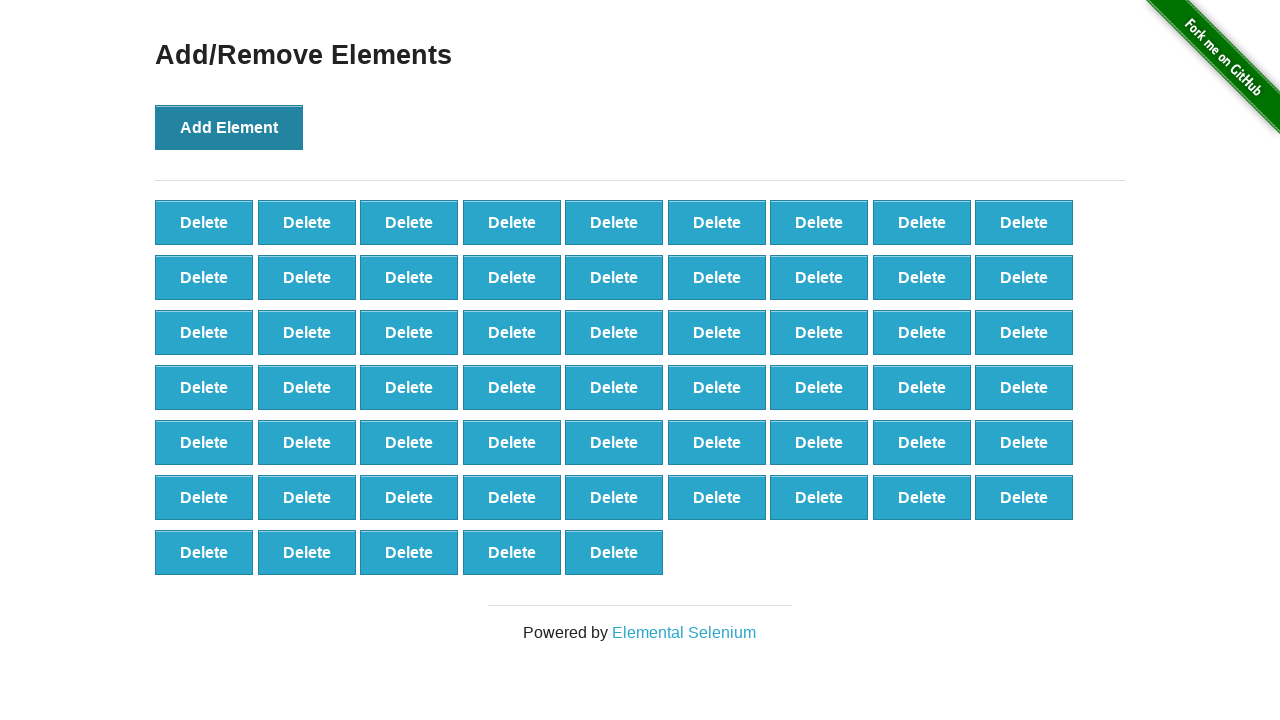

Clicked 'Add Element' button (iteration 60/100) at (229, 127) on button:has-text('Add Element')
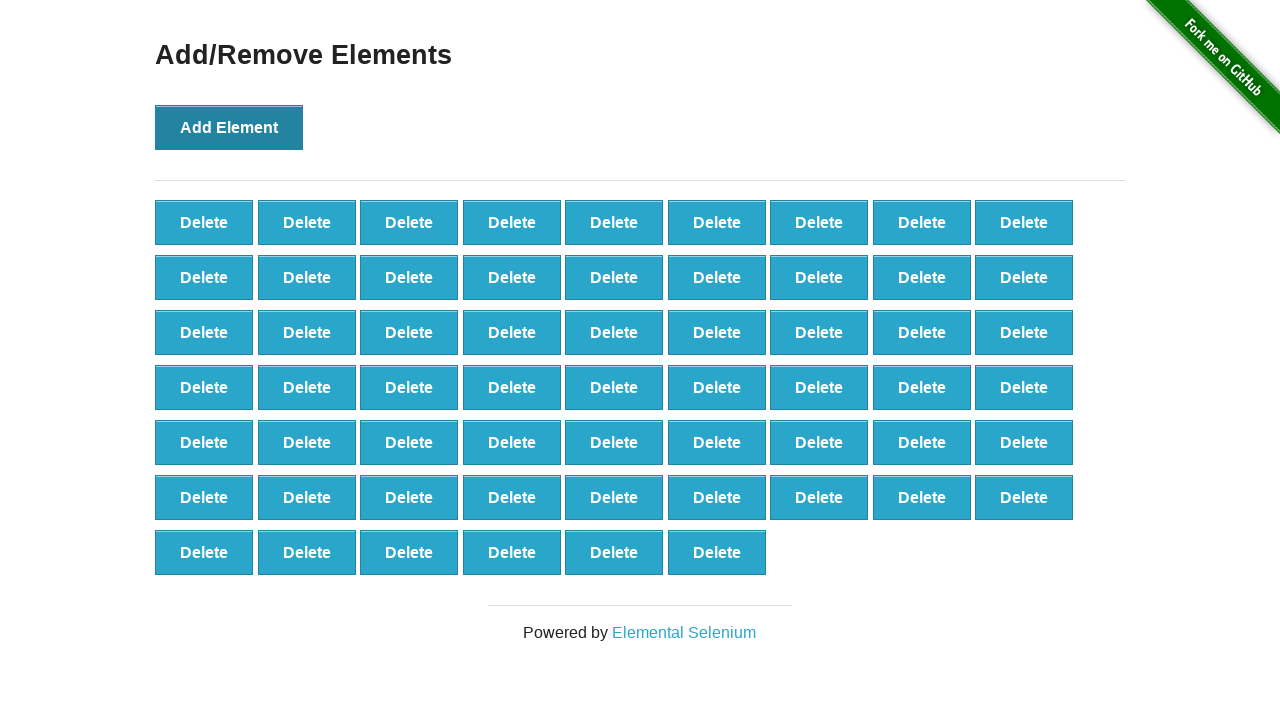

Clicked 'Add Element' button (iteration 61/100) at (229, 127) on button:has-text('Add Element')
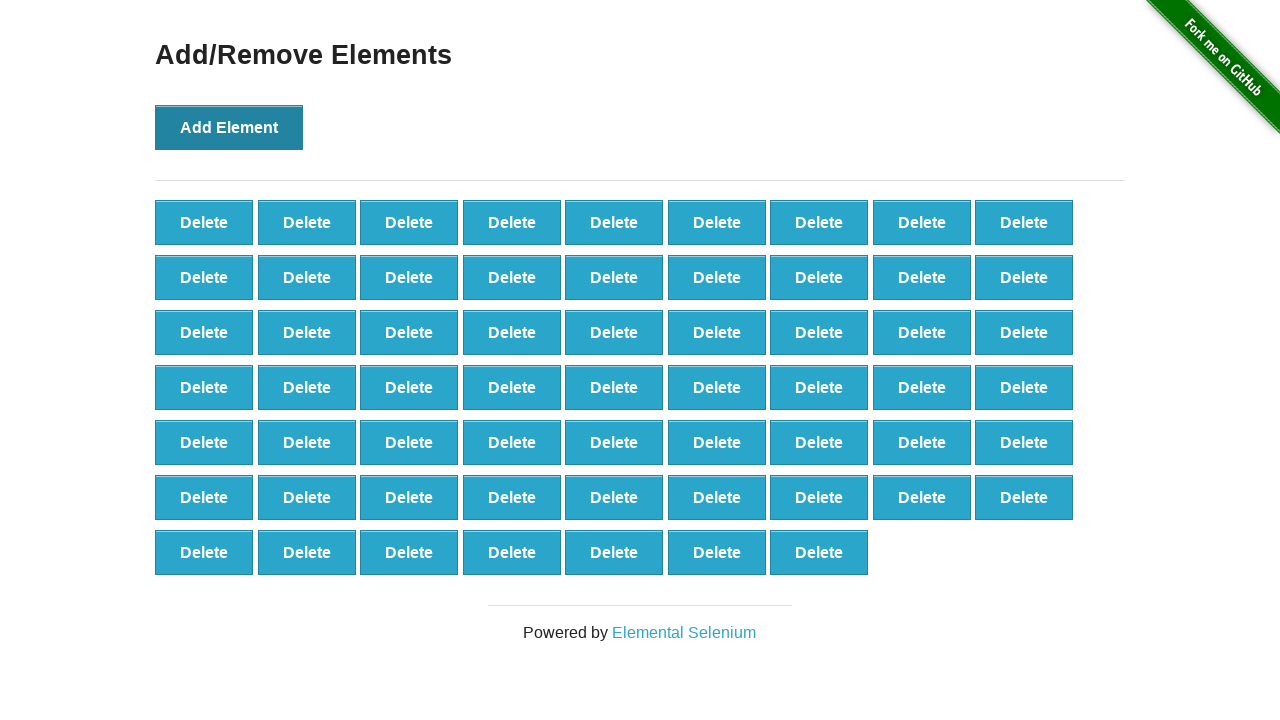

Clicked 'Add Element' button (iteration 62/100) at (229, 127) on button:has-text('Add Element')
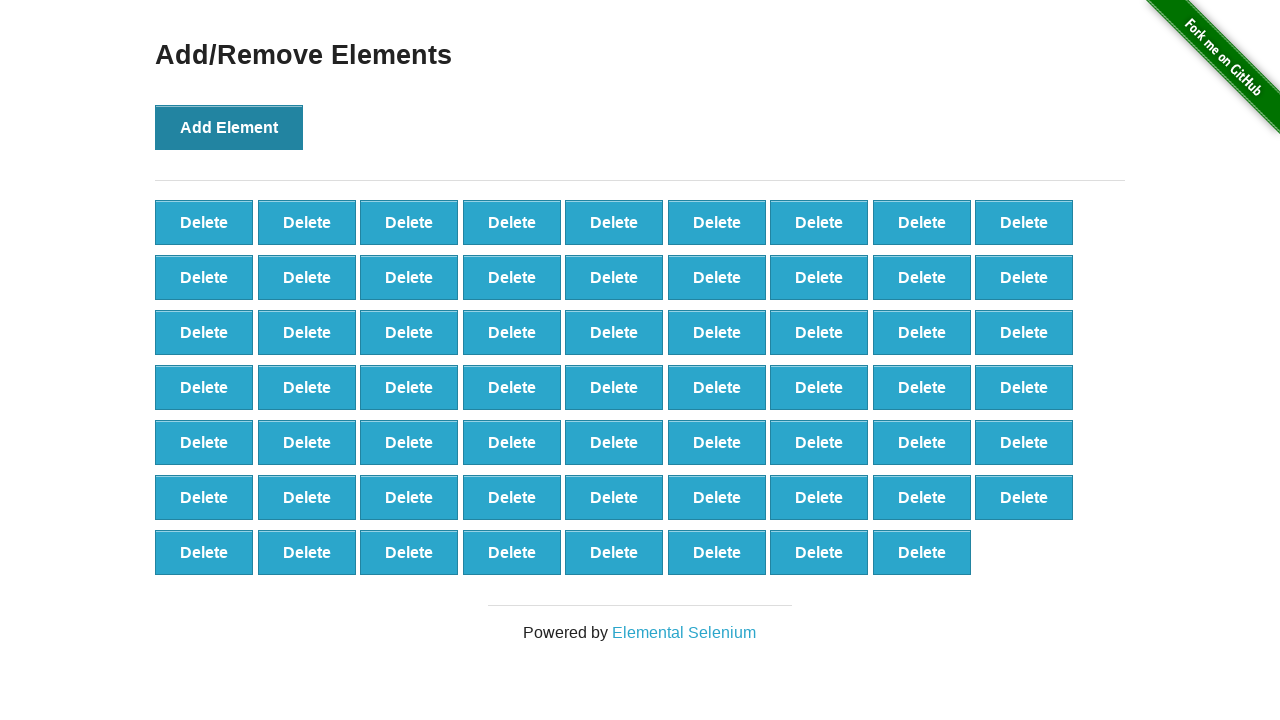

Clicked 'Add Element' button (iteration 63/100) at (229, 127) on button:has-text('Add Element')
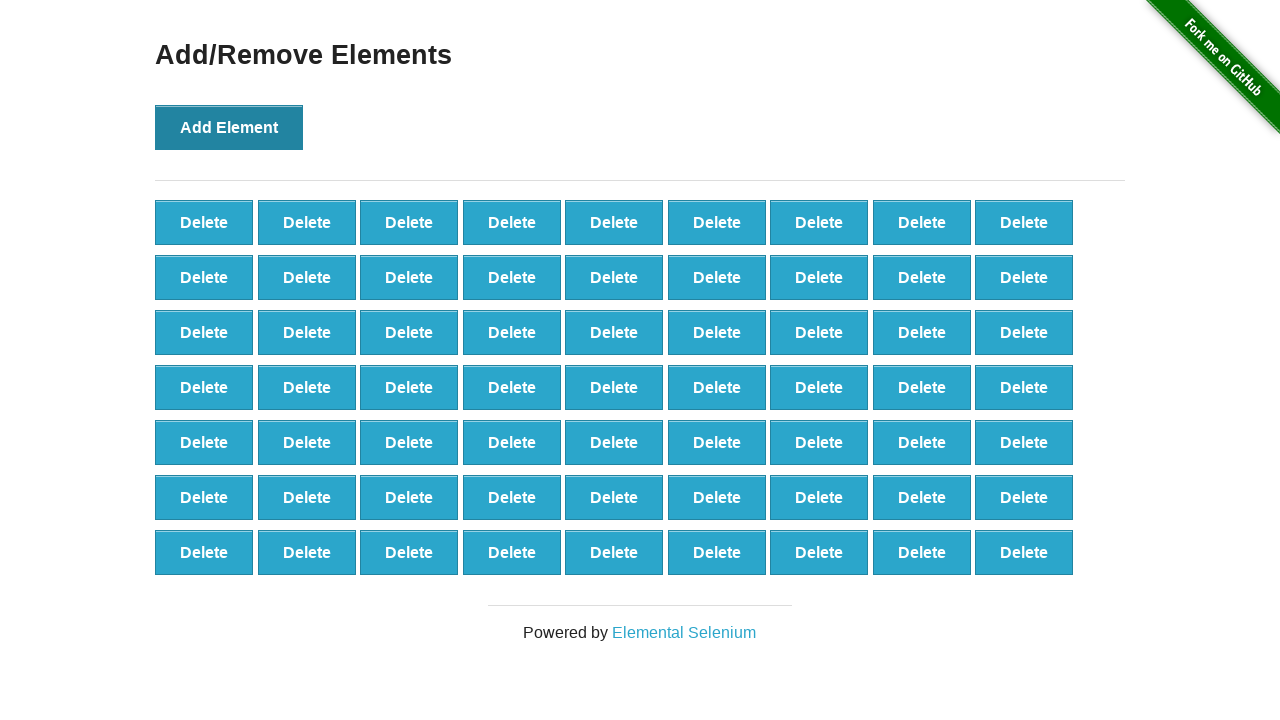

Clicked 'Add Element' button (iteration 64/100) at (229, 127) on button:has-text('Add Element')
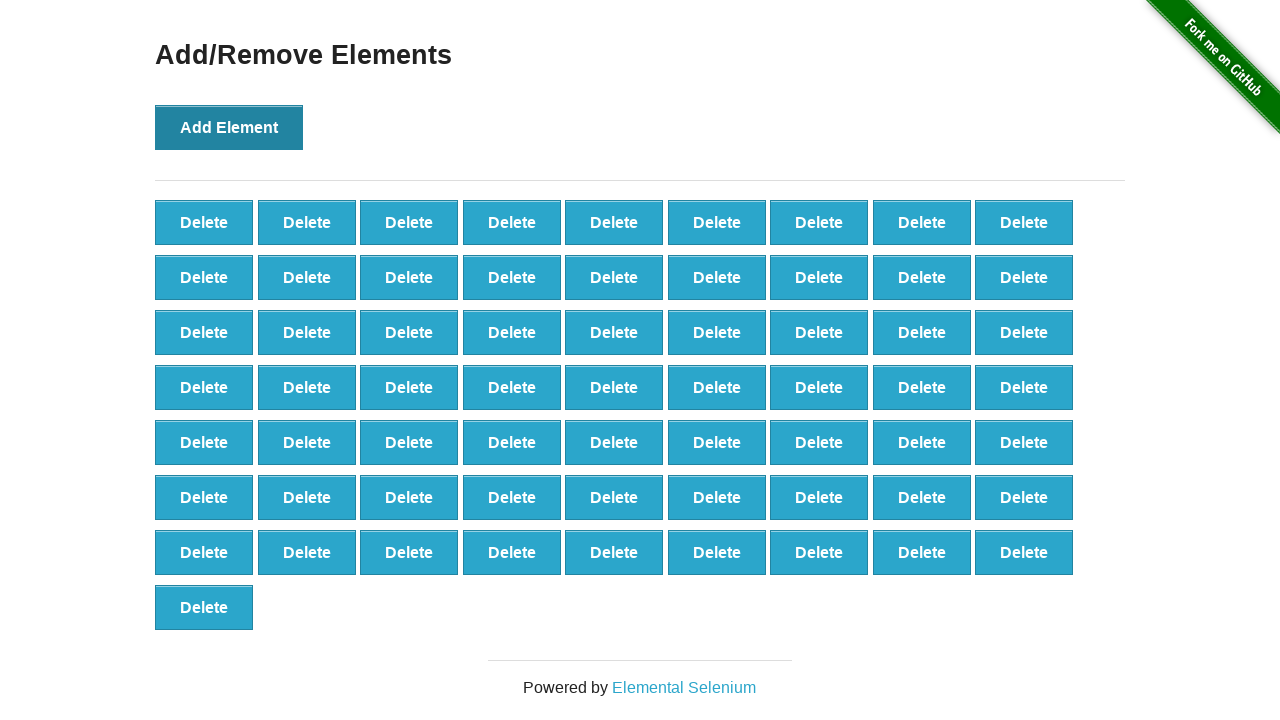

Clicked 'Add Element' button (iteration 65/100) at (229, 127) on button:has-text('Add Element')
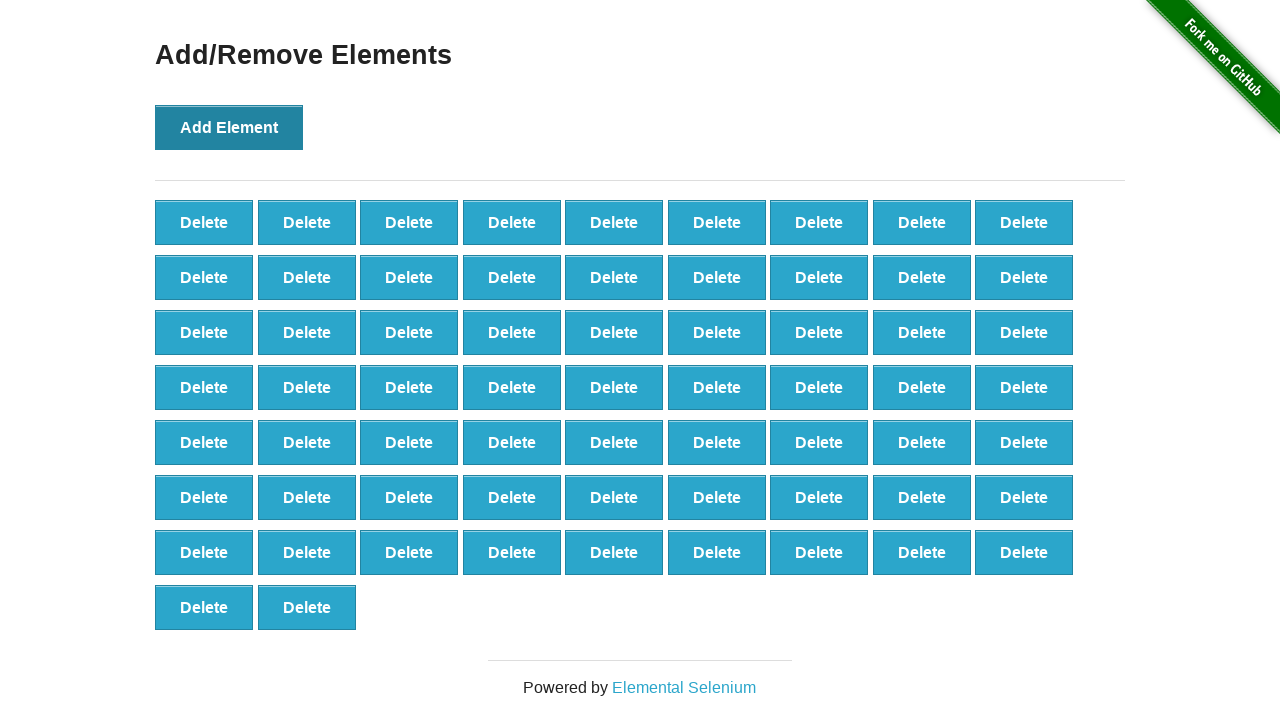

Clicked 'Add Element' button (iteration 66/100) at (229, 127) on button:has-text('Add Element')
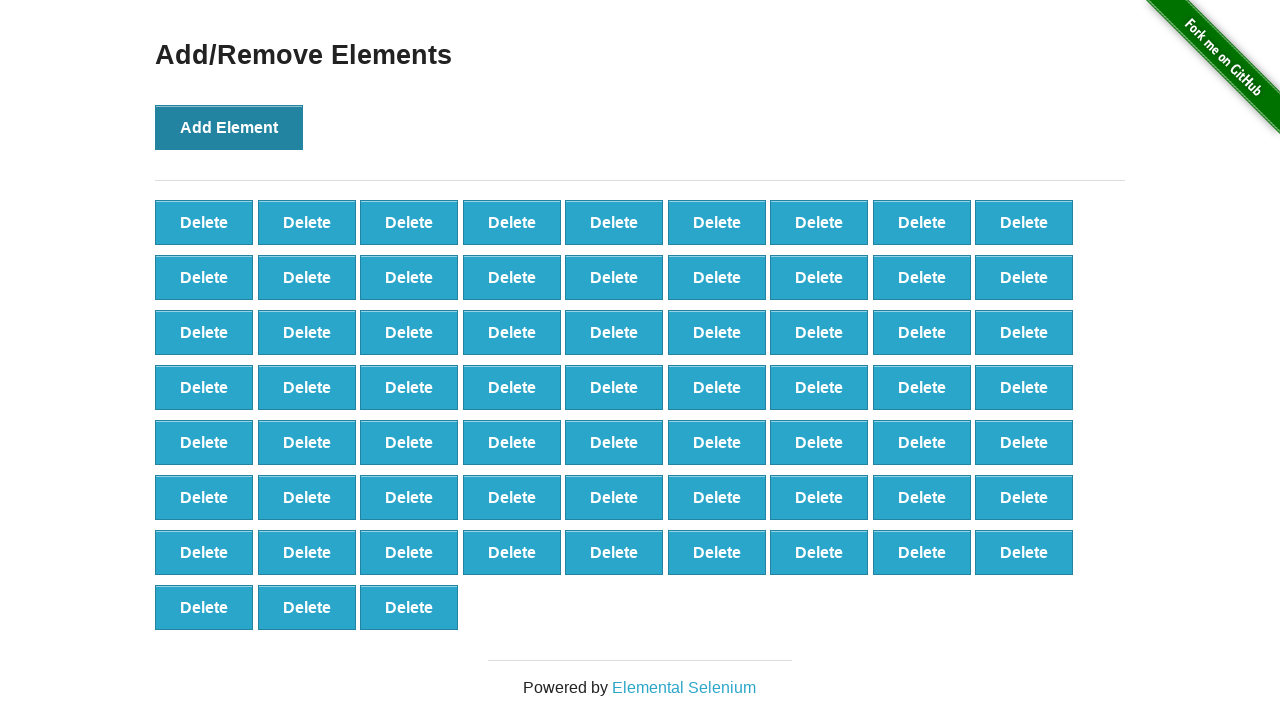

Clicked 'Add Element' button (iteration 67/100) at (229, 127) on button:has-text('Add Element')
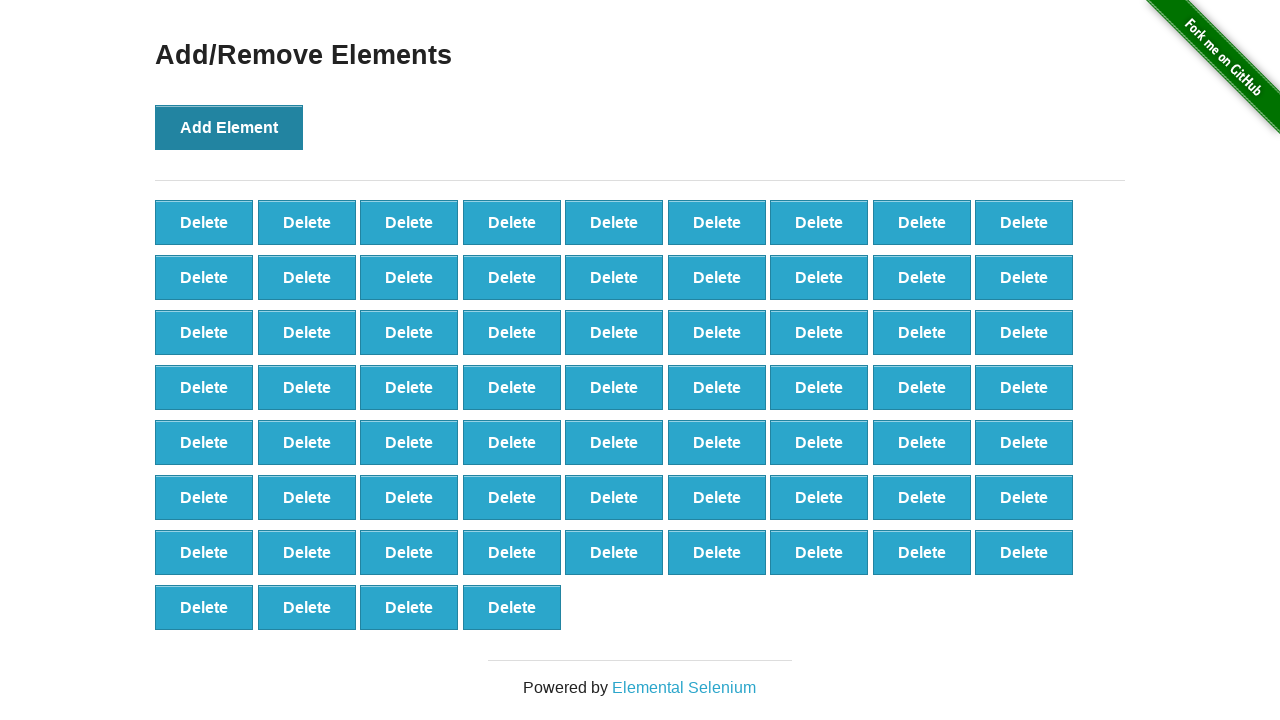

Clicked 'Add Element' button (iteration 68/100) at (229, 127) on button:has-text('Add Element')
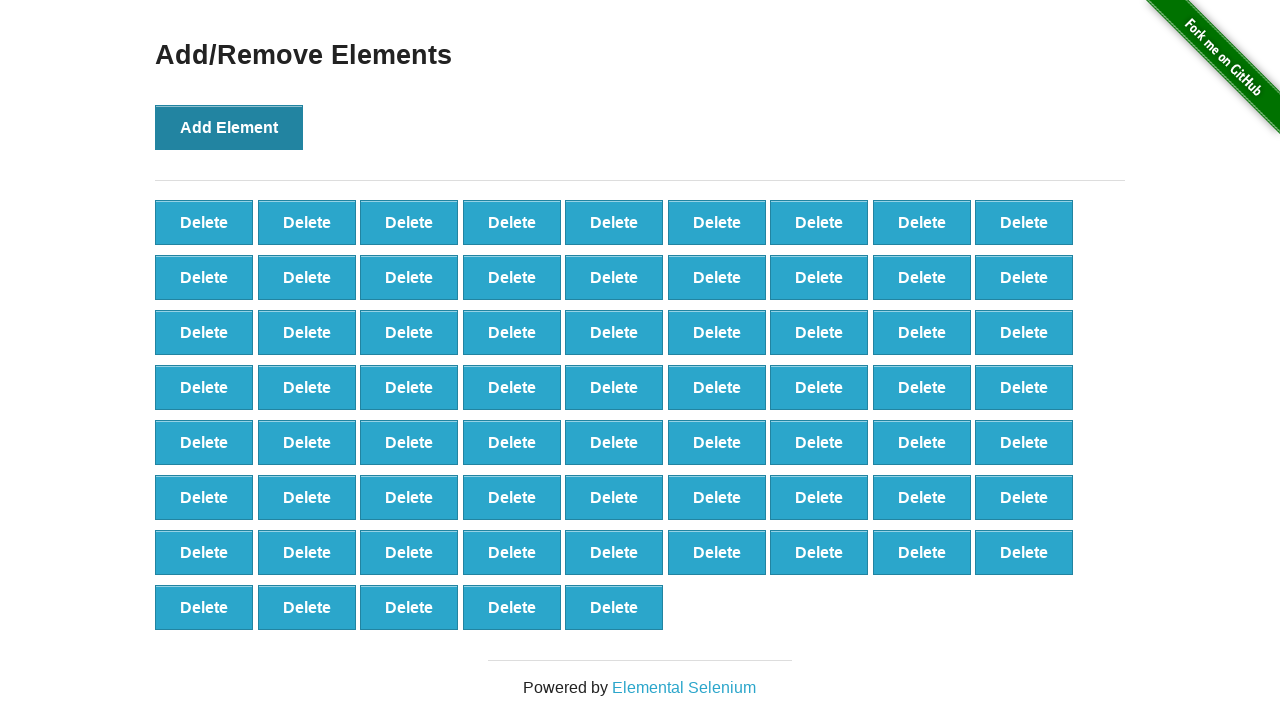

Clicked 'Add Element' button (iteration 69/100) at (229, 127) on button:has-text('Add Element')
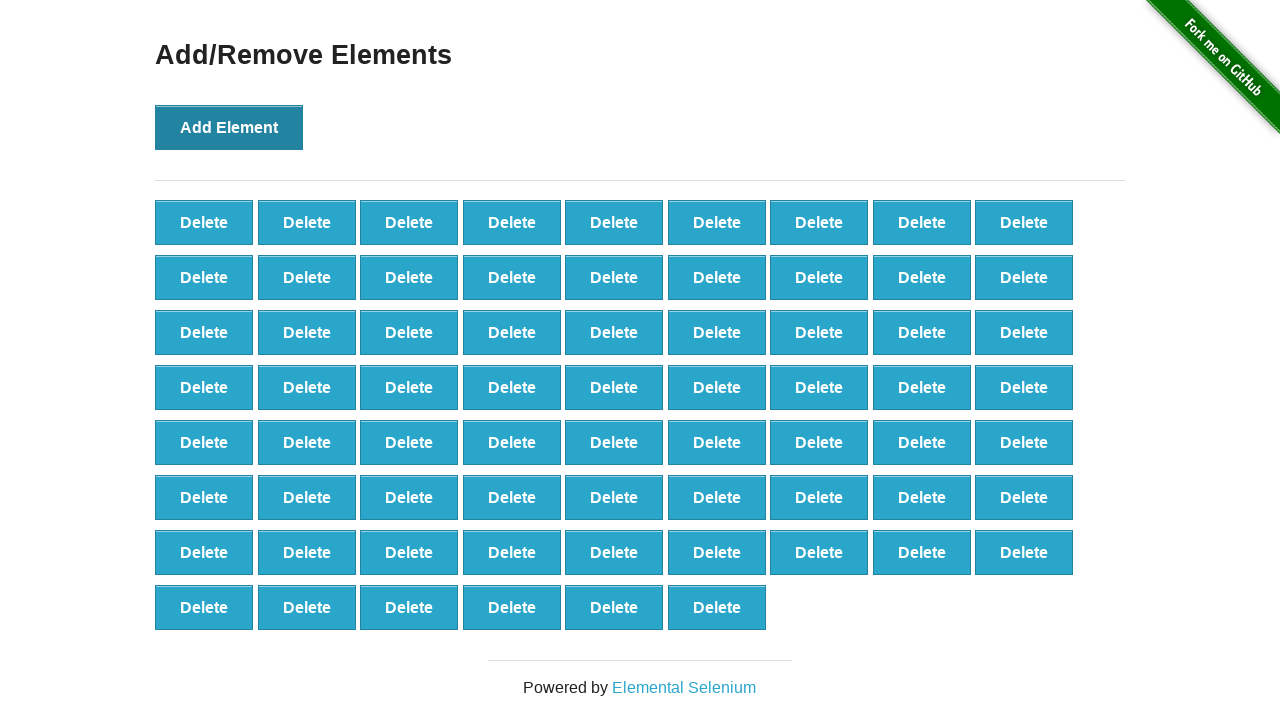

Clicked 'Add Element' button (iteration 70/100) at (229, 127) on button:has-text('Add Element')
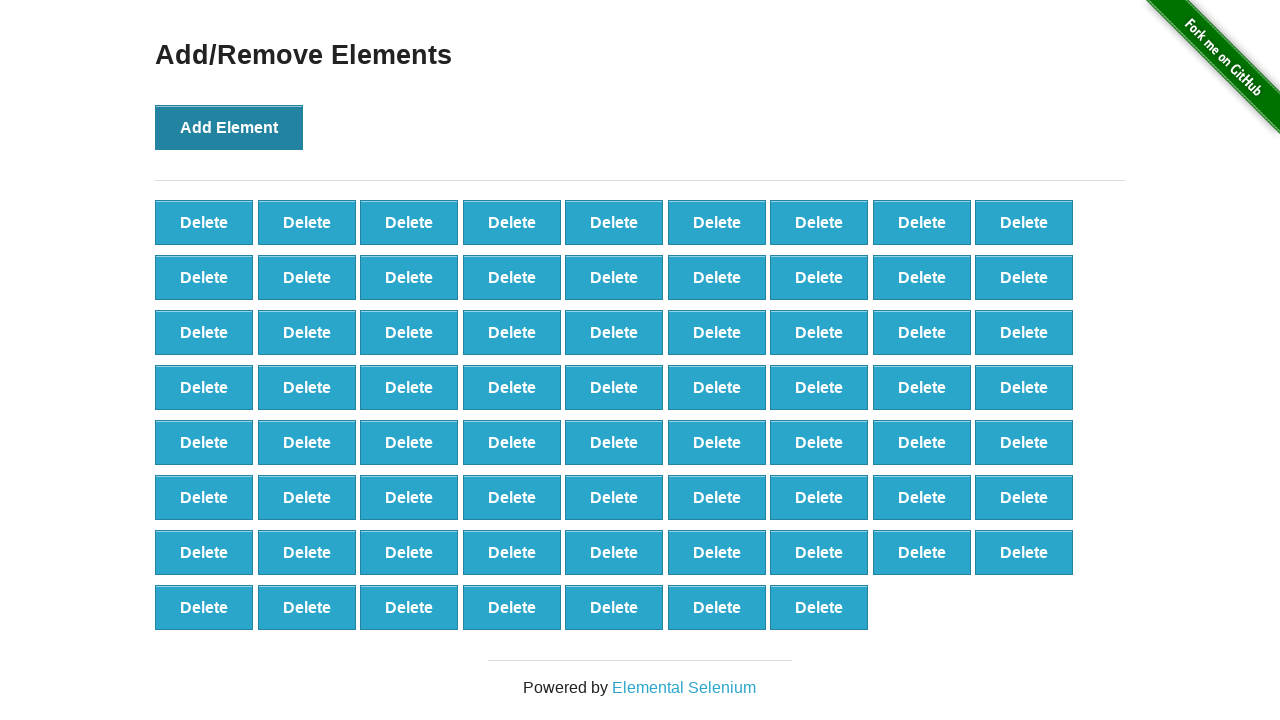

Clicked 'Add Element' button (iteration 71/100) at (229, 127) on button:has-text('Add Element')
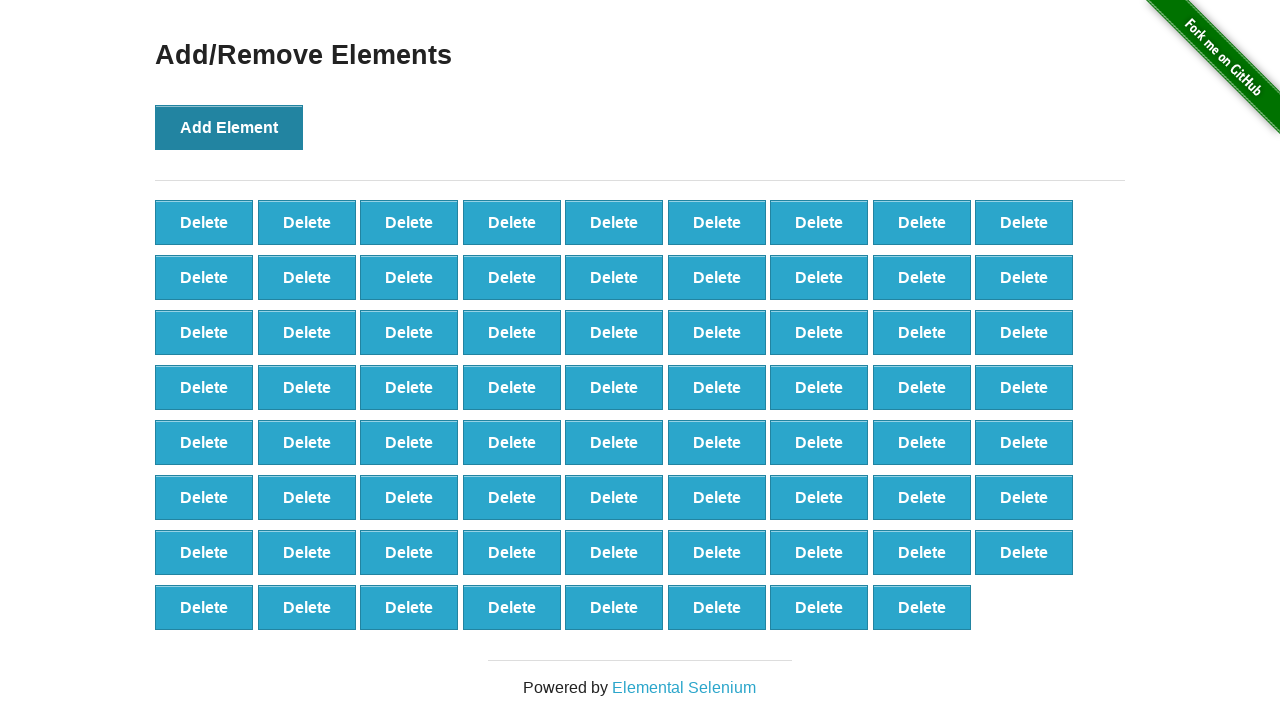

Clicked 'Add Element' button (iteration 72/100) at (229, 127) on button:has-text('Add Element')
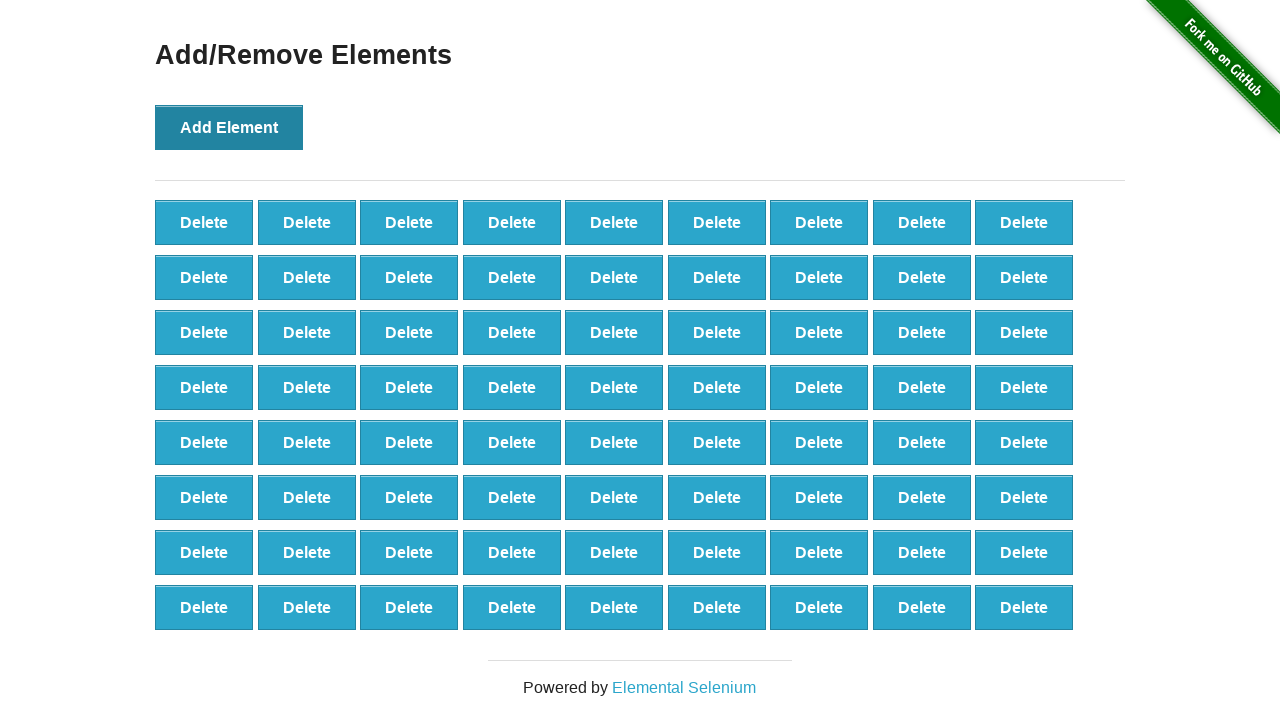

Clicked 'Add Element' button (iteration 73/100) at (229, 127) on button:has-text('Add Element')
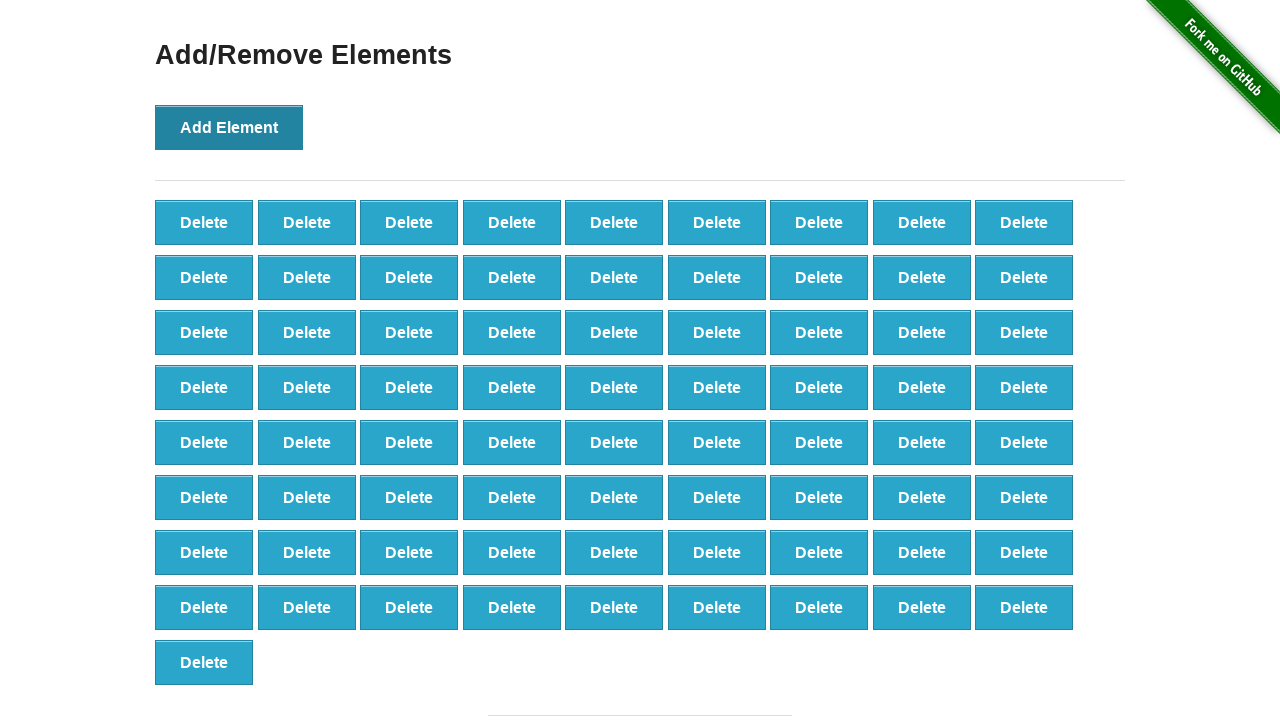

Clicked 'Add Element' button (iteration 74/100) at (229, 127) on button:has-text('Add Element')
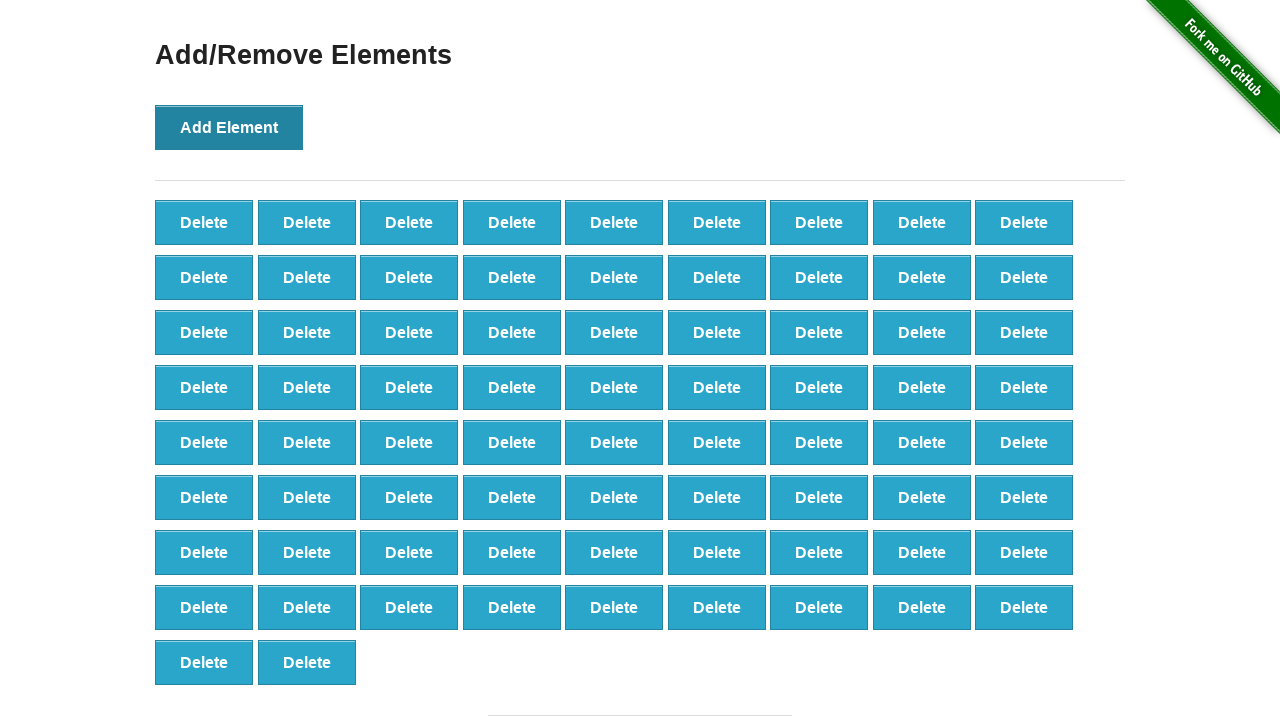

Clicked 'Add Element' button (iteration 75/100) at (229, 127) on button:has-text('Add Element')
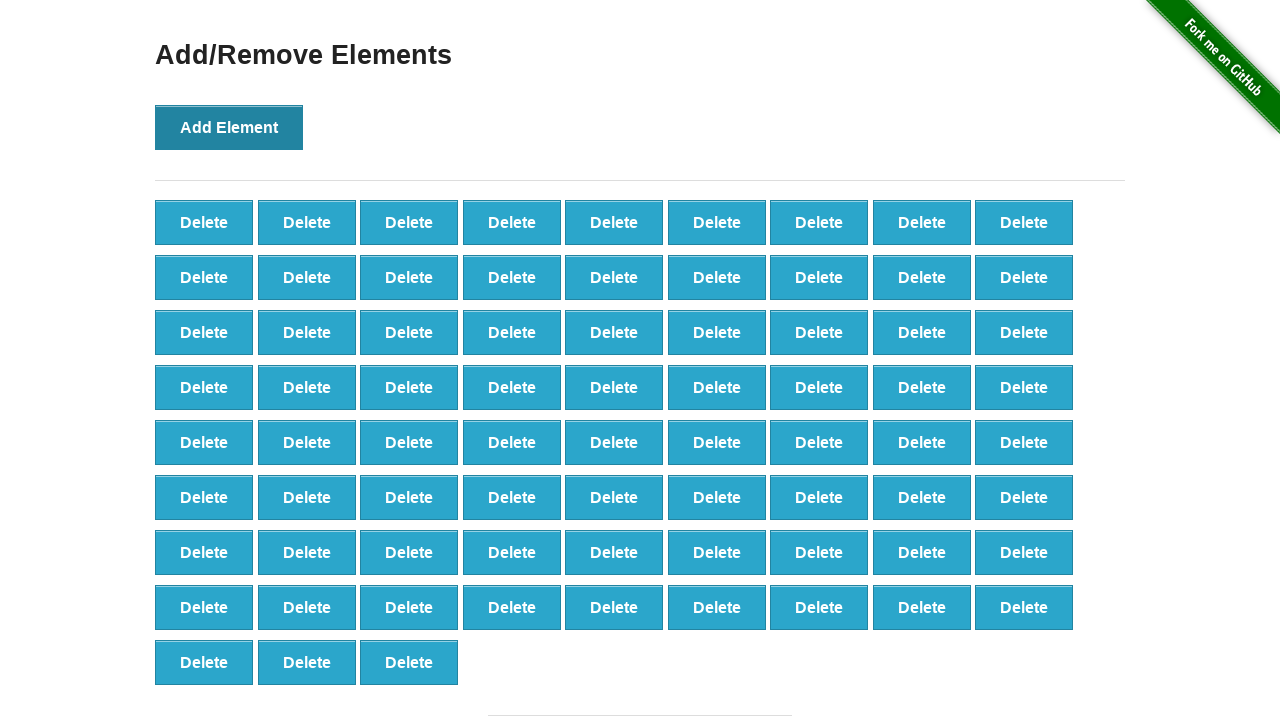

Clicked 'Add Element' button (iteration 76/100) at (229, 127) on button:has-text('Add Element')
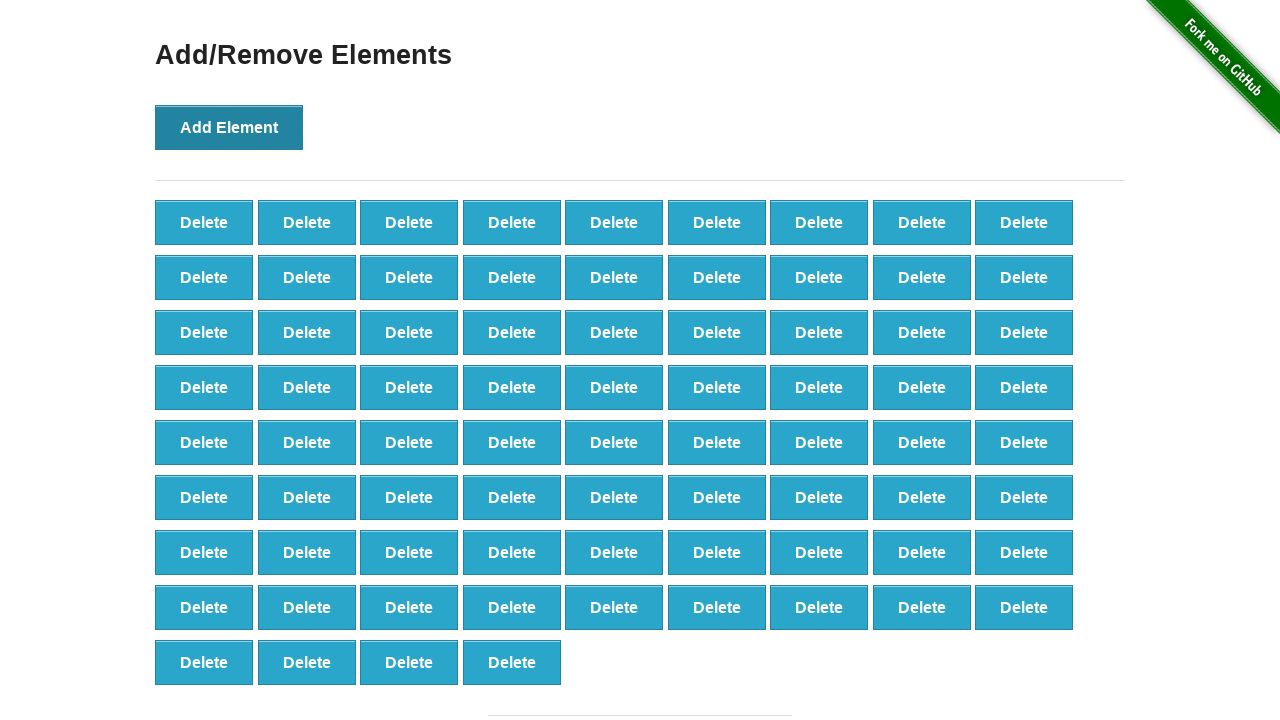

Clicked 'Add Element' button (iteration 77/100) at (229, 127) on button:has-text('Add Element')
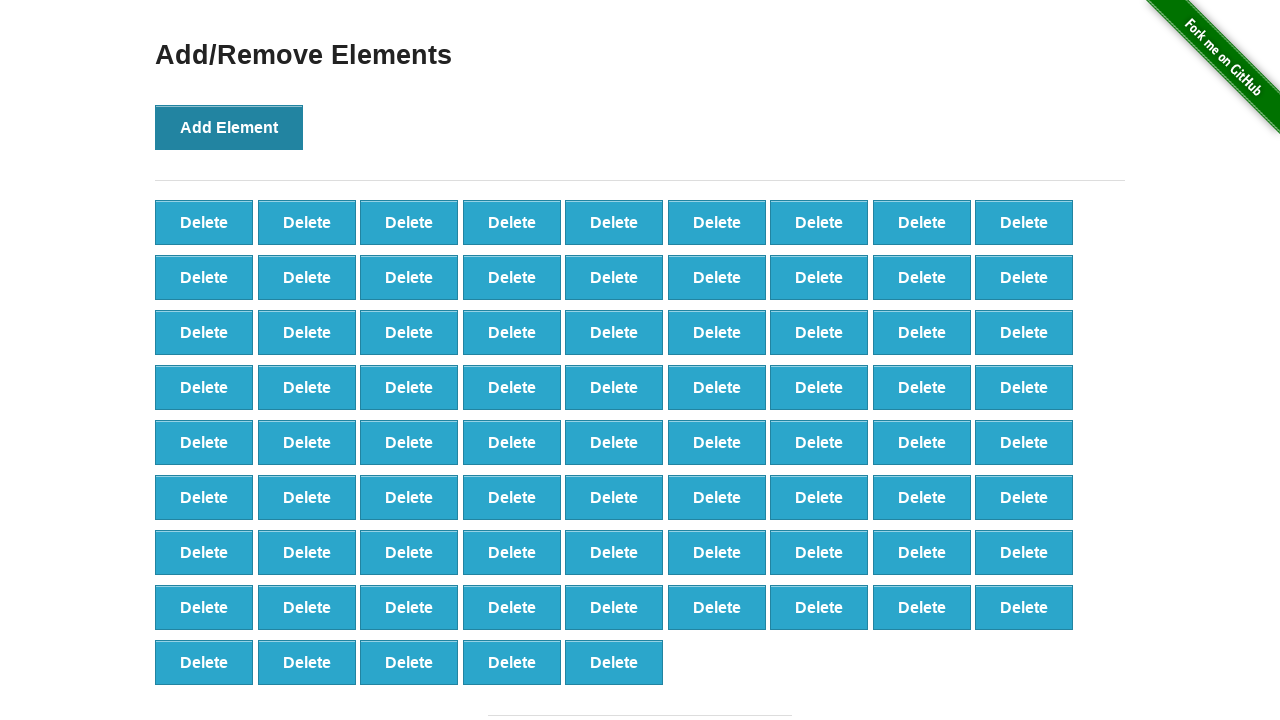

Clicked 'Add Element' button (iteration 78/100) at (229, 127) on button:has-text('Add Element')
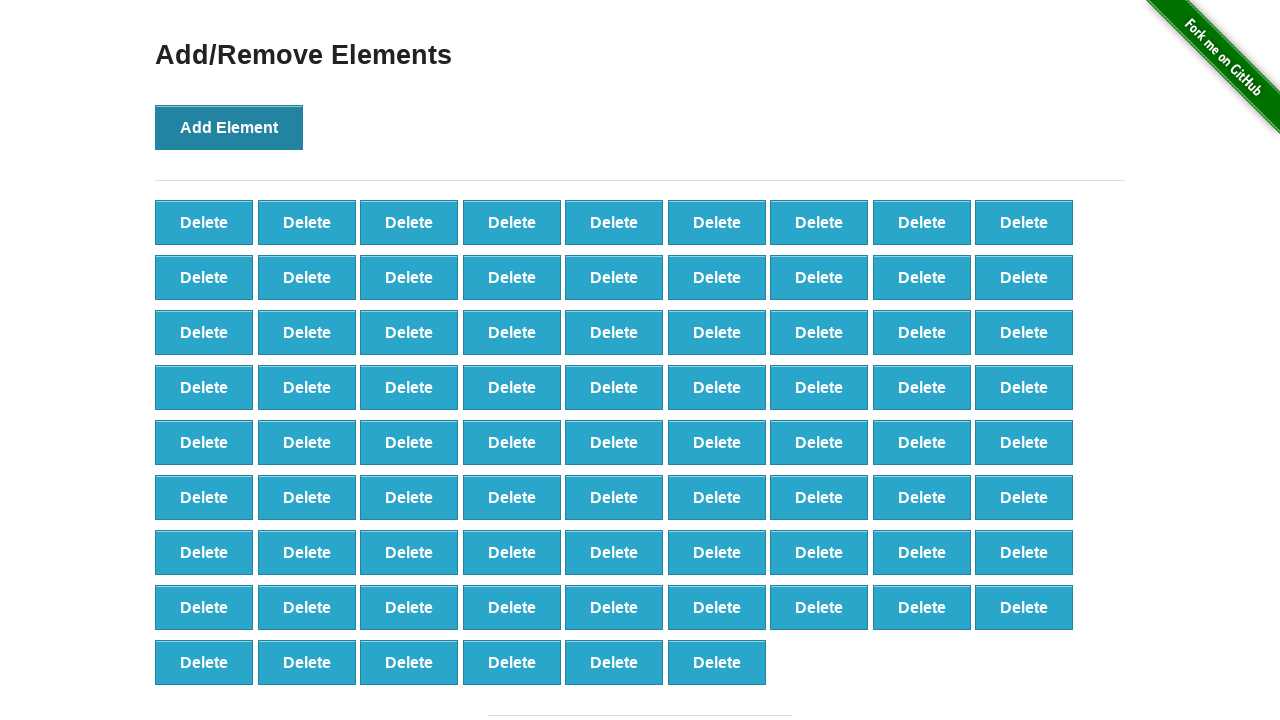

Clicked 'Add Element' button (iteration 79/100) at (229, 127) on button:has-text('Add Element')
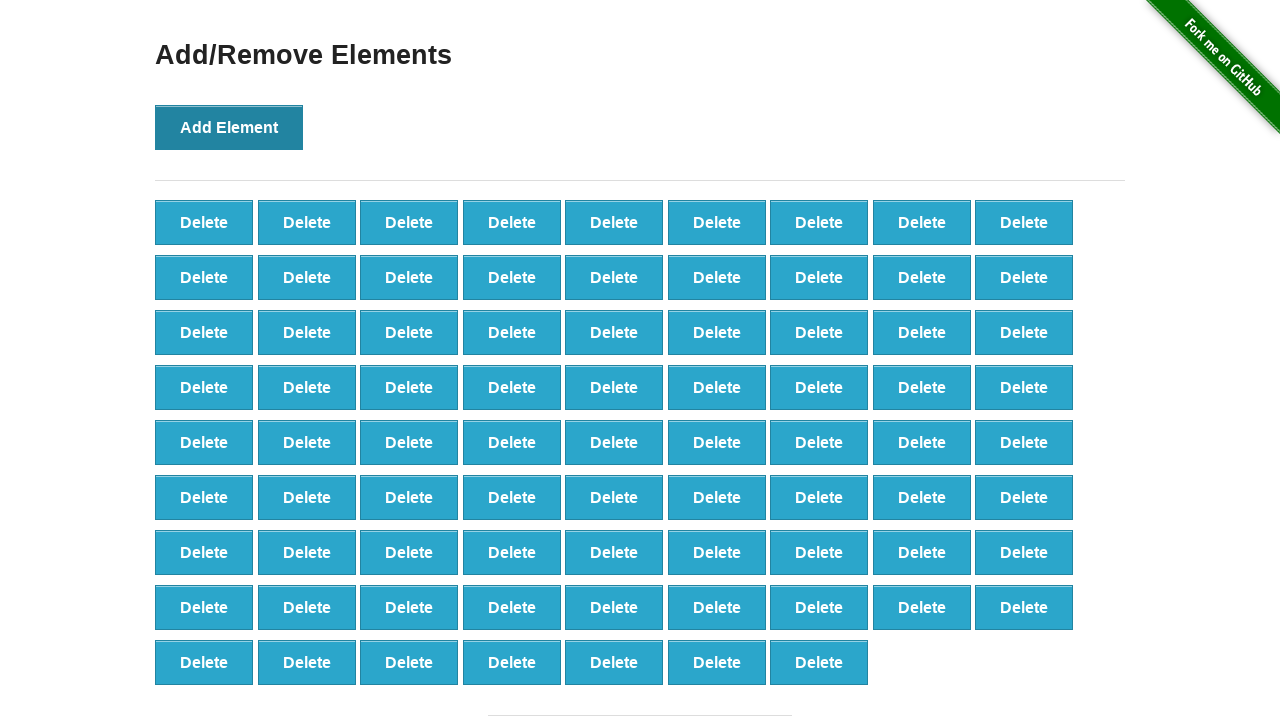

Clicked 'Add Element' button (iteration 80/100) at (229, 127) on button:has-text('Add Element')
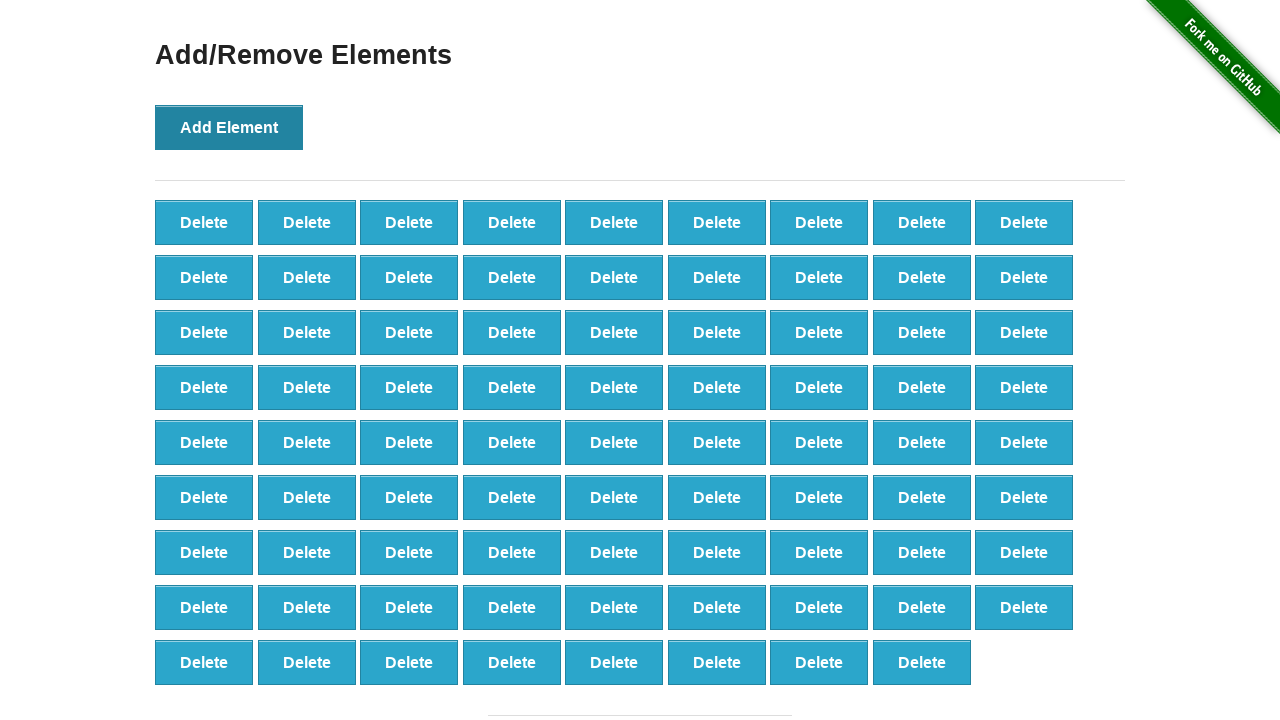

Clicked 'Add Element' button (iteration 81/100) at (229, 127) on button:has-text('Add Element')
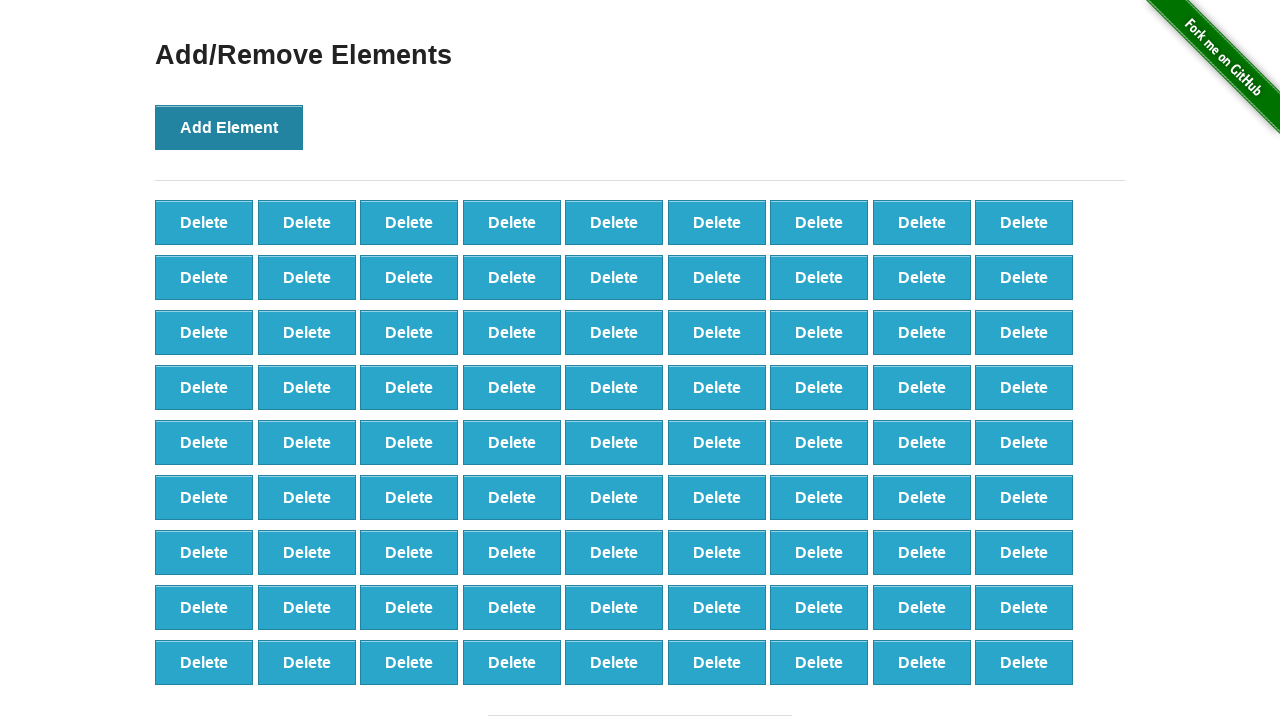

Clicked 'Add Element' button (iteration 82/100) at (229, 127) on button:has-text('Add Element')
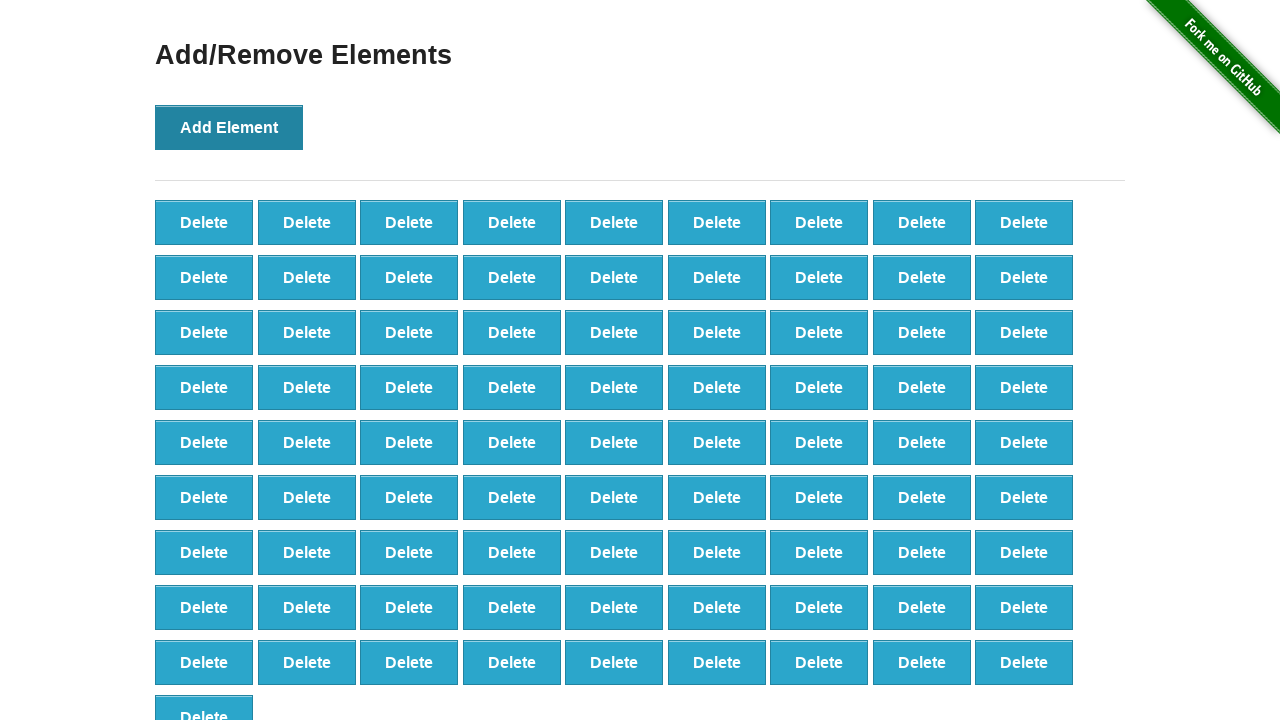

Clicked 'Add Element' button (iteration 83/100) at (229, 127) on button:has-text('Add Element')
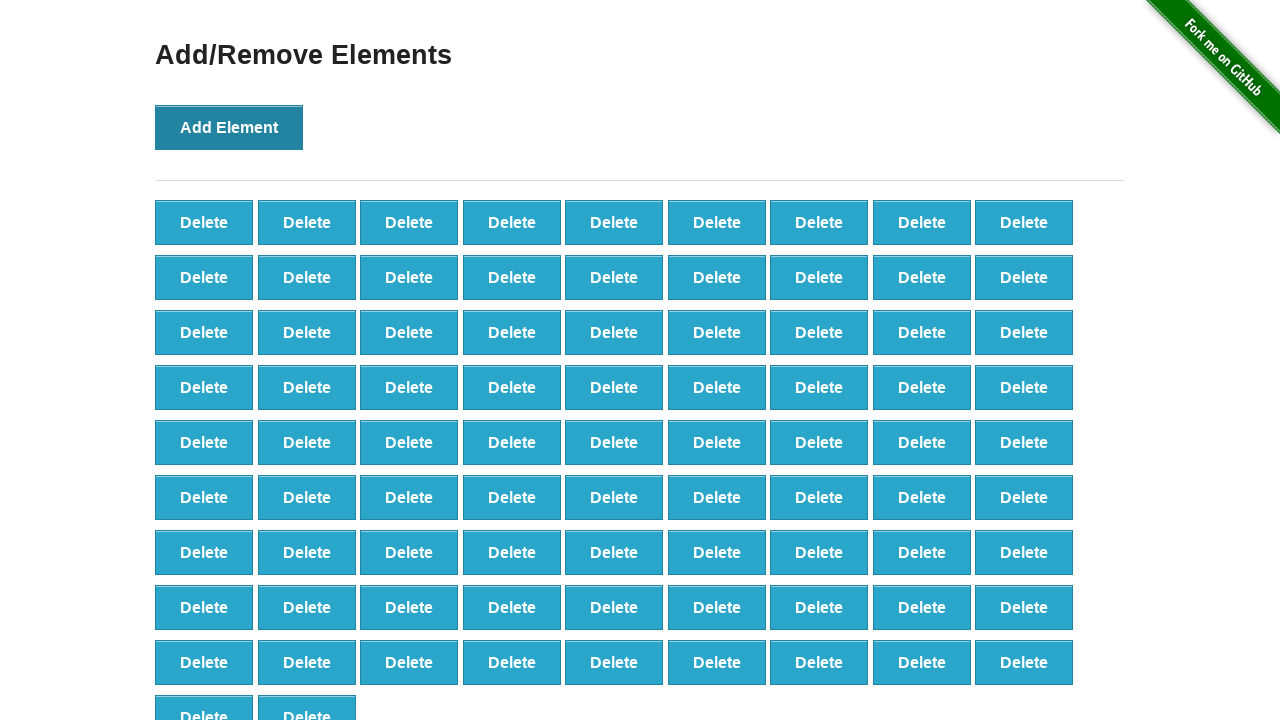

Clicked 'Add Element' button (iteration 84/100) at (229, 127) on button:has-text('Add Element')
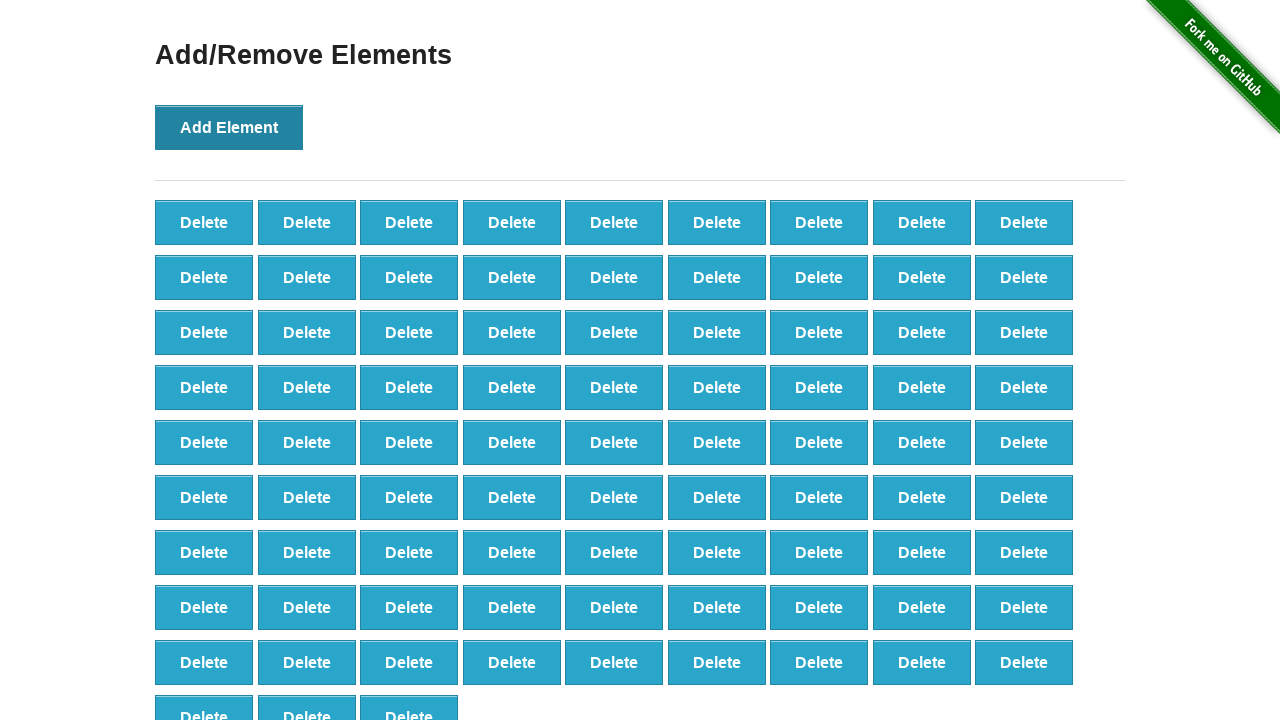

Clicked 'Add Element' button (iteration 85/100) at (229, 127) on button:has-text('Add Element')
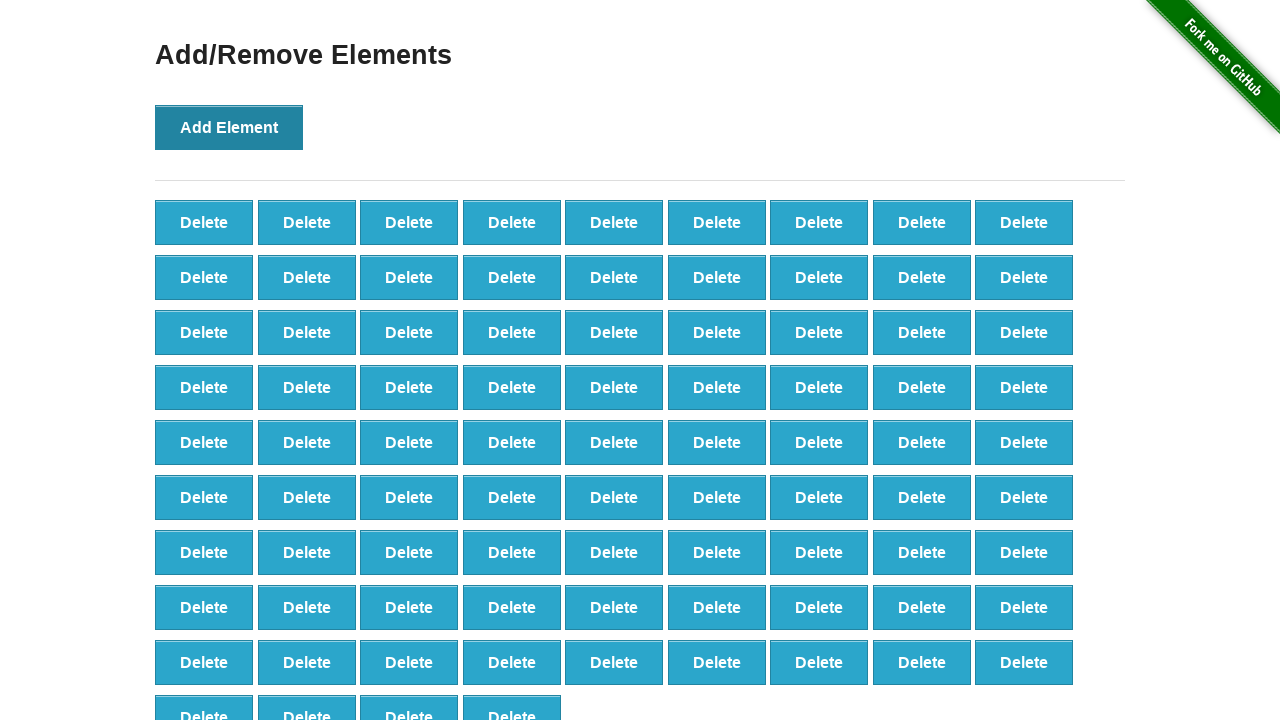

Clicked 'Add Element' button (iteration 86/100) at (229, 127) on button:has-text('Add Element')
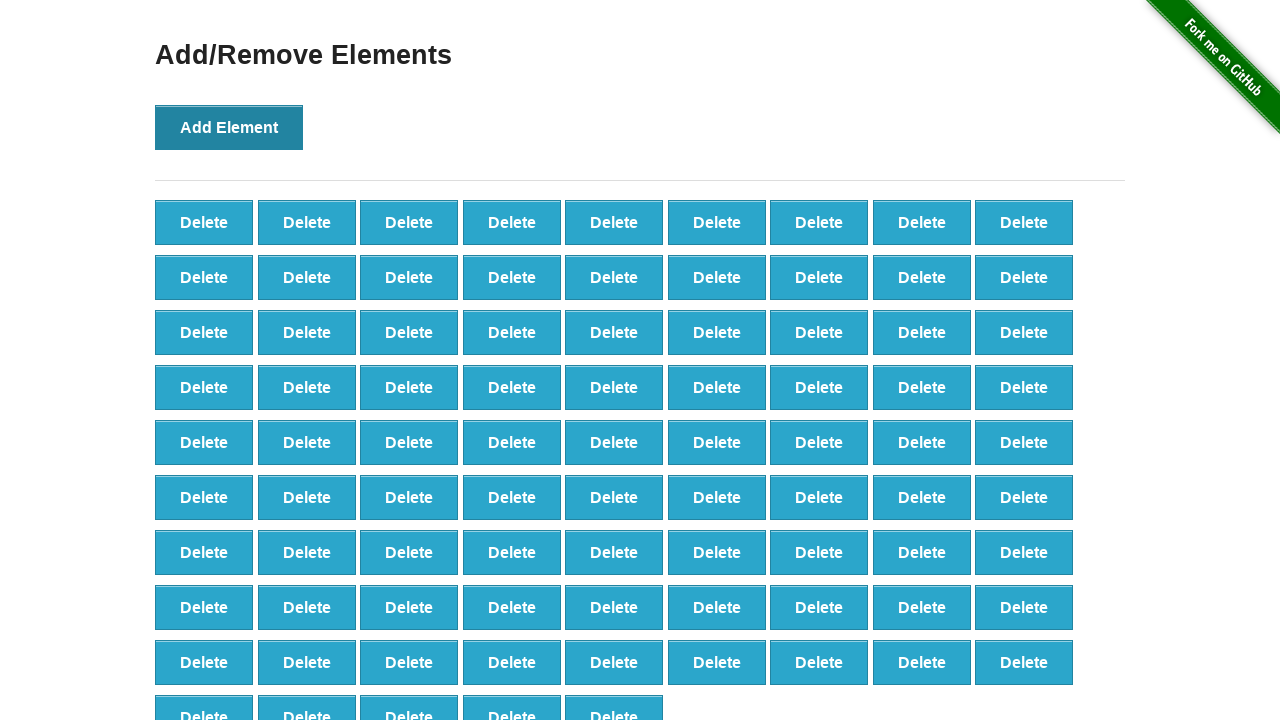

Clicked 'Add Element' button (iteration 87/100) at (229, 127) on button:has-text('Add Element')
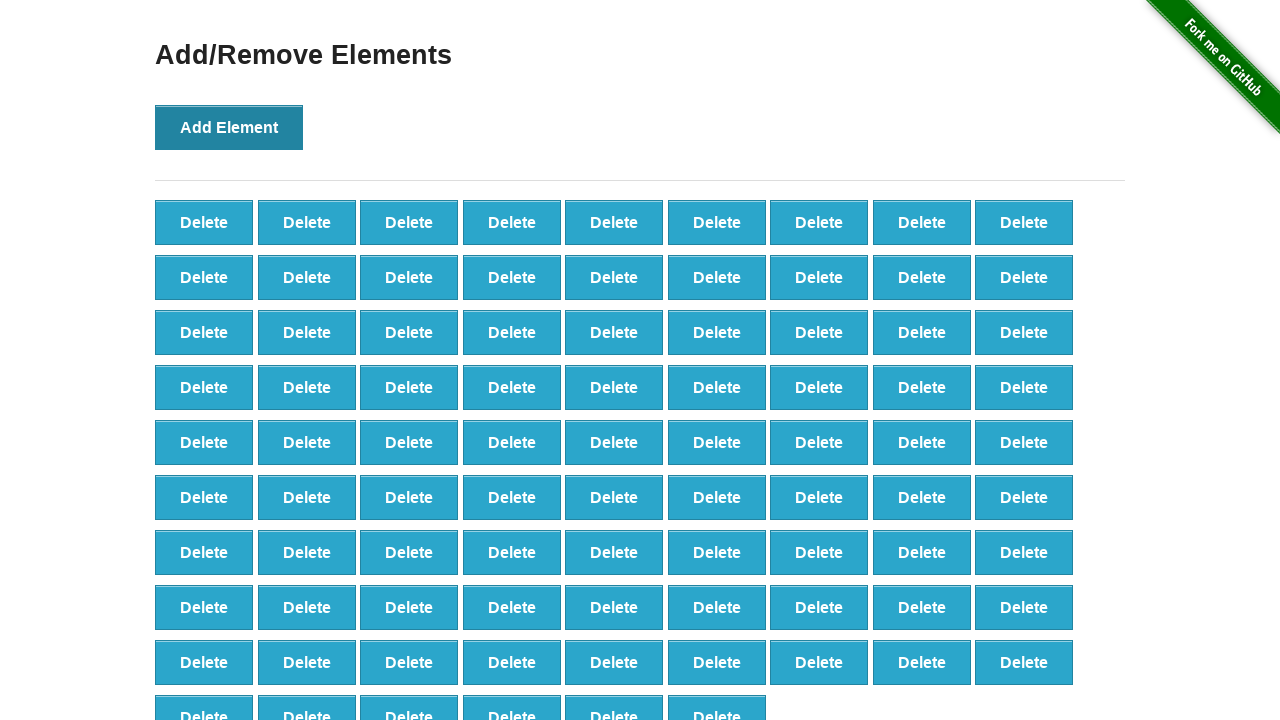

Clicked 'Add Element' button (iteration 88/100) at (229, 127) on button:has-text('Add Element')
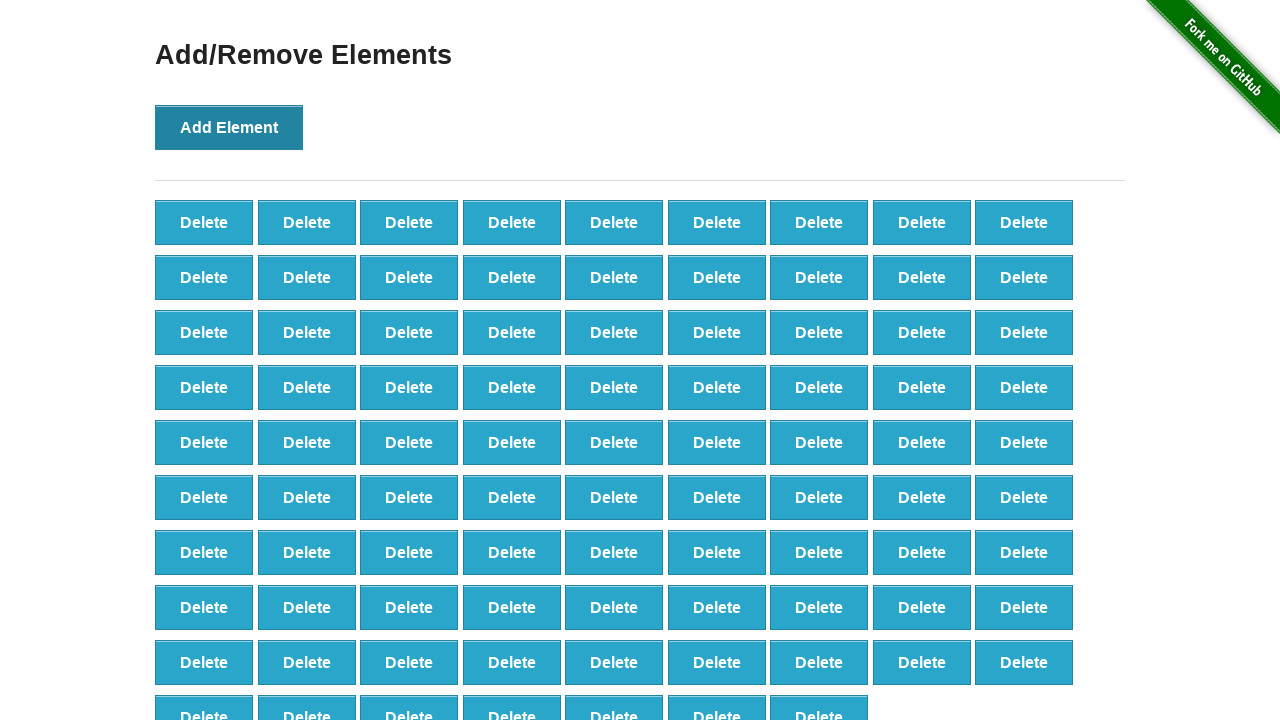

Clicked 'Add Element' button (iteration 89/100) at (229, 127) on button:has-text('Add Element')
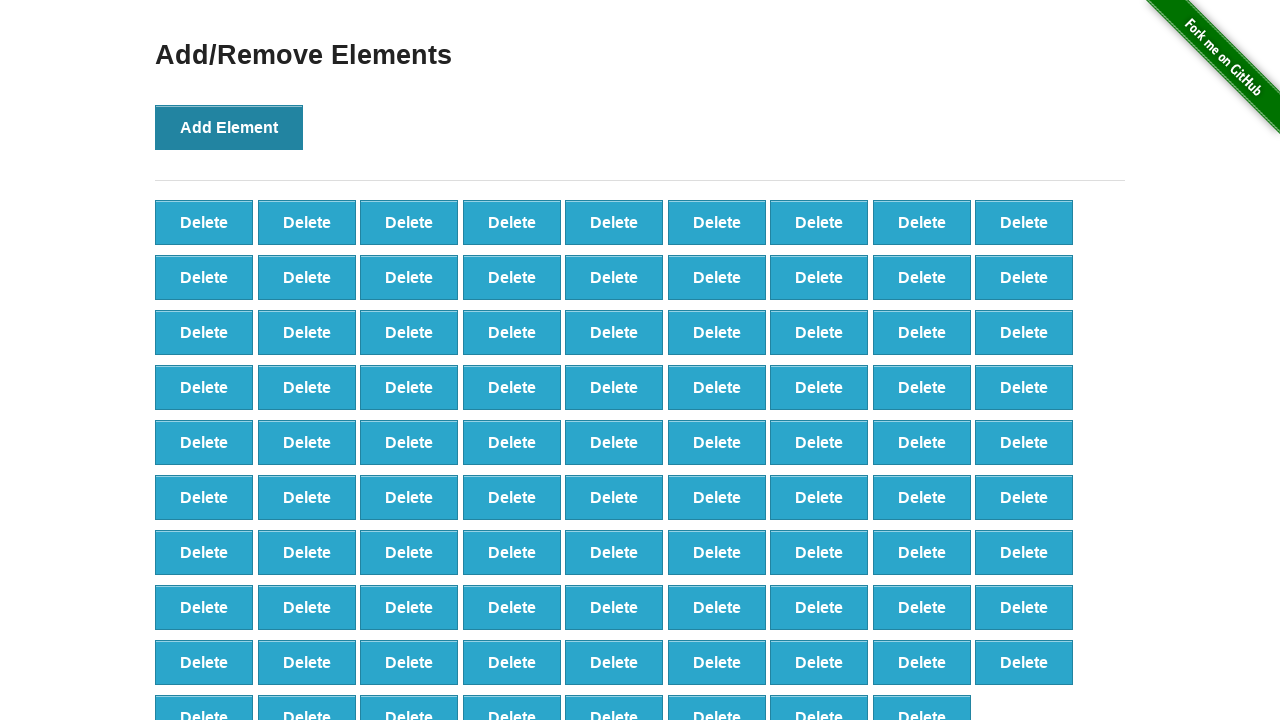

Clicked 'Add Element' button (iteration 90/100) at (229, 127) on button:has-text('Add Element')
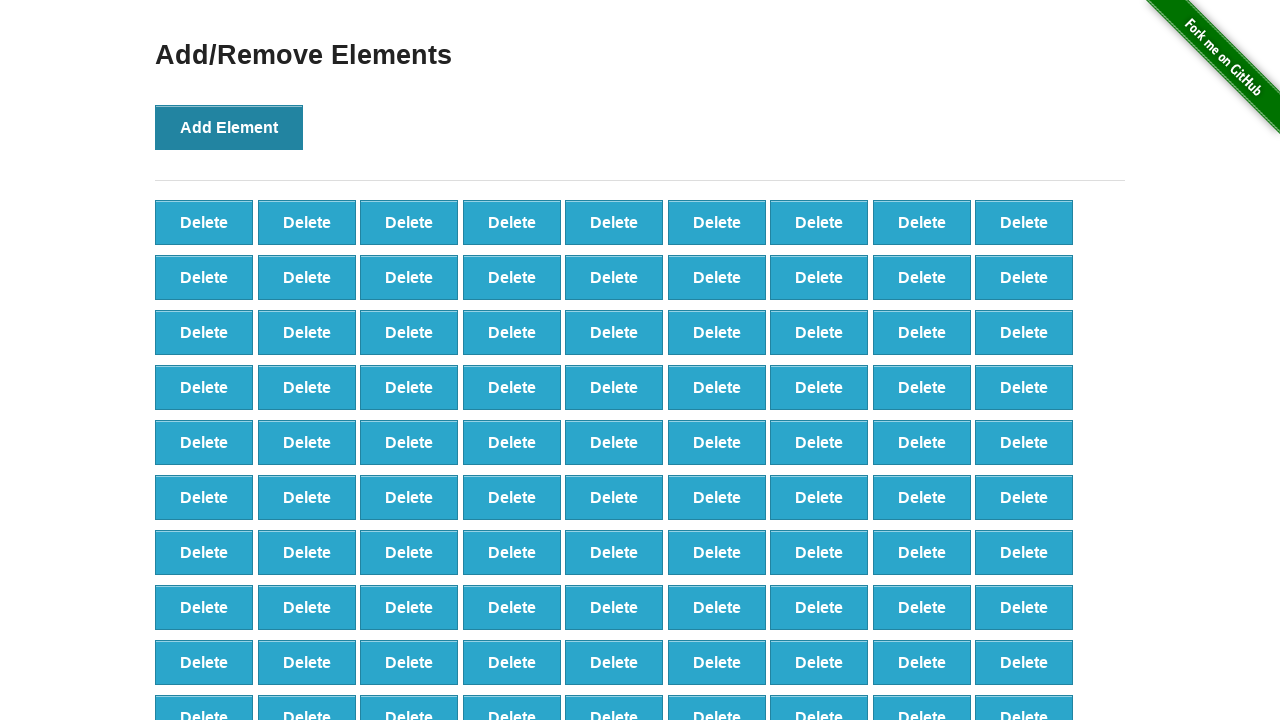

Clicked 'Add Element' button (iteration 91/100) at (229, 127) on button:has-text('Add Element')
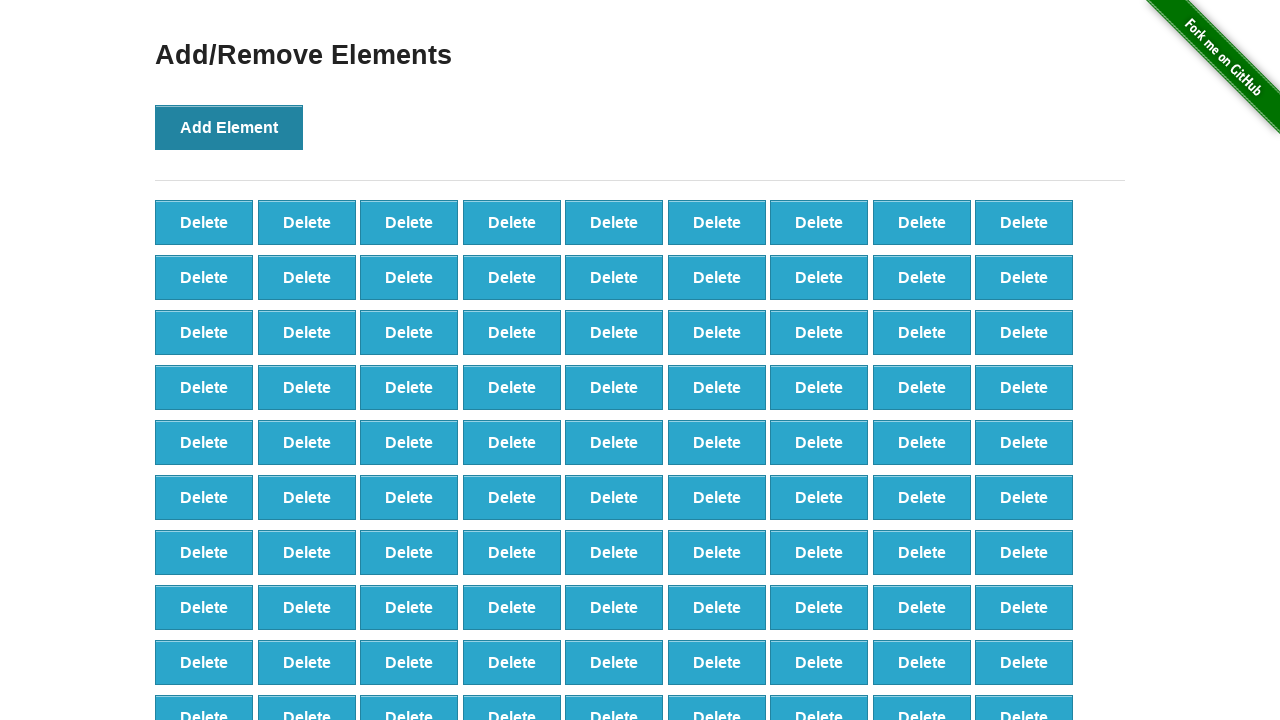

Clicked 'Add Element' button (iteration 92/100) at (229, 127) on button:has-text('Add Element')
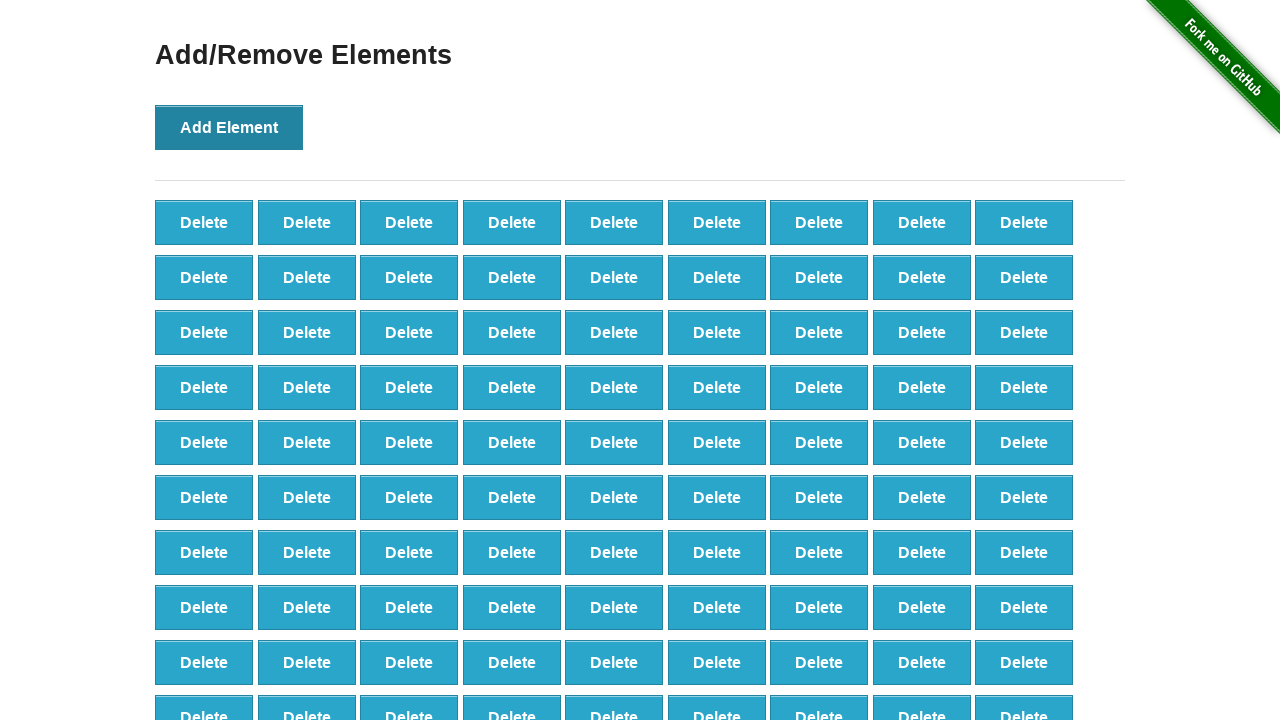

Clicked 'Add Element' button (iteration 93/100) at (229, 127) on button:has-text('Add Element')
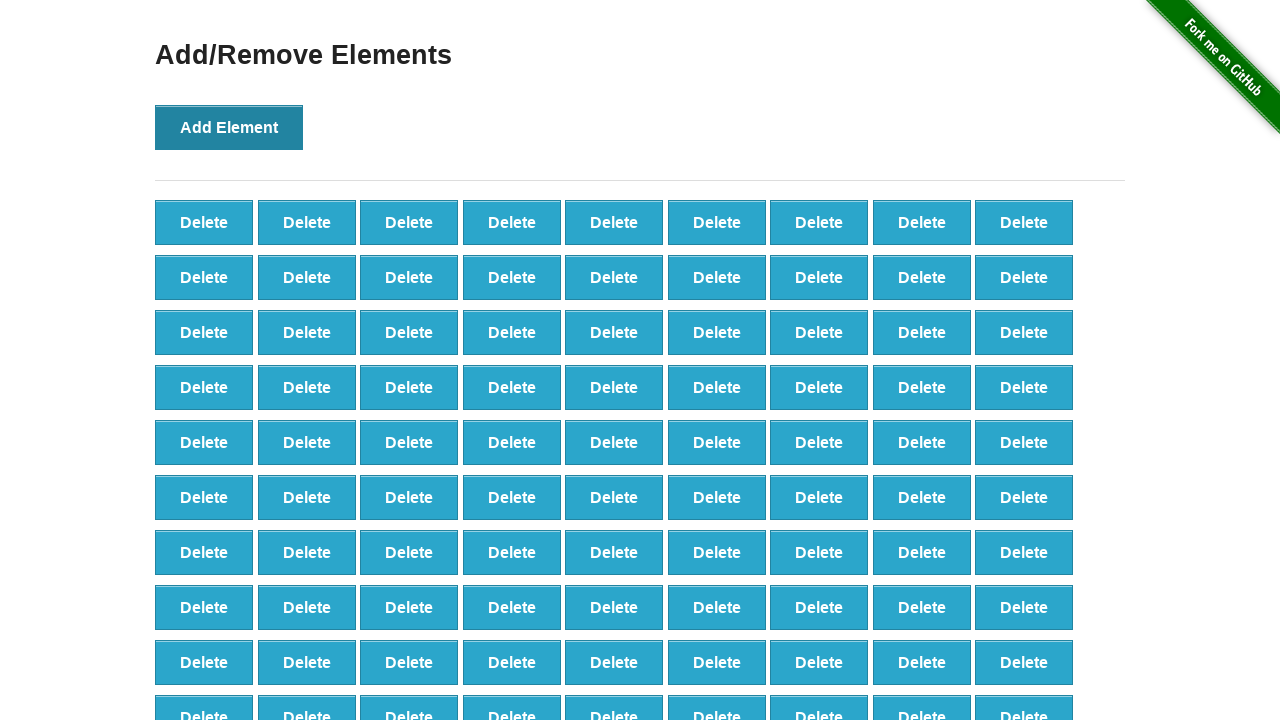

Clicked 'Add Element' button (iteration 94/100) at (229, 127) on button:has-text('Add Element')
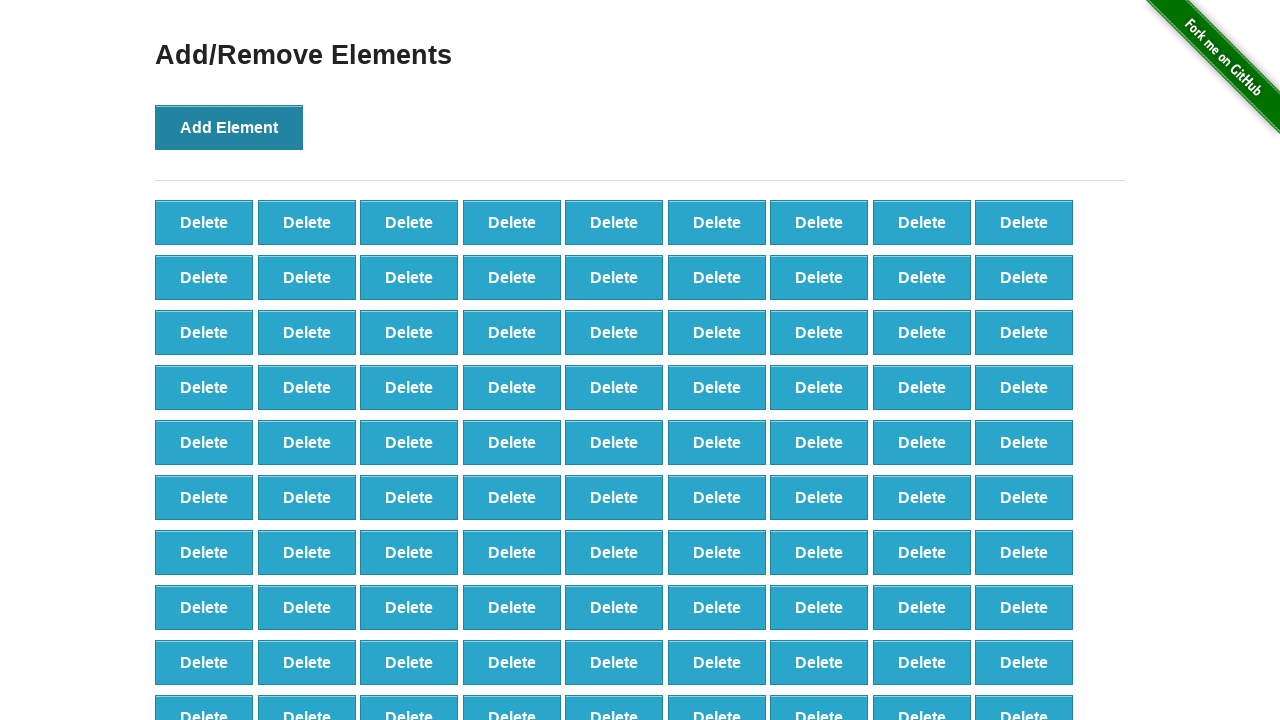

Clicked 'Add Element' button (iteration 95/100) at (229, 127) on button:has-text('Add Element')
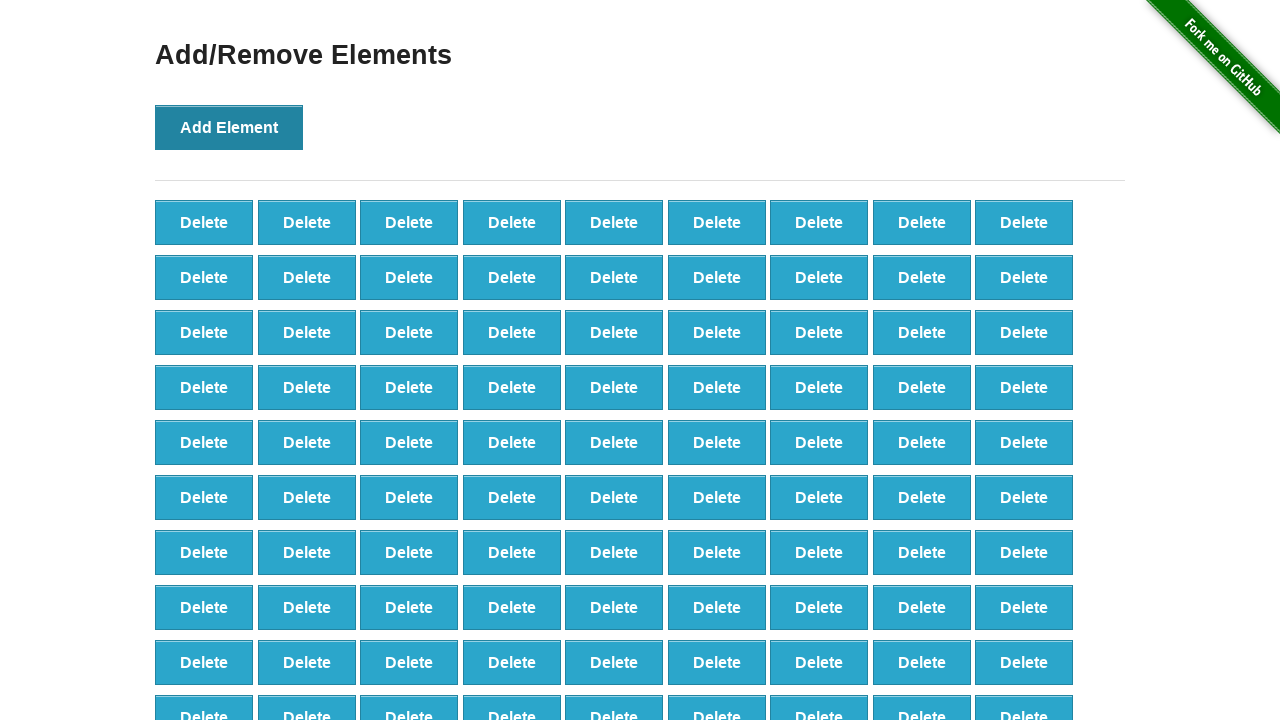

Clicked 'Add Element' button (iteration 96/100) at (229, 127) on button:has-text('Add Element')
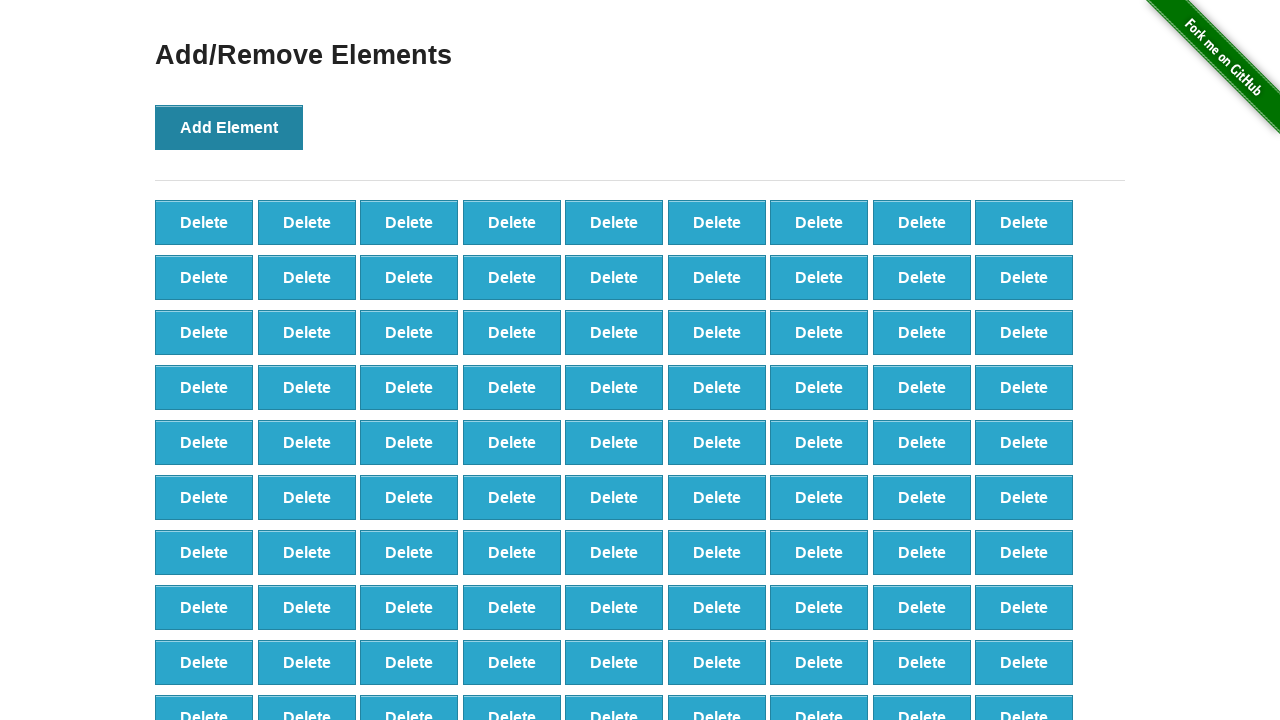

Clicked 'Add Element' button (iteration 97/100) at (229, 127) on button:has-text('Add Element')
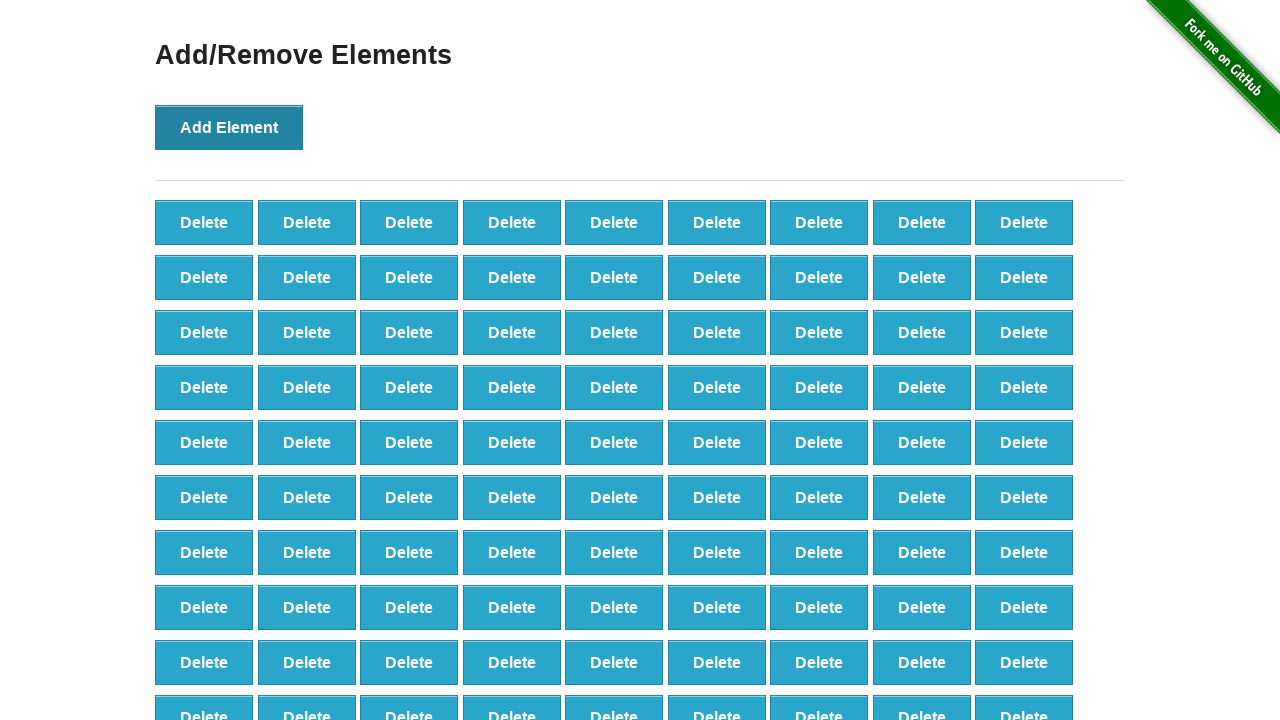

Clicked 'Add Element' button (iteration 98/100) at (229, 127) on button:has-text('Add Element')
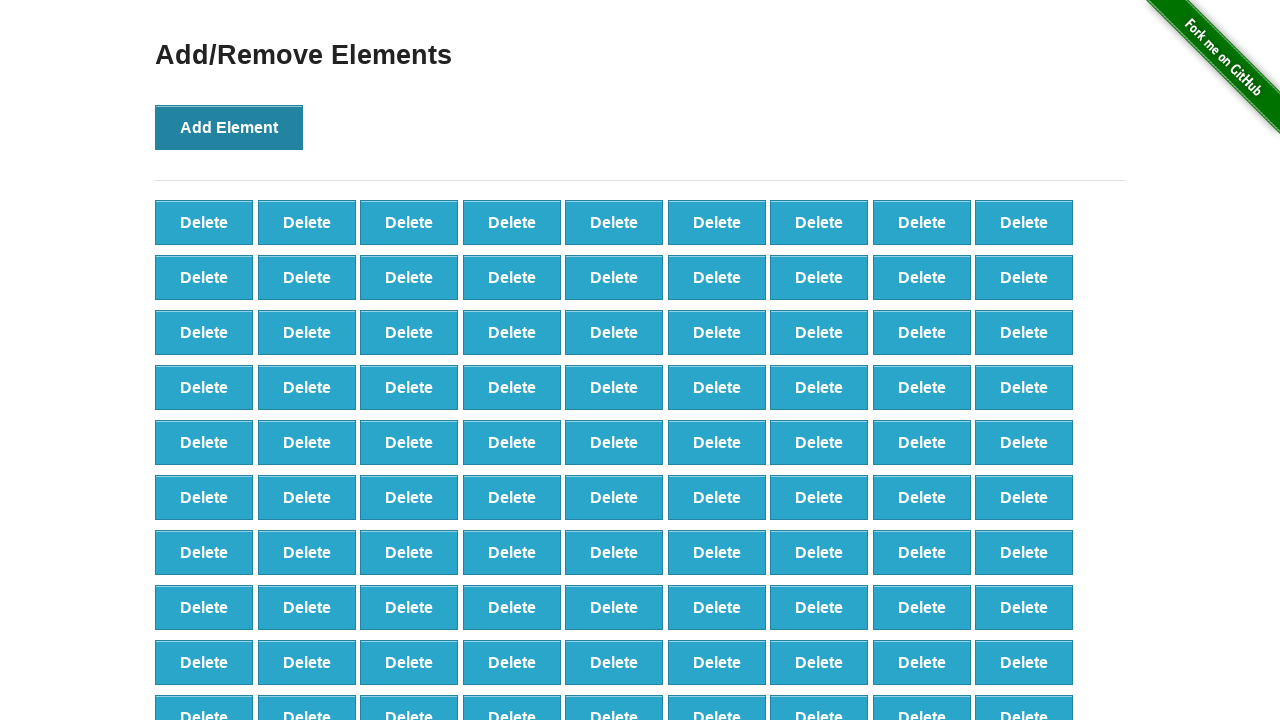

Clicked 'Add Element' button (iteration 99/100) at (229, 127) on button:has-text('Add Element')
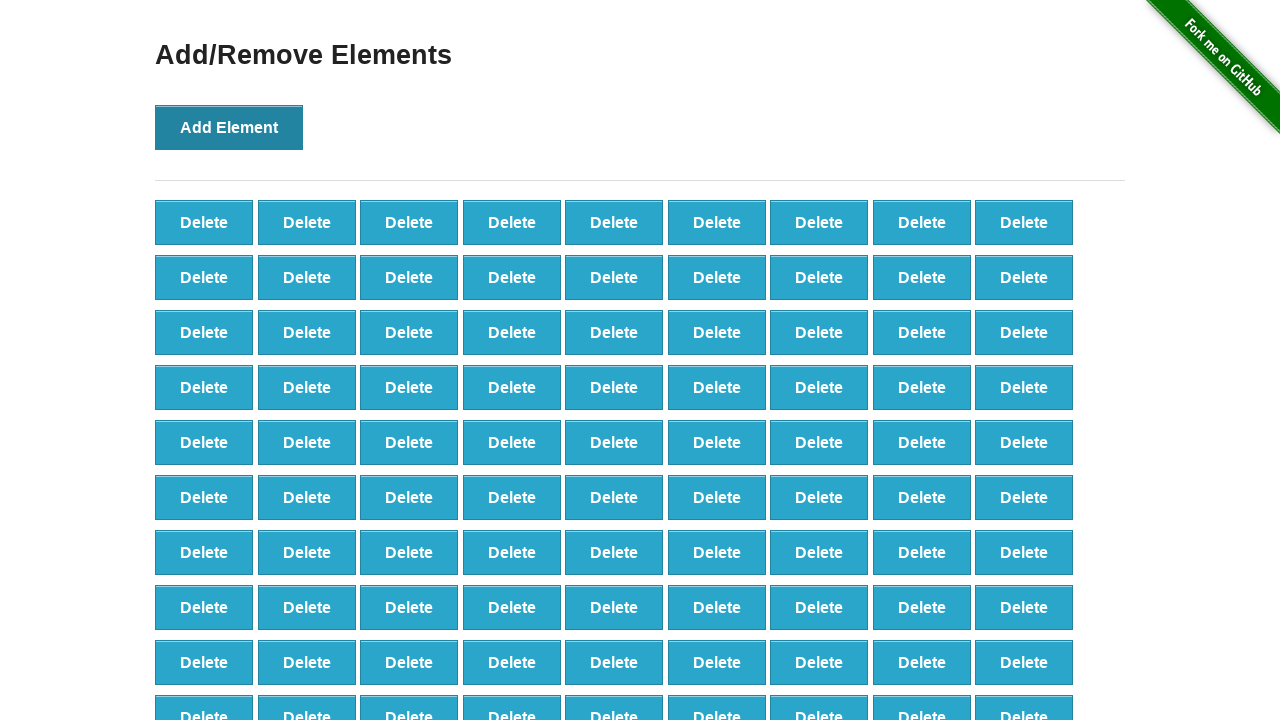

Clicked 'Add Element' button (iteration 100/100) at (229, 127) on button:has-text('Add Element')
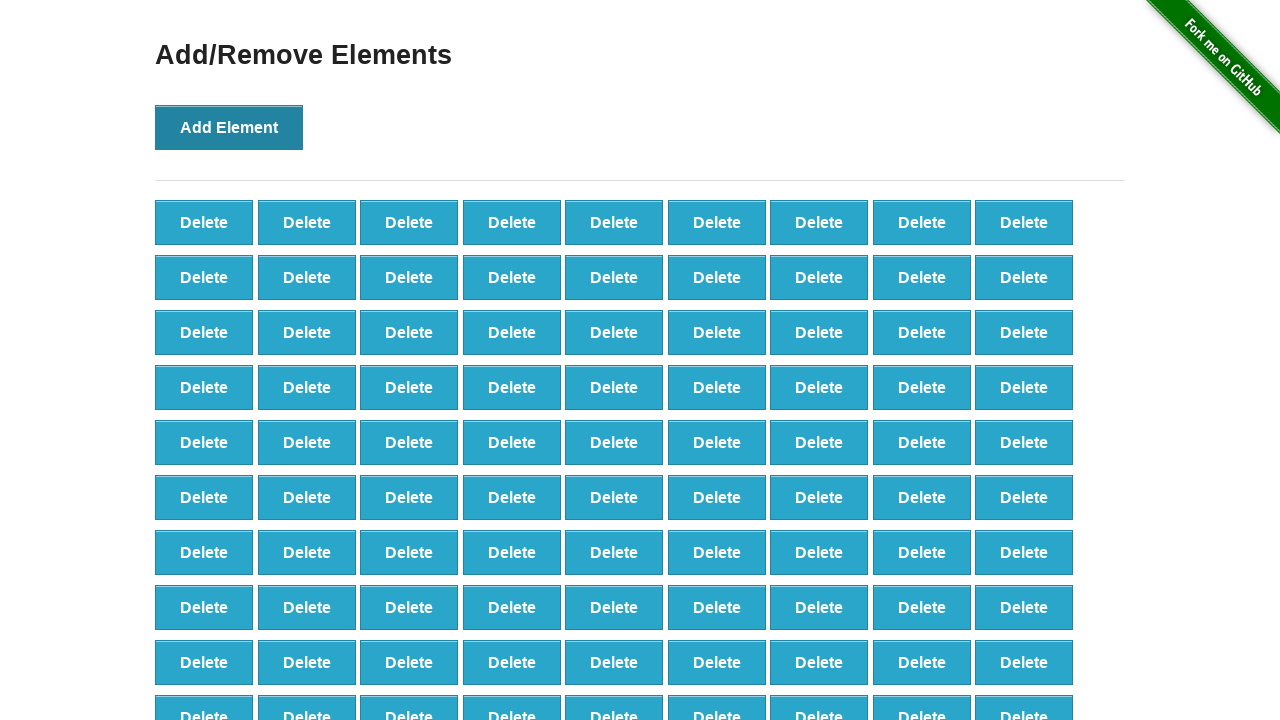

Verified that 100 delete buttons were created
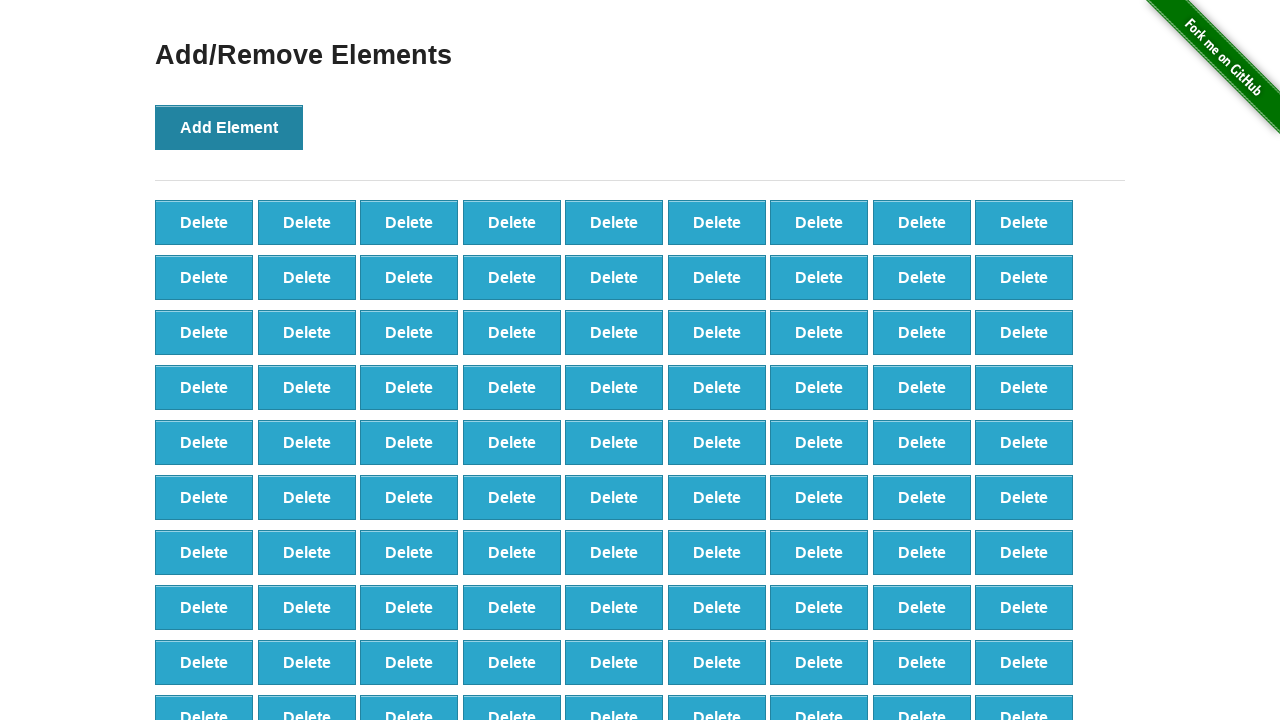

Clicked delete button (iteration 1/20) at (204, 222) on button.added-manually >> nth=0
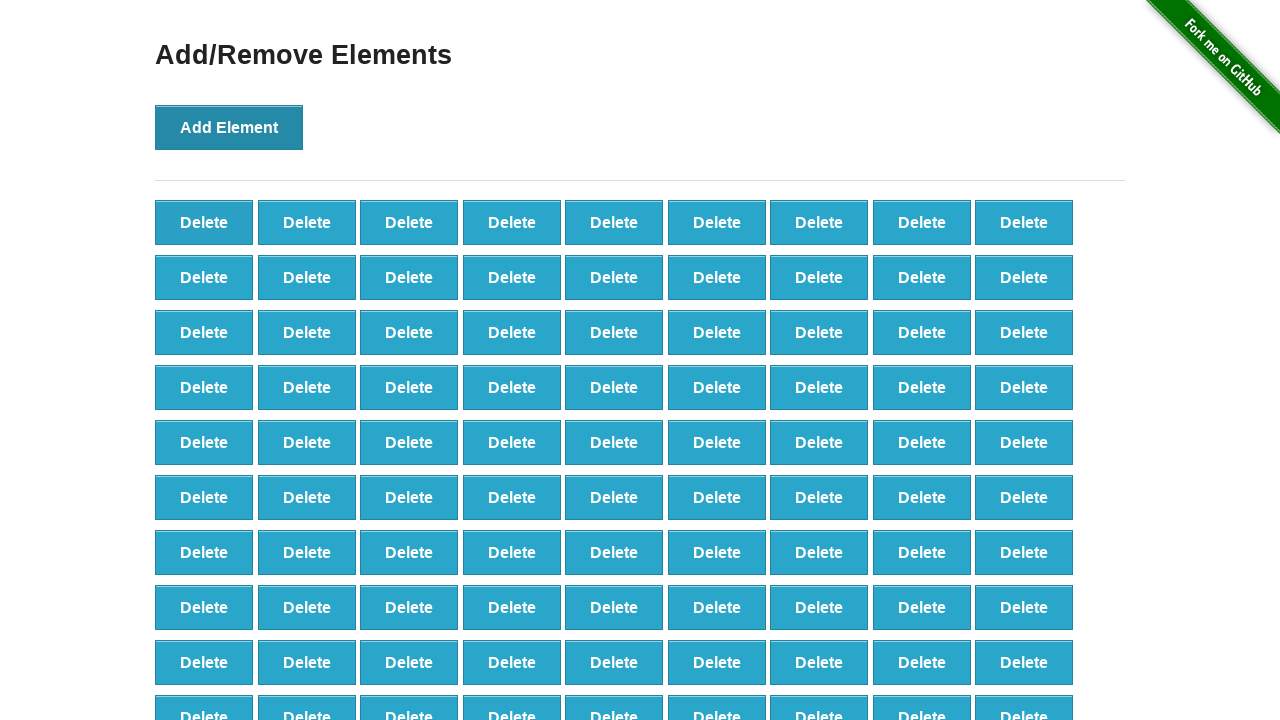

Clicked delete button (iteration 2/20) at (204, 222) on button.added-manually >> nth=0
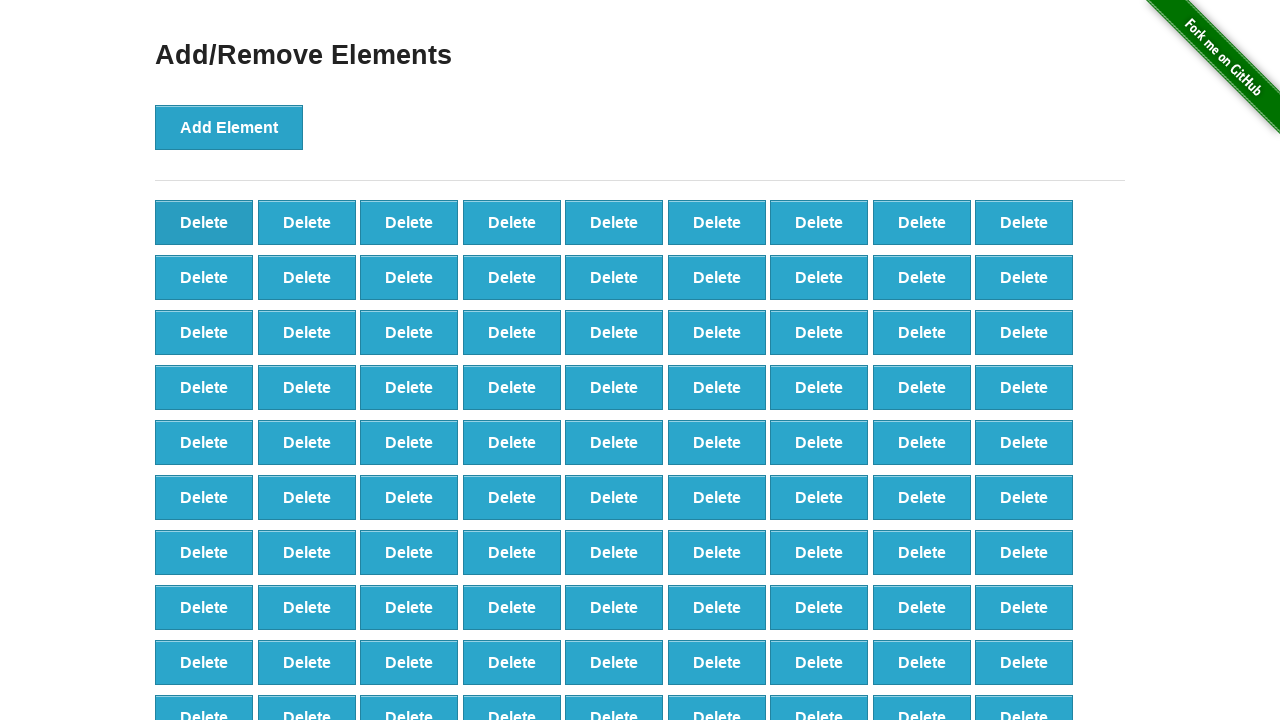

Clicked delete button (iteration 3/20) at (204, 222) on button.added-manually >> nth=0
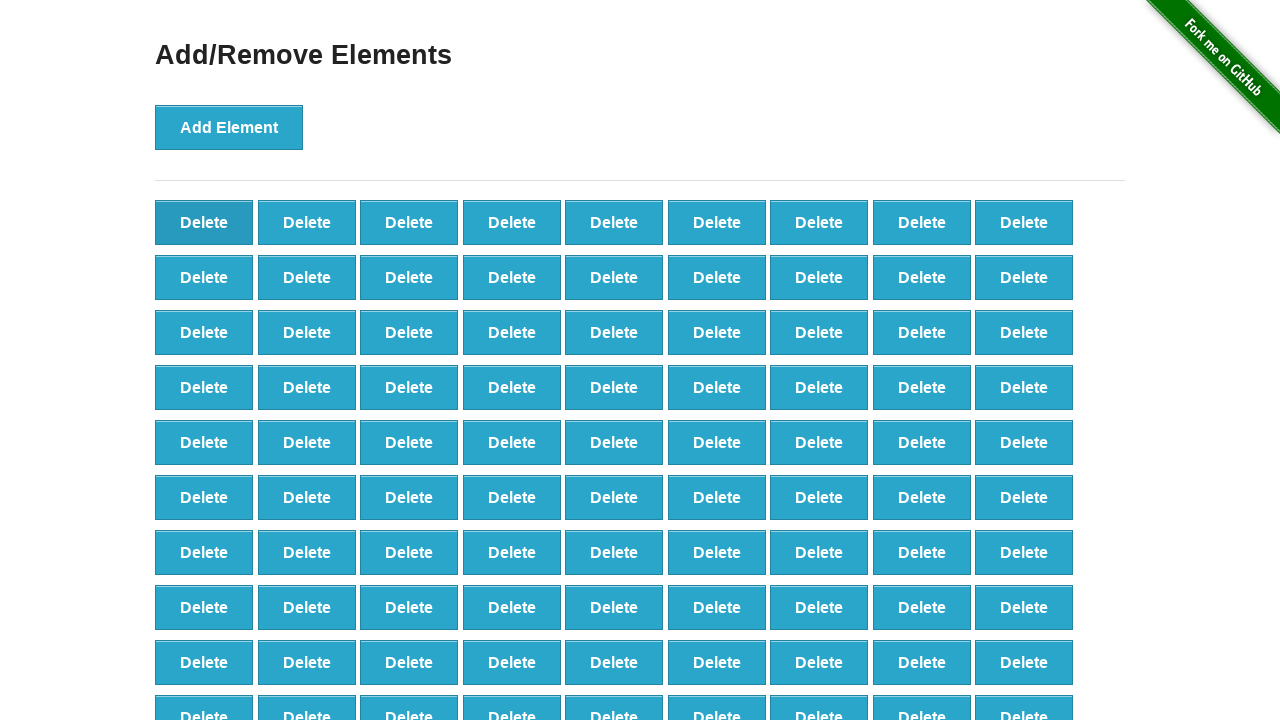

Clicked delete button (iteration 4/20) at (204, 222) on button.added-manually >> nth=0
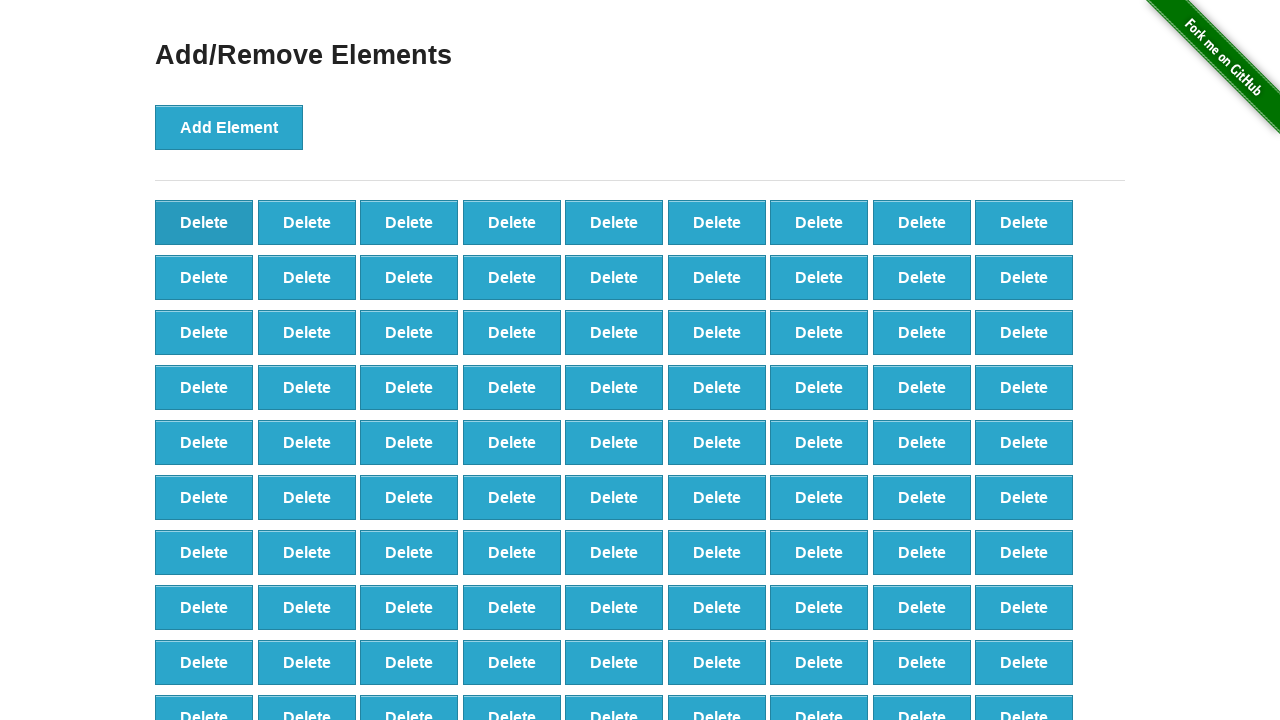

Clicked delete button (iteration 5/20) at (204, 222) on button.added-manually >> nth=0
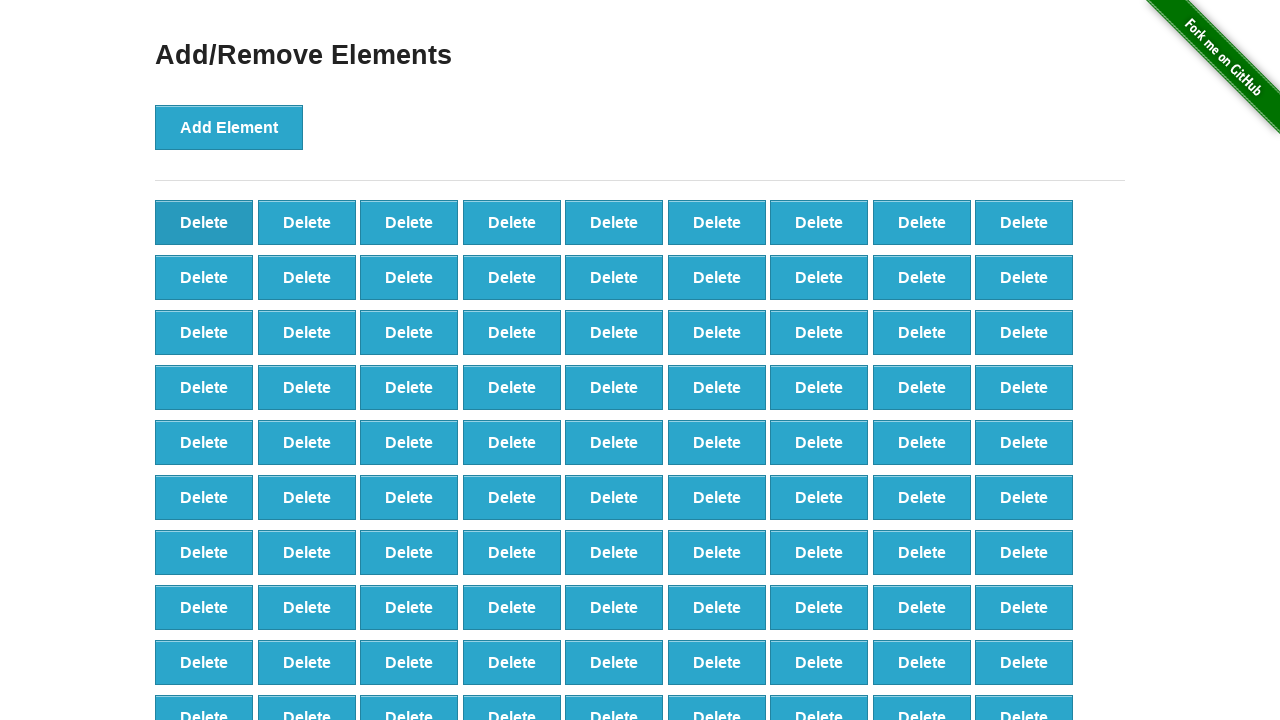

Clicked delete button (iteration 6/20) at (204, 222) on button.added-manually >> nth=0
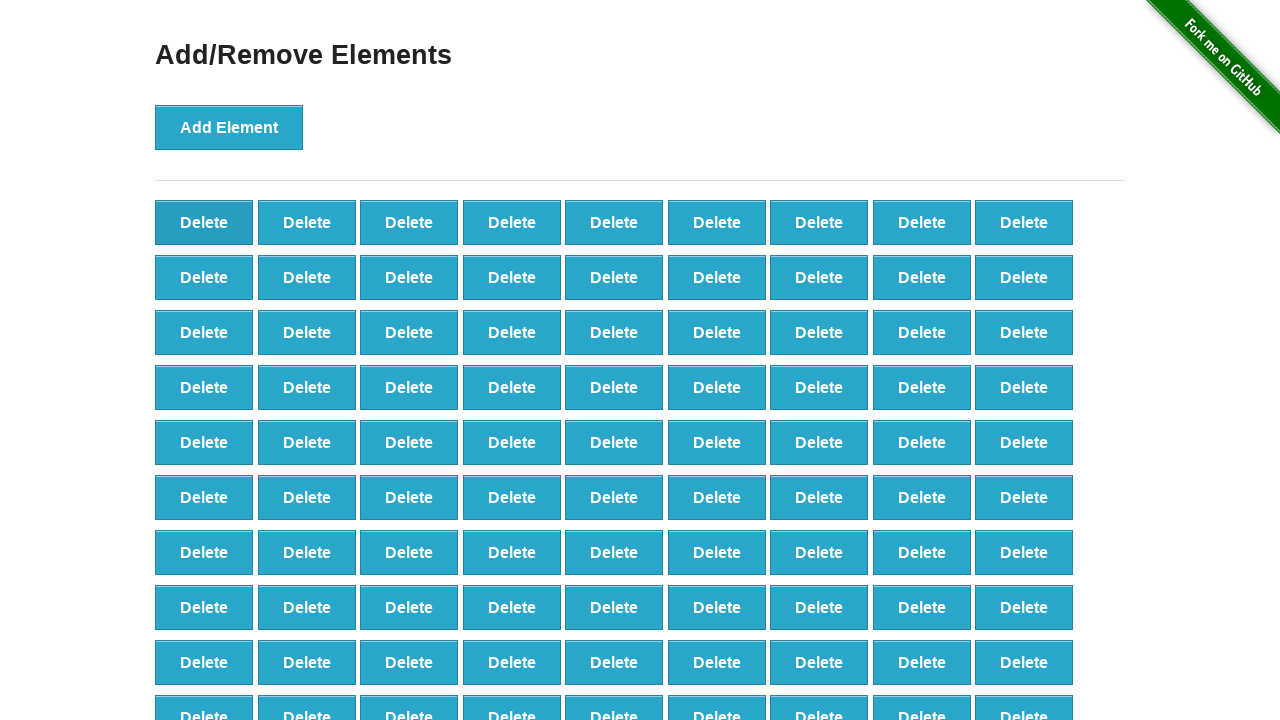

Clicked delete button (iteration 7/20) at (204, 222) on button.added-manually >> nth=0
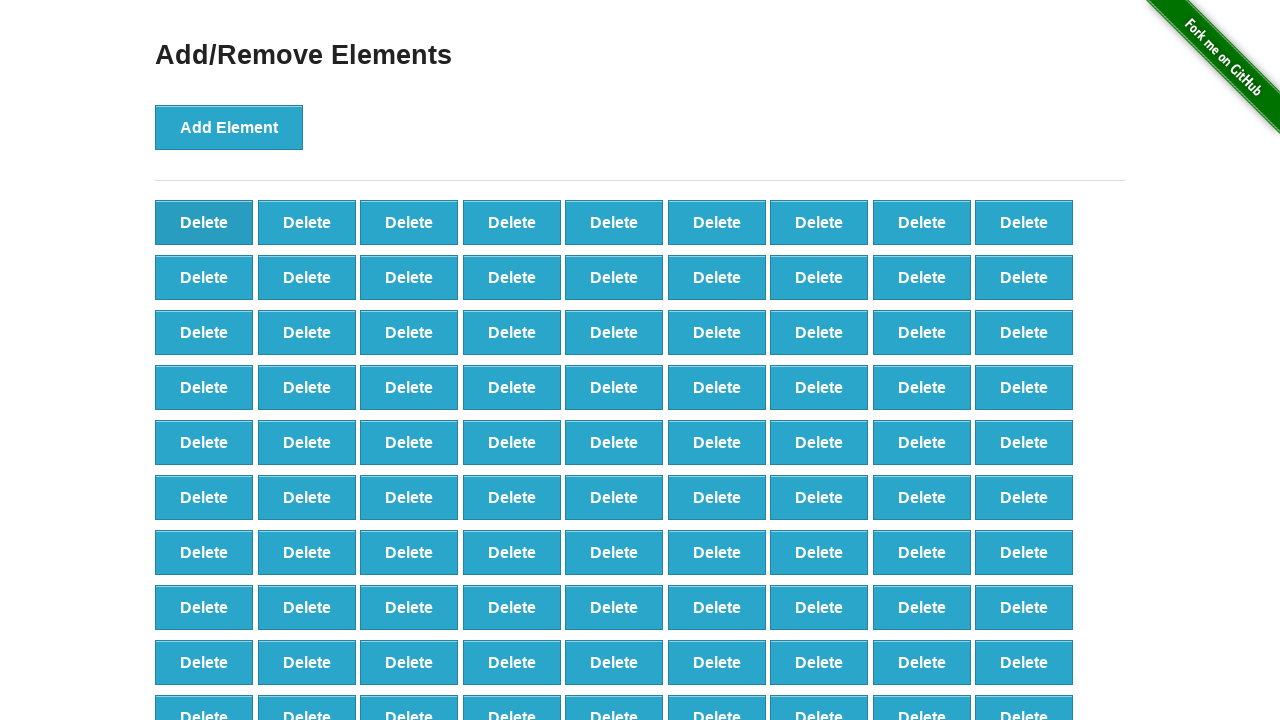

Clicked delete button (iteration 8/20) at (204, 222) on button.added-manually >> nth=0
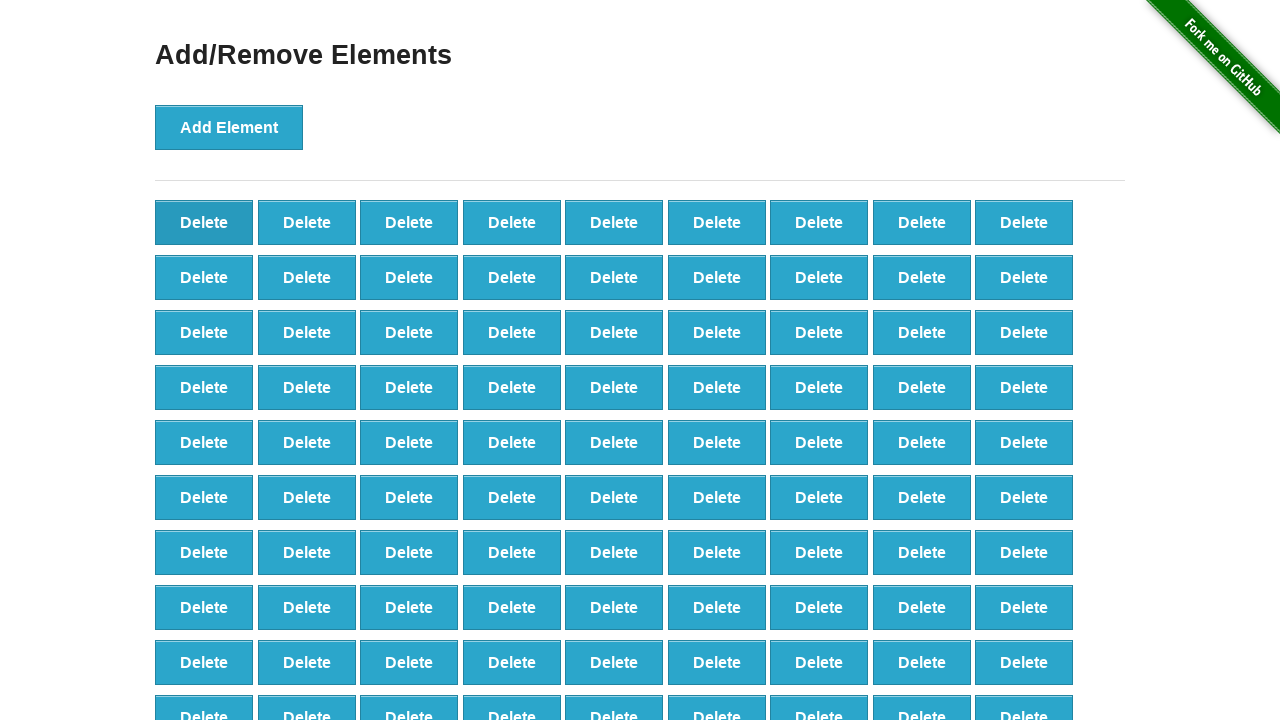

Clicked delete button (iteration 9/20) at (204, 222) on button.added-manually >> nth=0
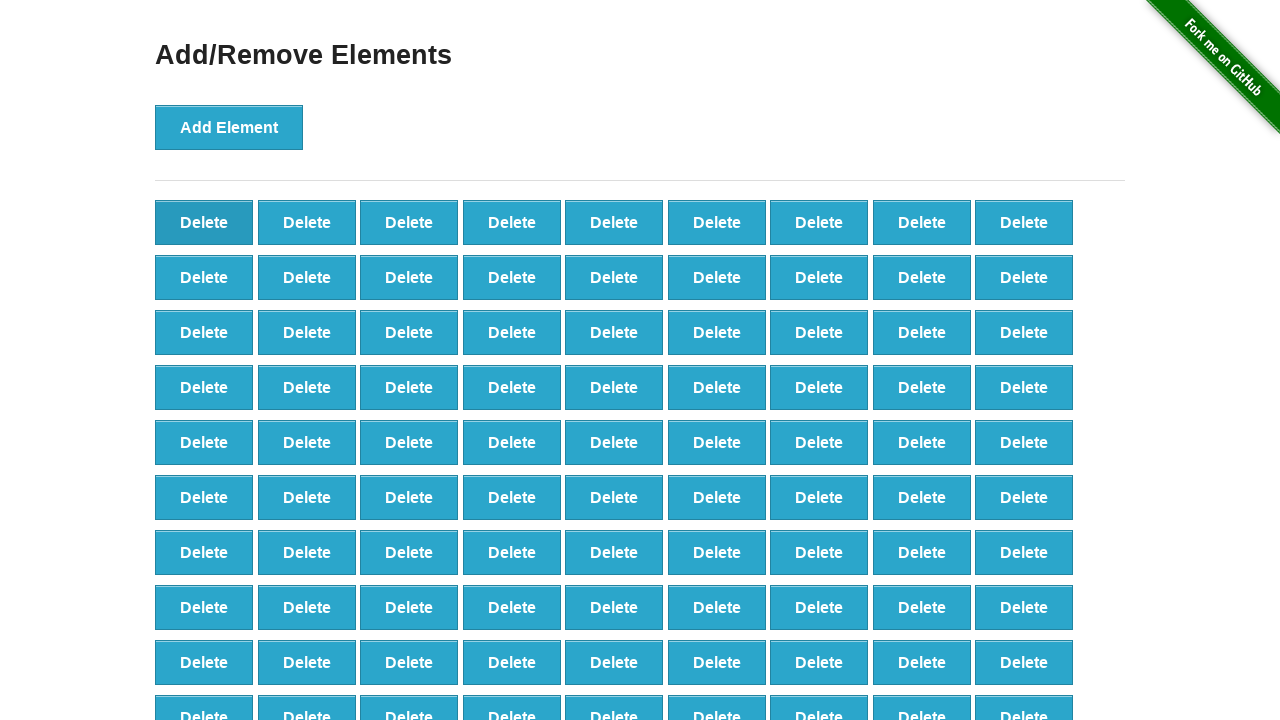

Clicked delete button (iteration 10/20) at (204, 222) on button.added-manually >> nth=0
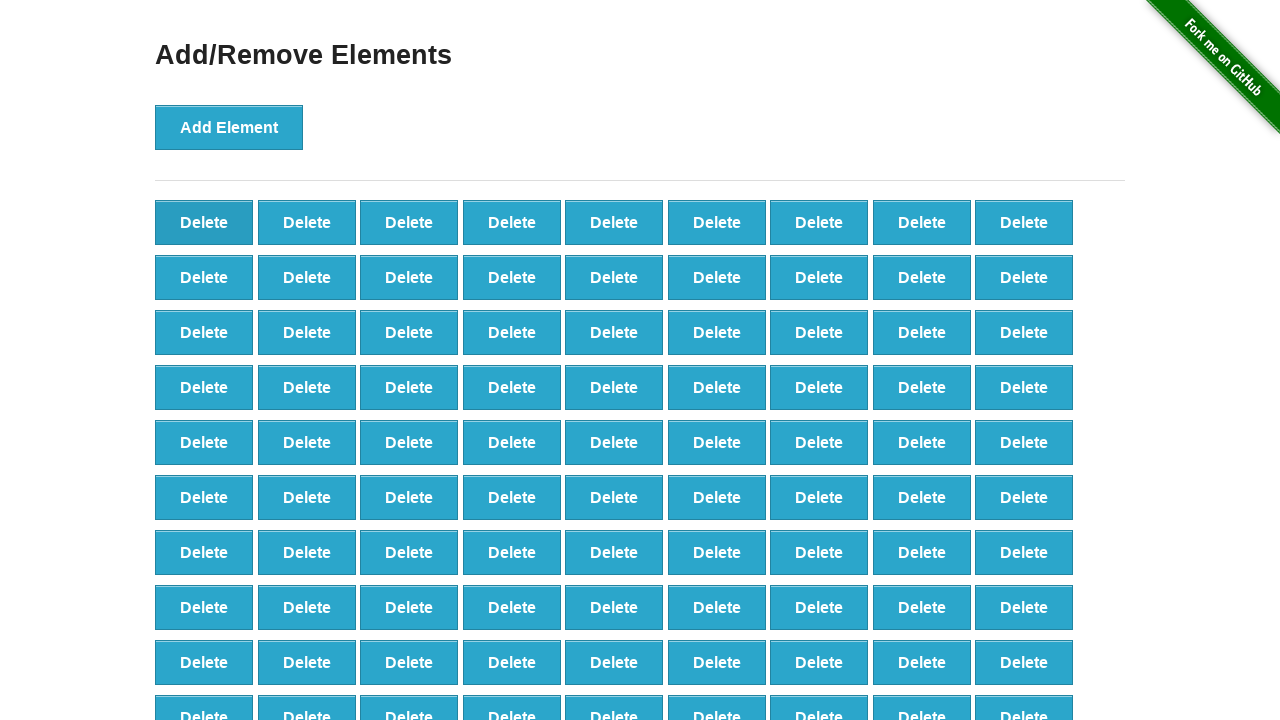

Clicked delete button (iteration 11/20) at (204, 222) on button.added-manually >> nth=0
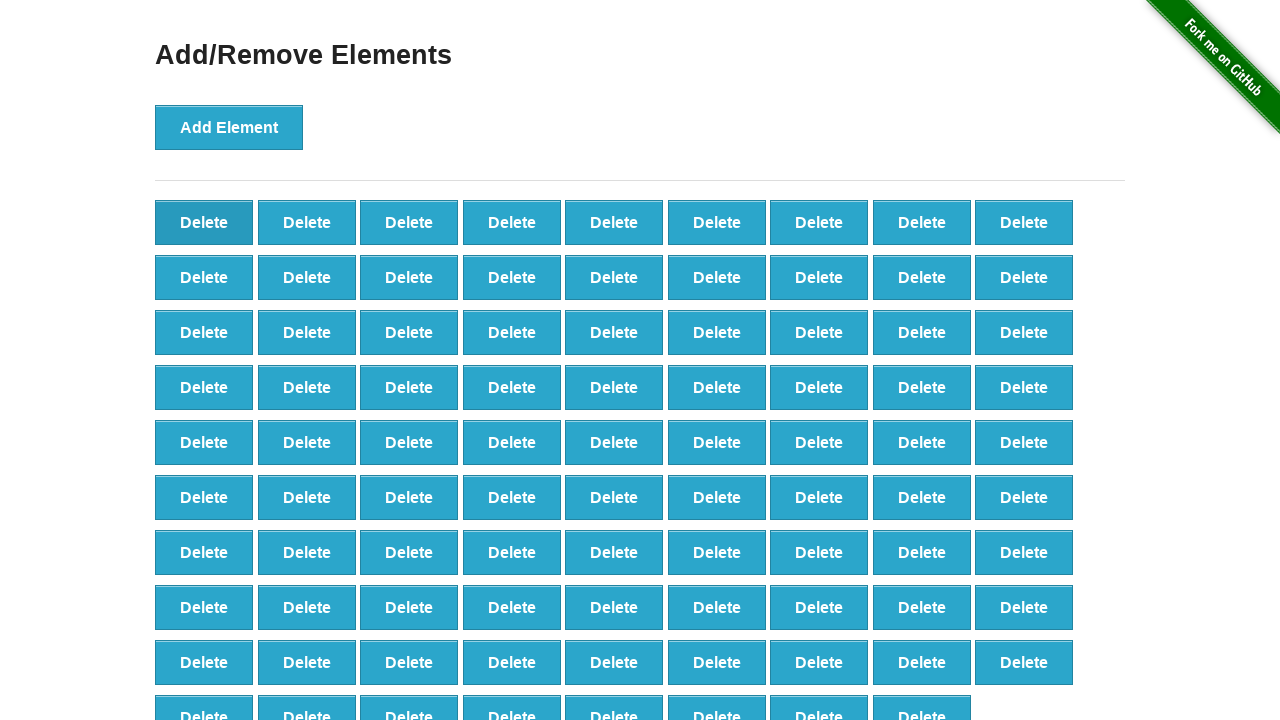

Clicked delete button (iteration 12/20) at (204, 222) on button.added-manually >> nth=0
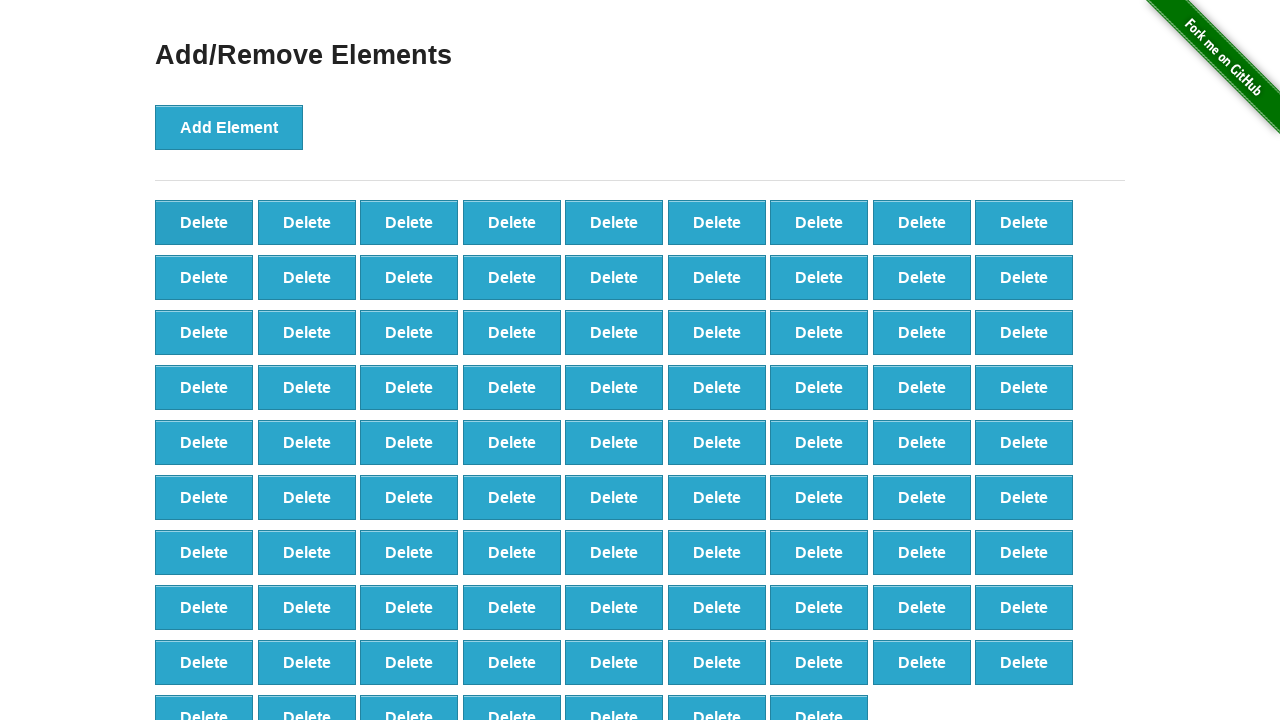

Clicked delete button (iteration 13/20) at (204, 222) on button.added-manually >> nth=0
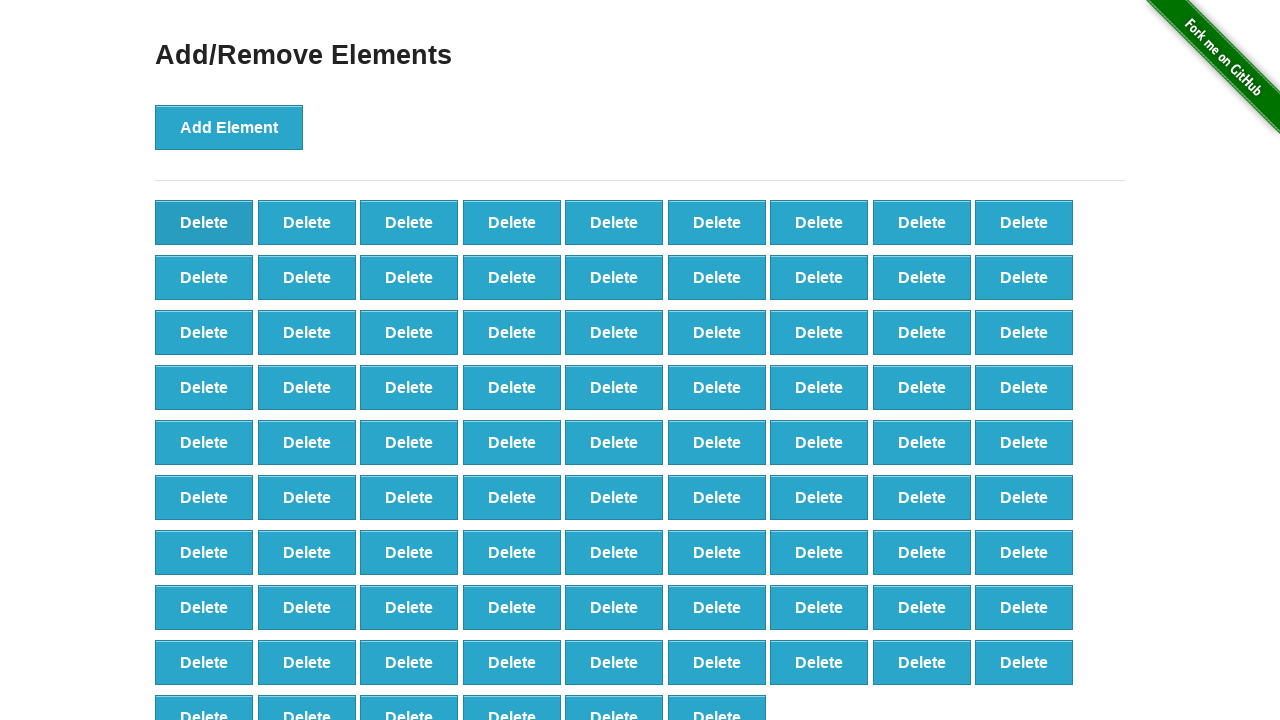

Clicked delete button (iteration 14/20) at (204, 222) on button.added-manually >> nth=0
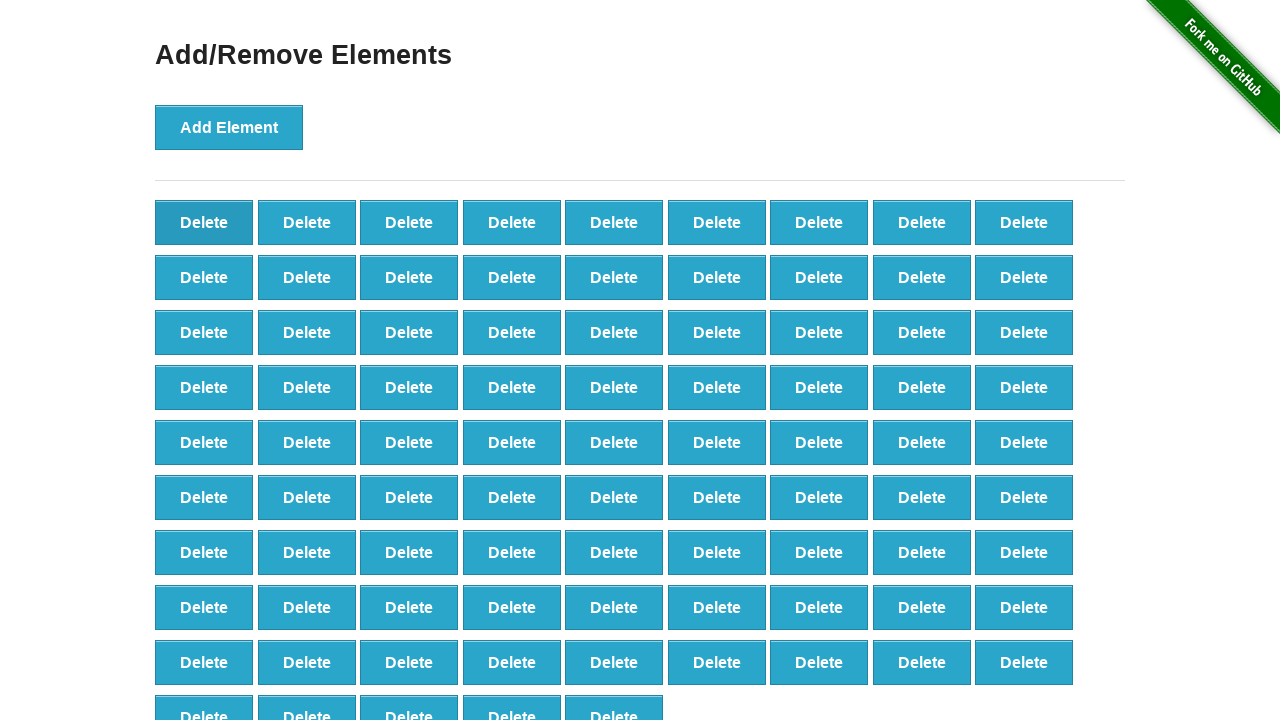

Clicked delete button (iteration 15/20) at (204, 222) on button.added-manually >> nth=0
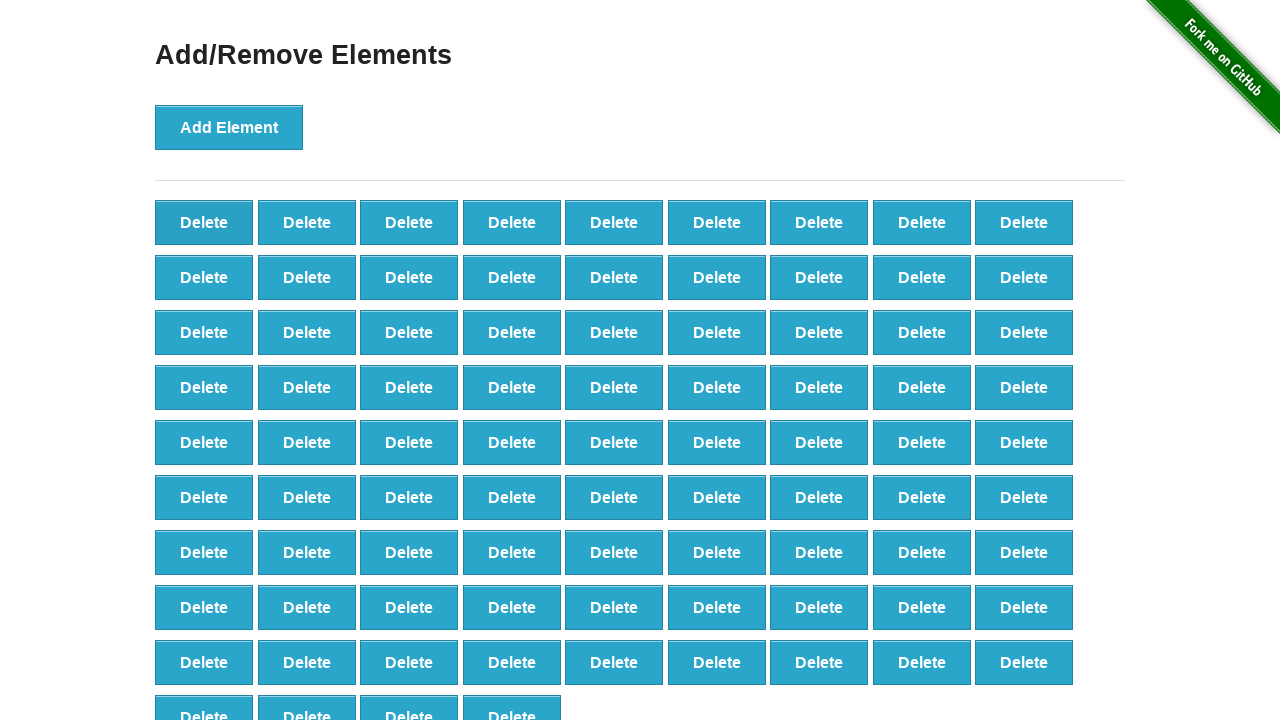

Clicked delete button (iteration 16/20) at (204, 222) on button.added-manually >> nth=0
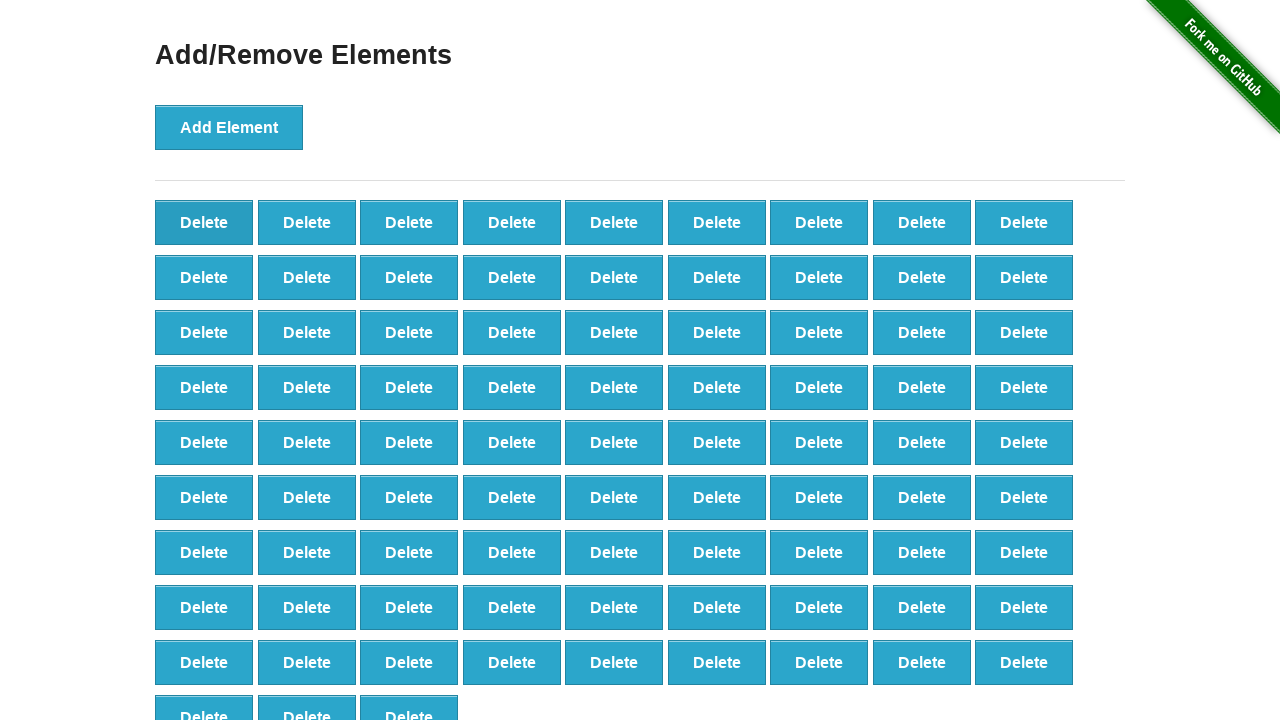

Clicked delete button (iteration 17/20) at (204, 222) on button.added-manually >> nth=0
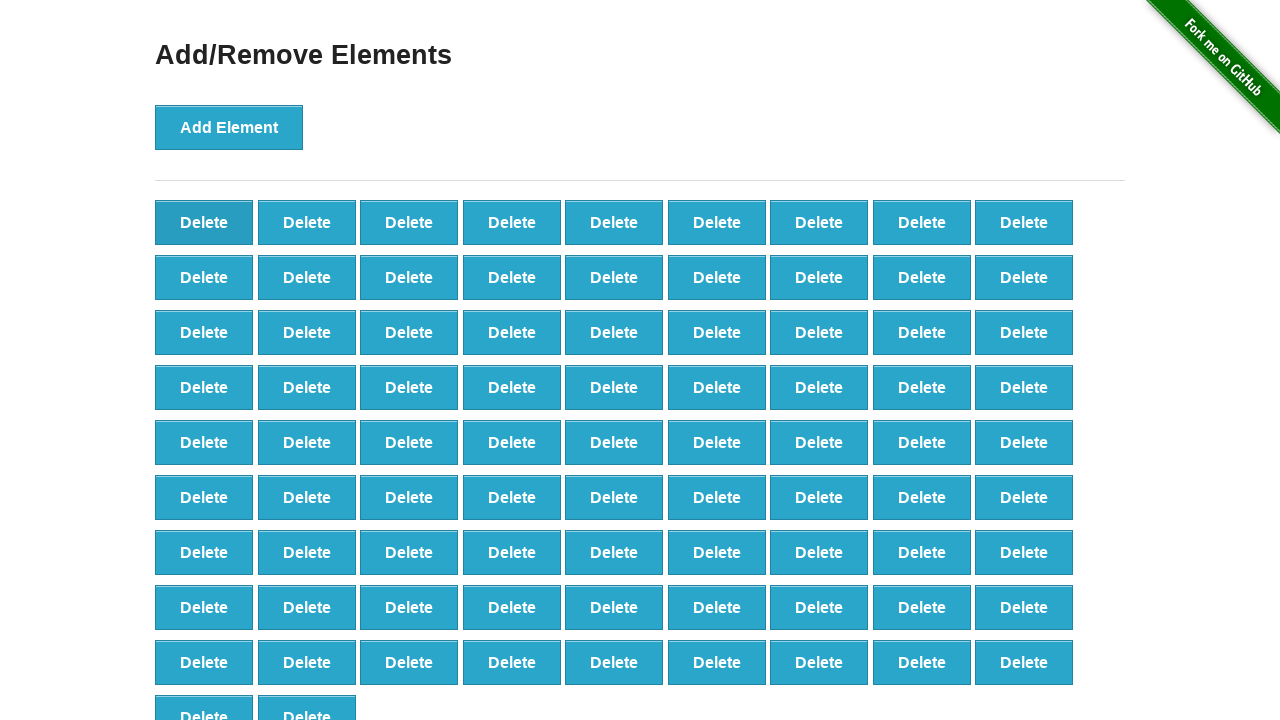

Clicked delete button (iteration 18/20) at (204, 222) on button.added-manually >> nth=0
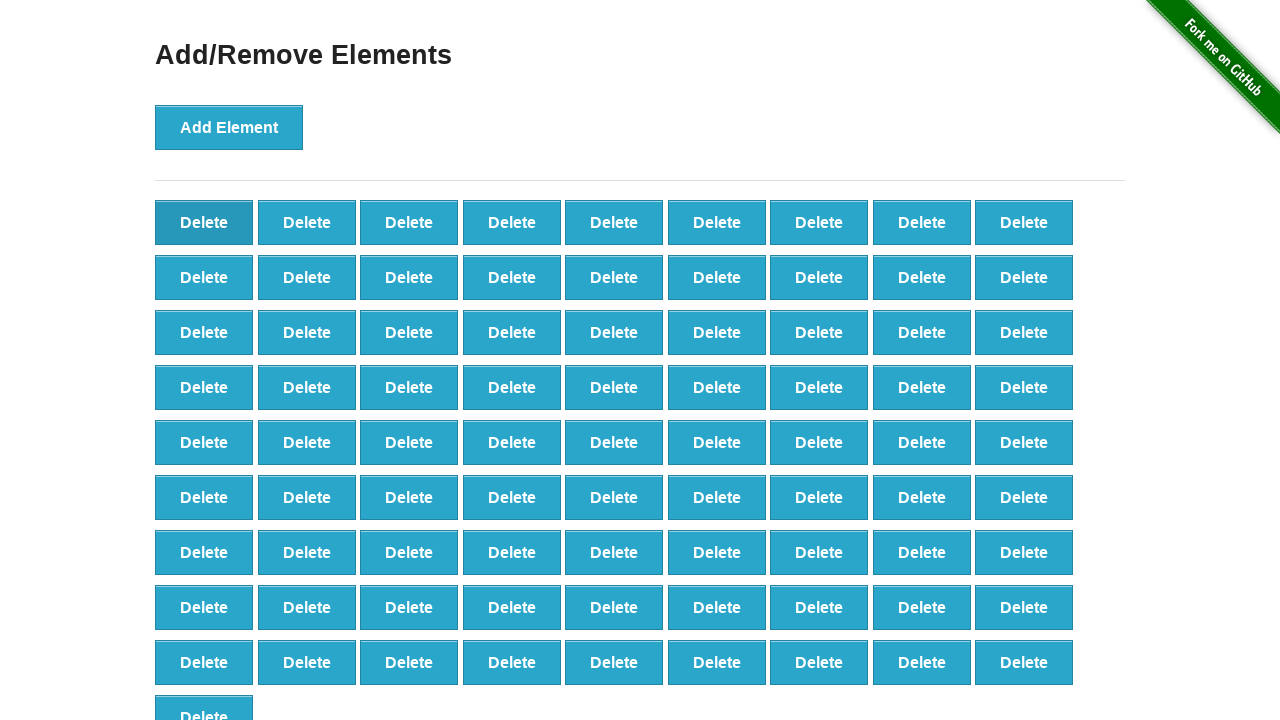

Clicked delete button (iteration 19/20) at (204, 222) on button.added-manually >> nth=0
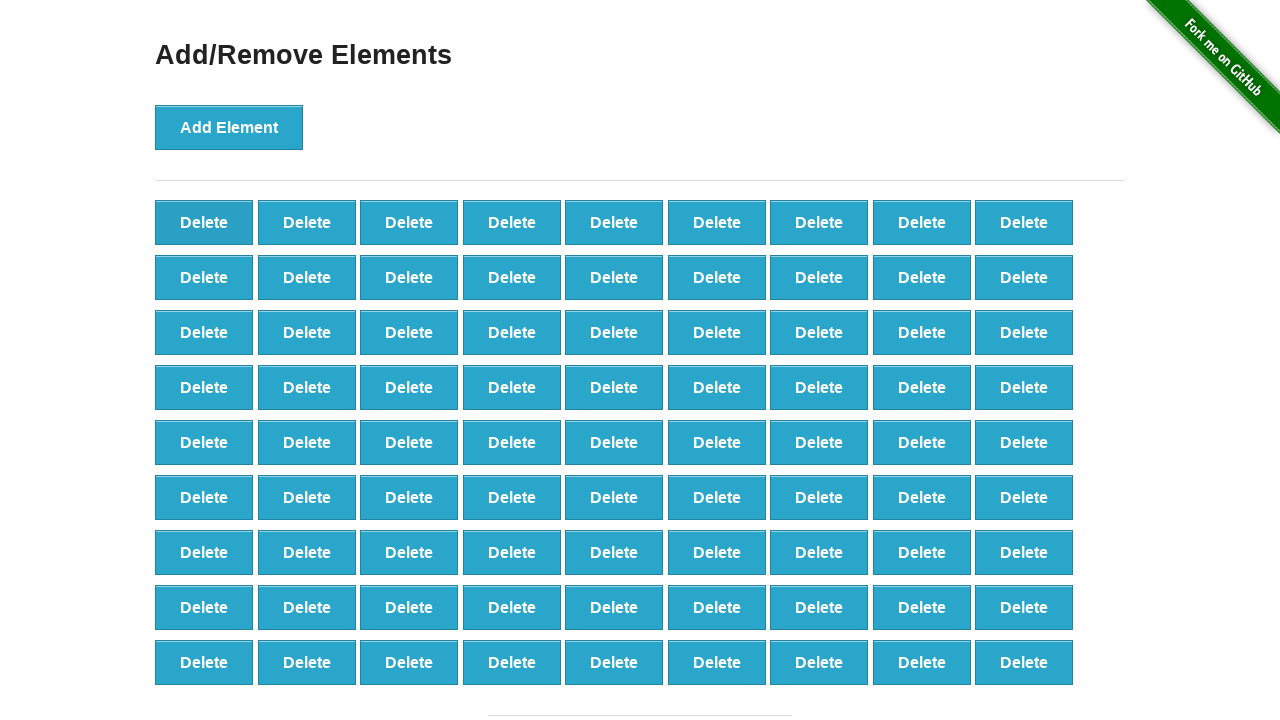

Clicked delete button (iteration 20/20) at (204, 222) on button.added-manually >> nth=0
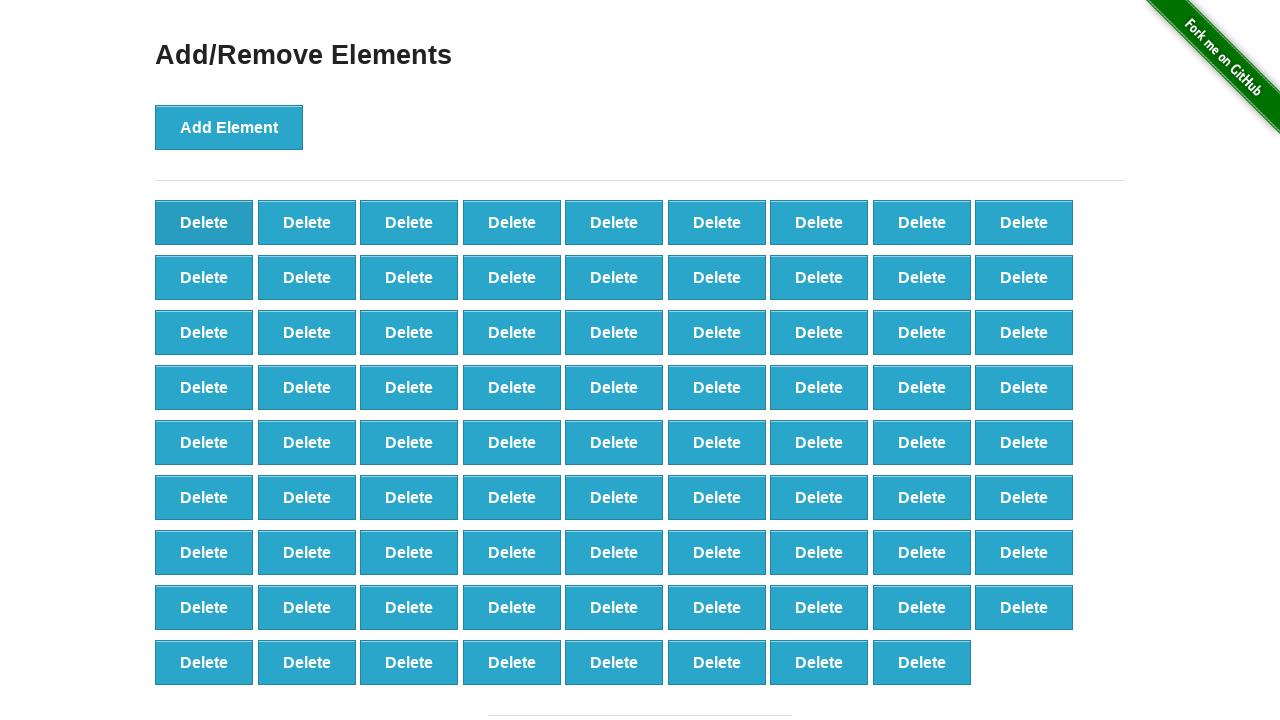

Verified that 20 buttons were deleted and 80 remain
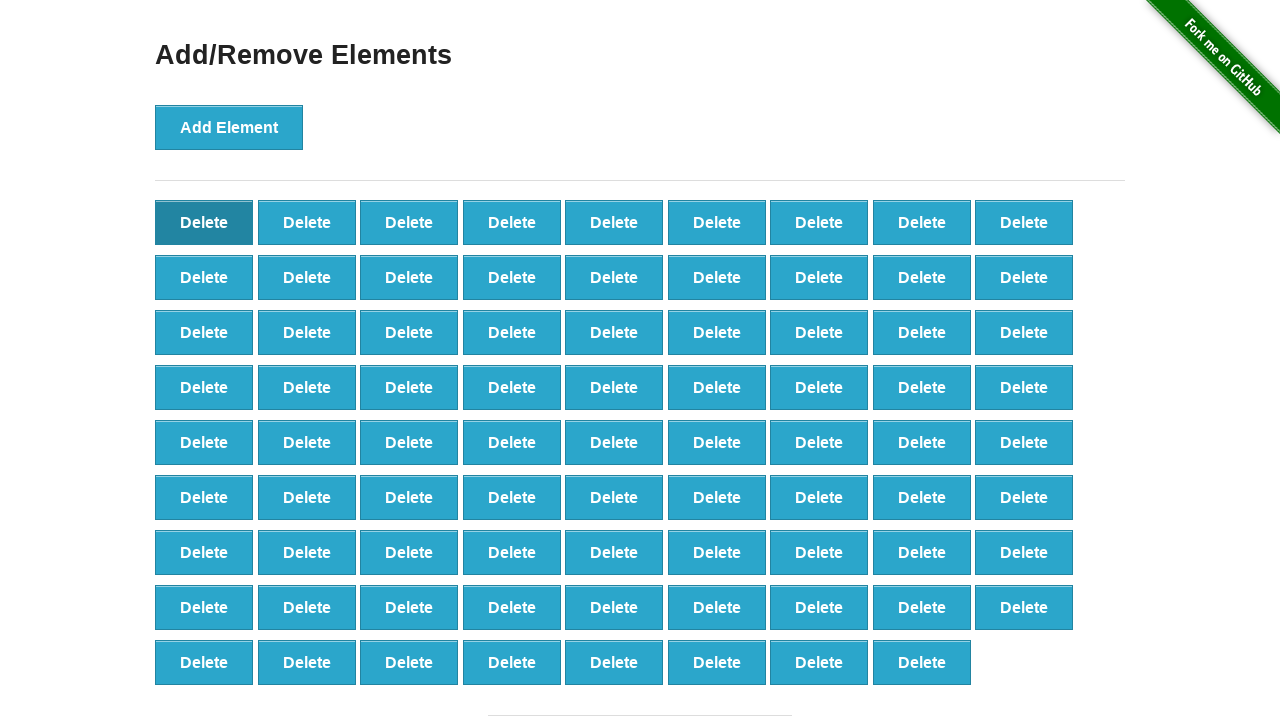

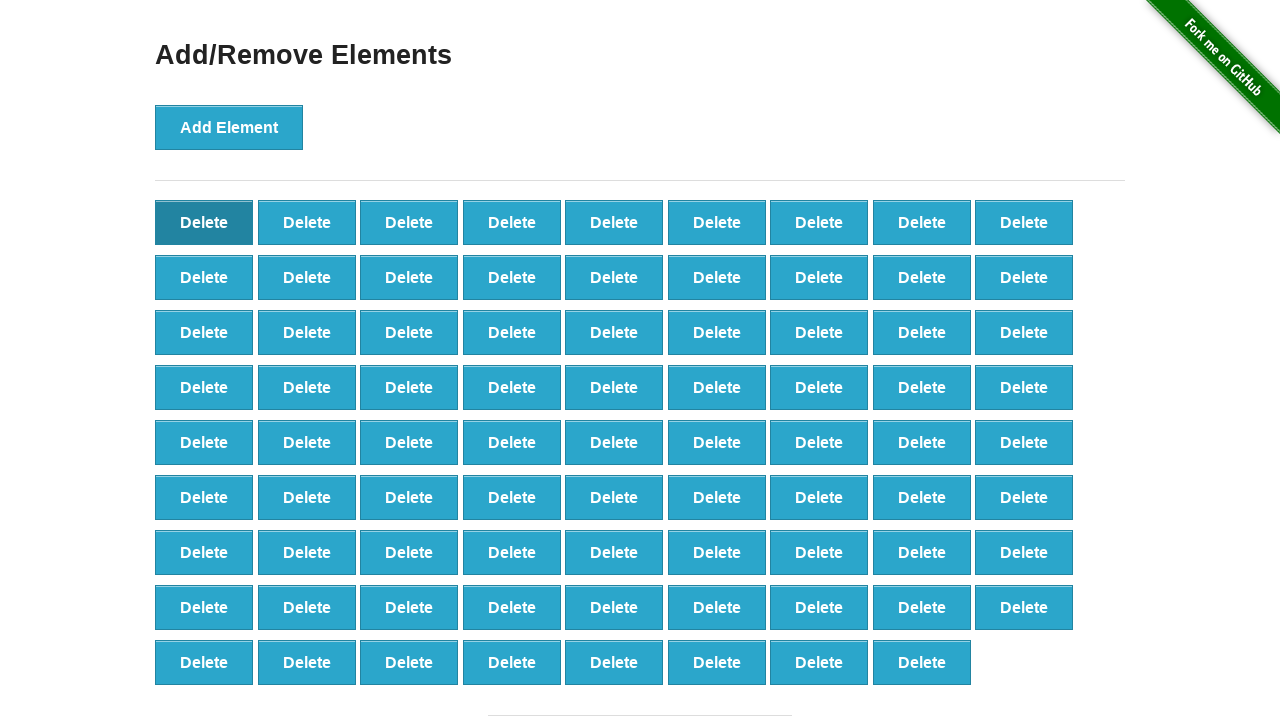